Tests filling a large form by entering text into all text input fields and clicking the submit button

Starting URL: http://suninjuly.github.io/huge_form.html

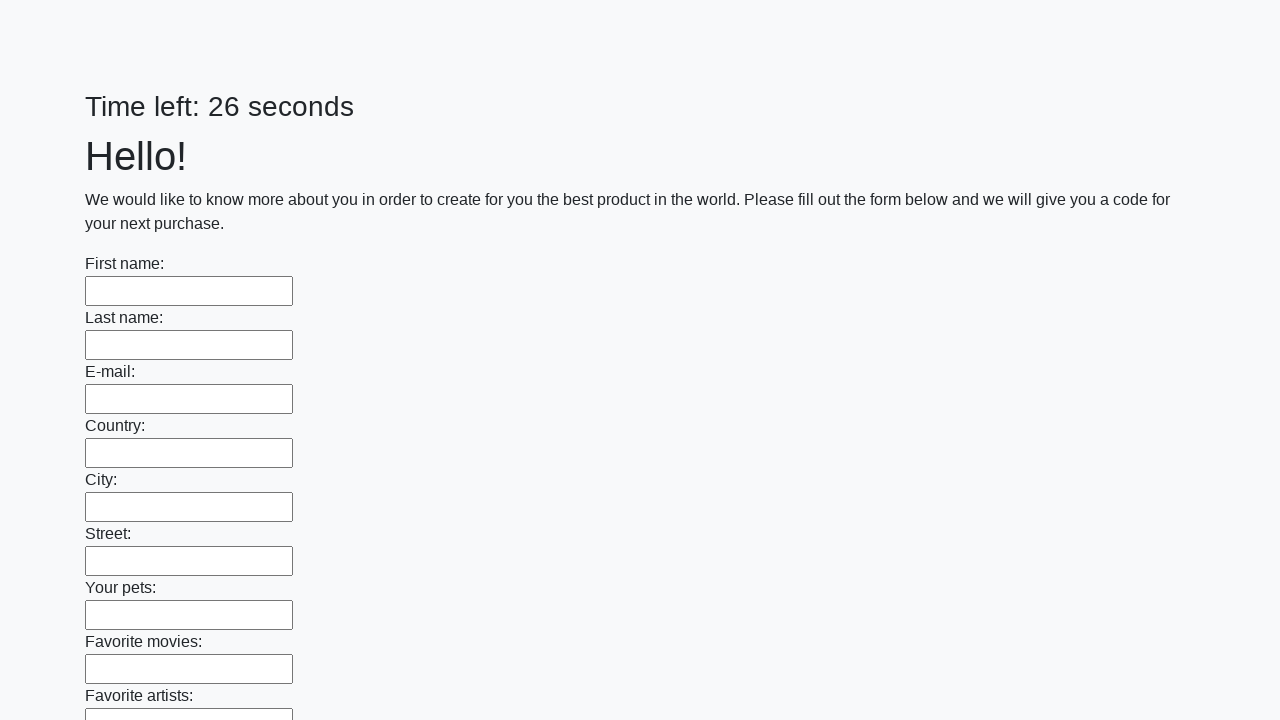

Located all text input fields on the form
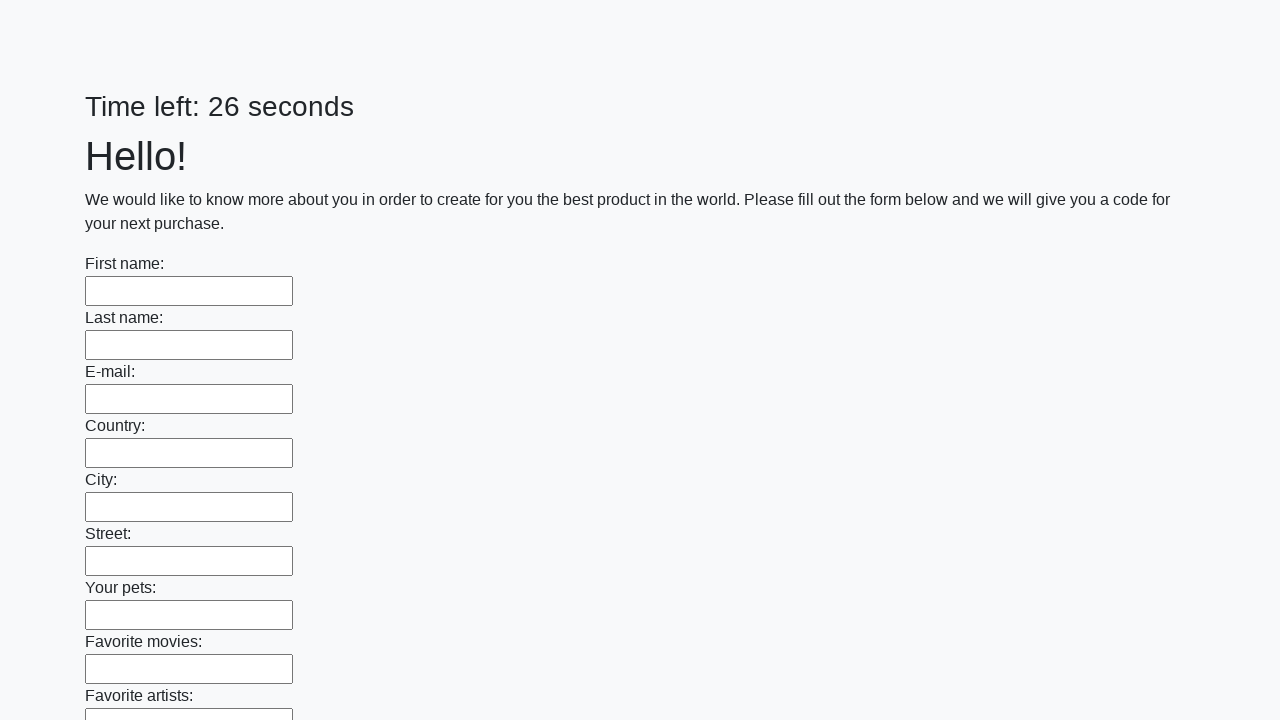

Counted 100 text input fields
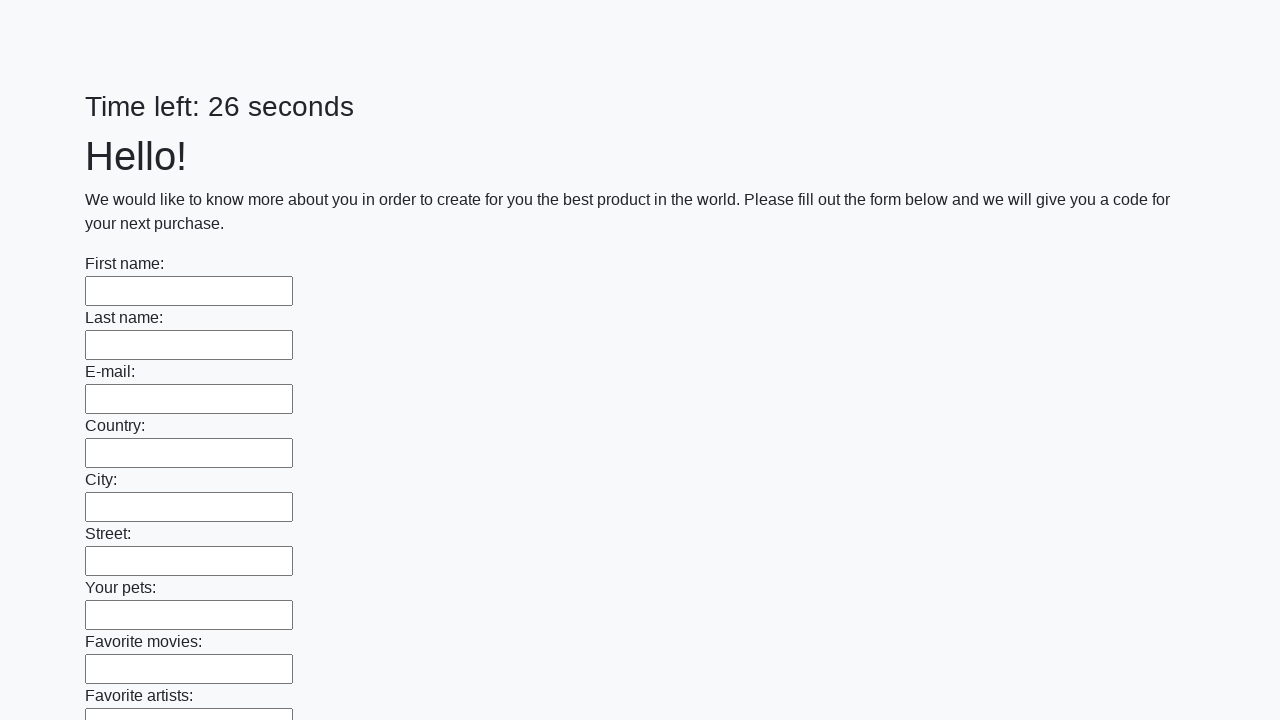

Filled text input field 1 of 100 with 'Test Answer 42' on input[type="text"] >> nth=0
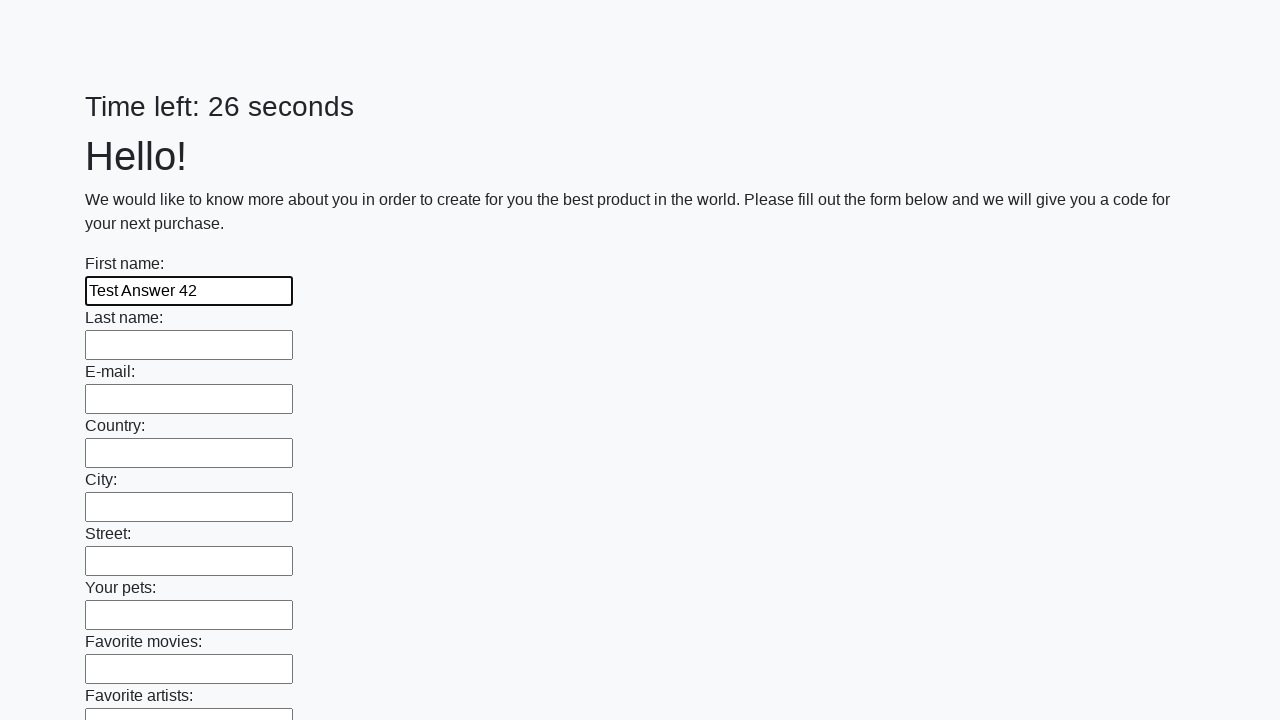

Filled text input field 2 of 100 with 'Test Answer 42' on input[type="text"] >> nth=1
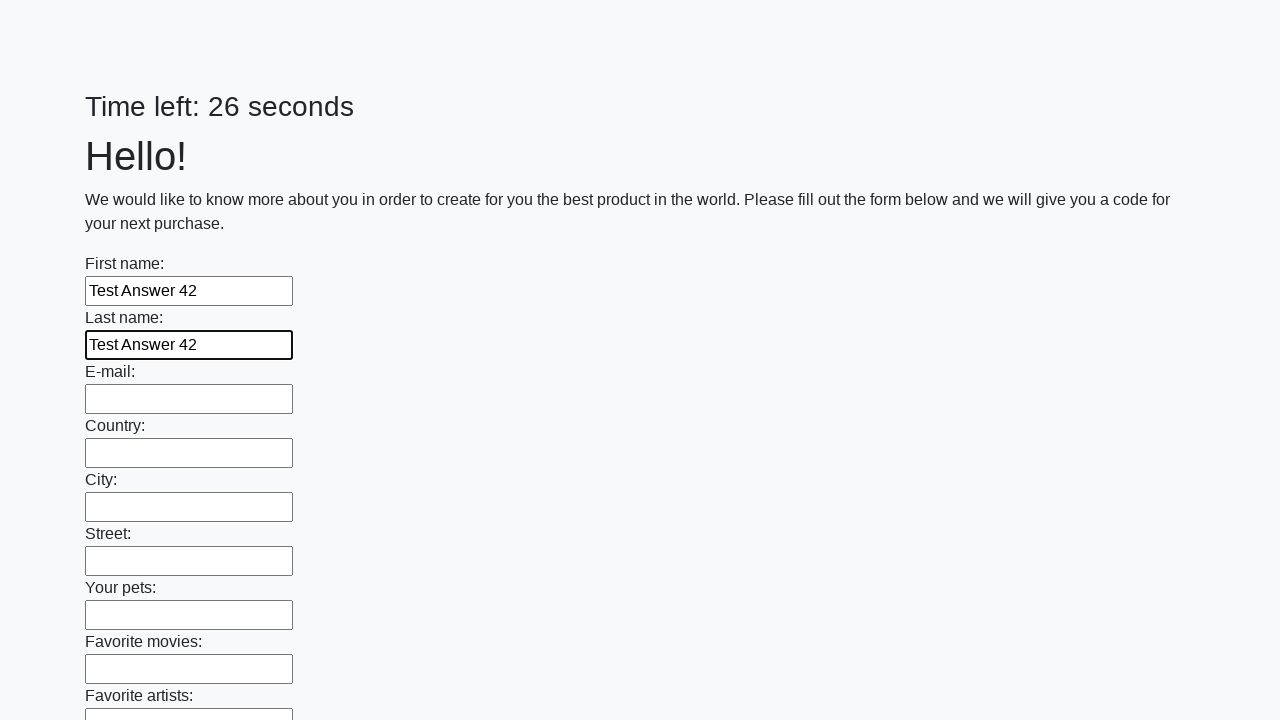

Filled text input field 3 of 100 with 'Test Answer 42' on input[type="text"] >> nth=2
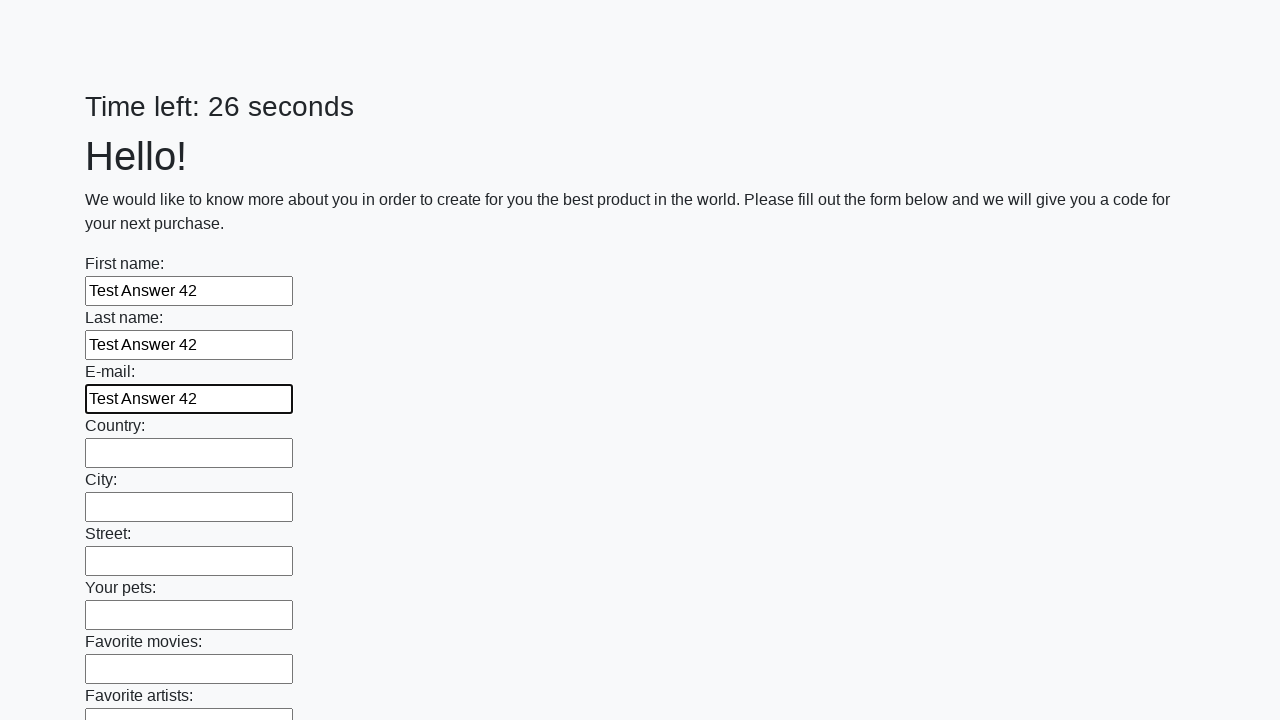

Filled text input field 4 of 100 with 'Test Answer 42' on input[type="text"] >> nth=3
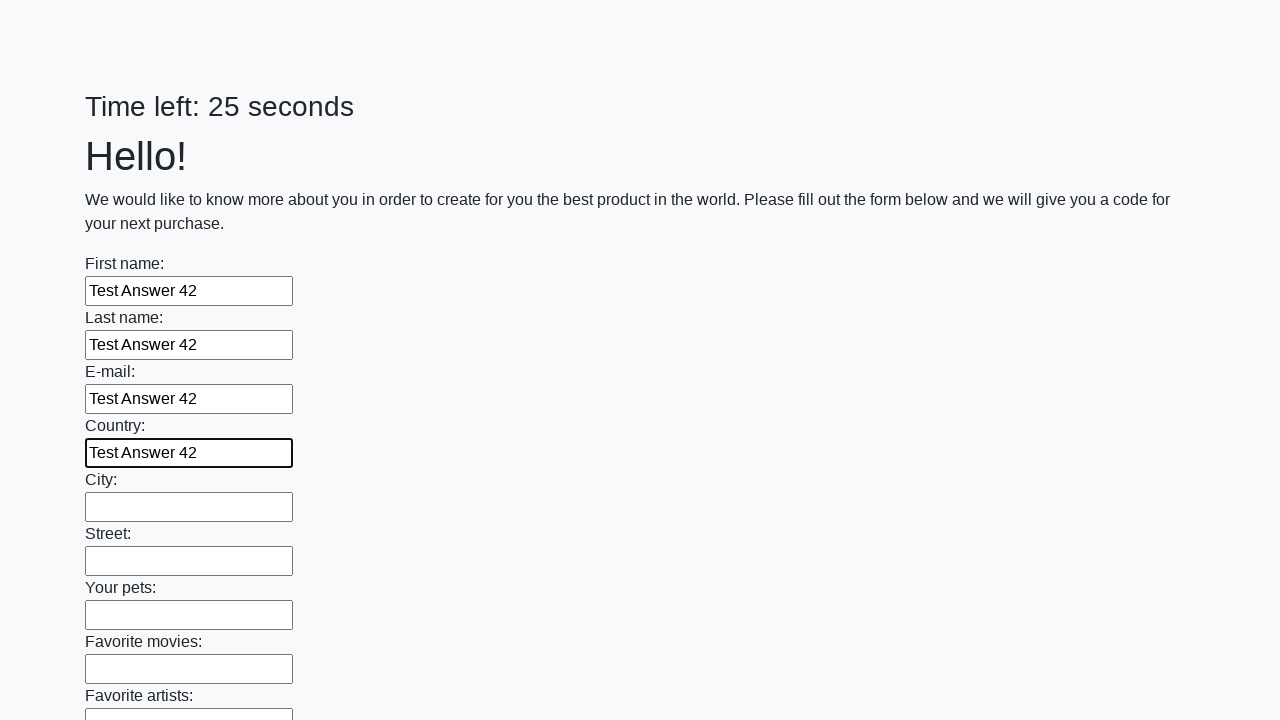

Filled text input field 5 of 100 with 'Test Answer 42' on input[type="text"] >> nth=4
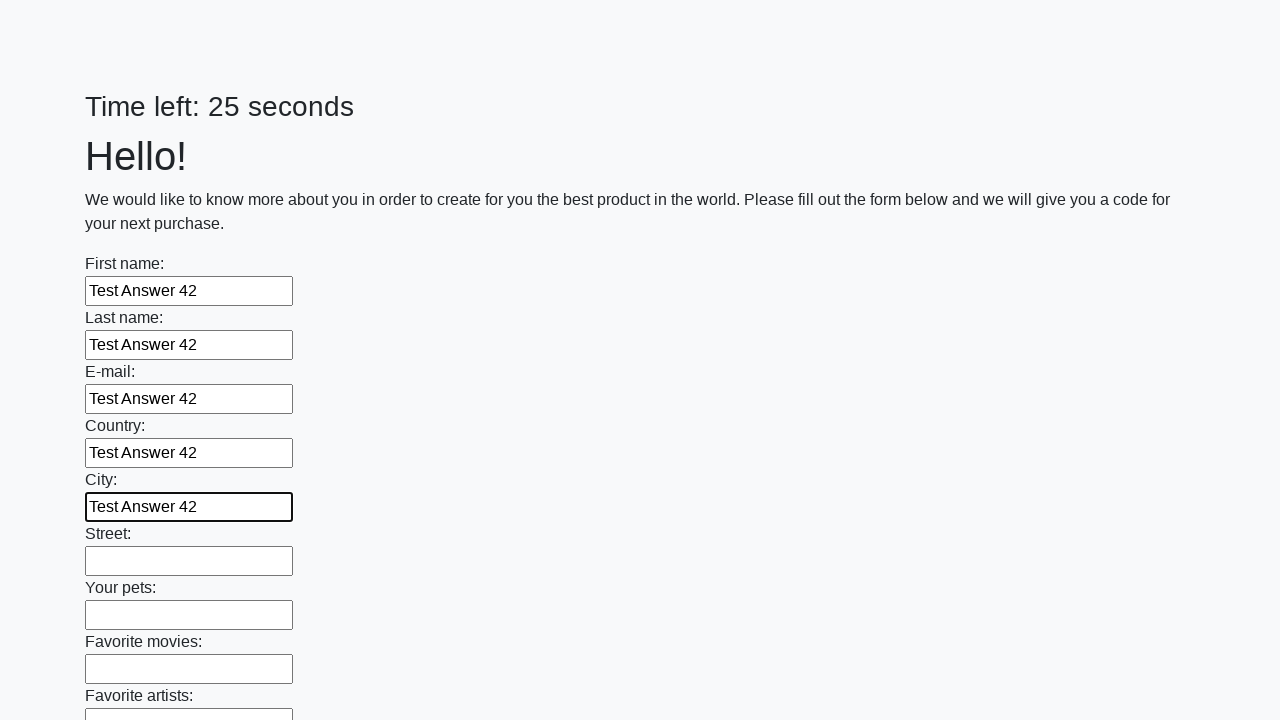

Filled text input field 6 of 100 with 'Test Answer 42' on input[type="text"] >> nth=5
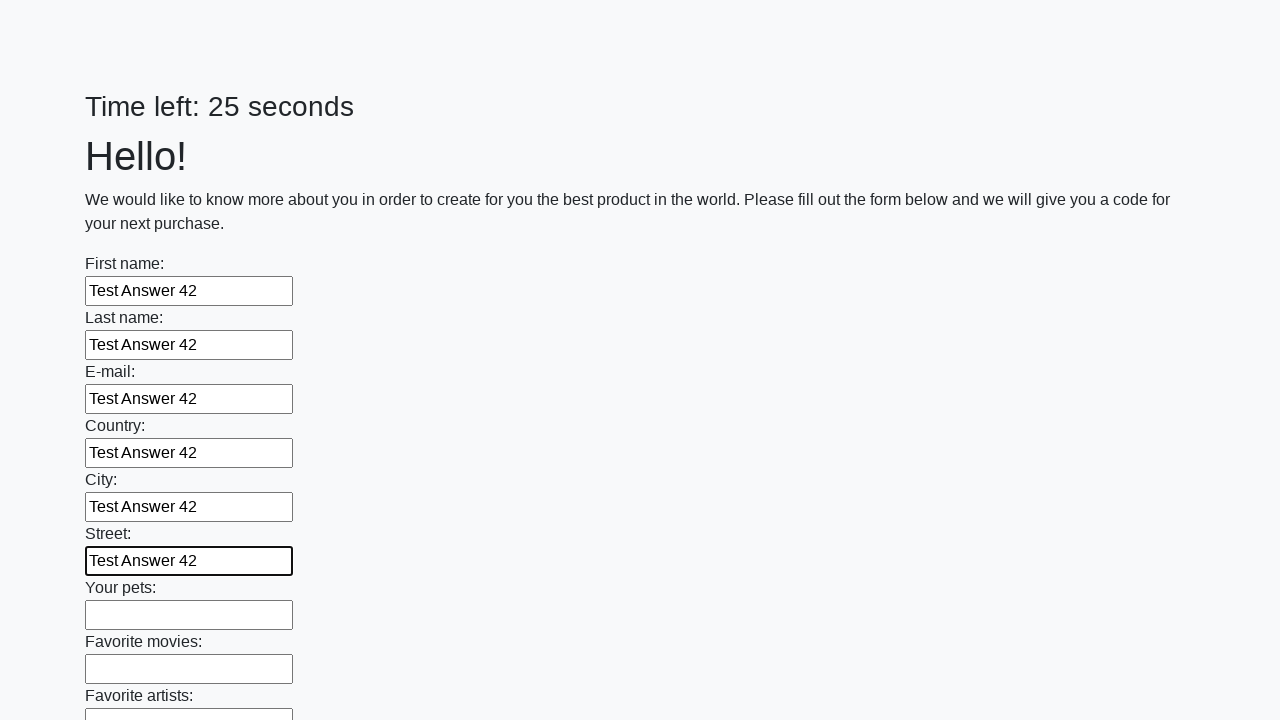

Filled text input field 7 of 100 with 'Test Answer 42' on input[type="text"] >> nth=6
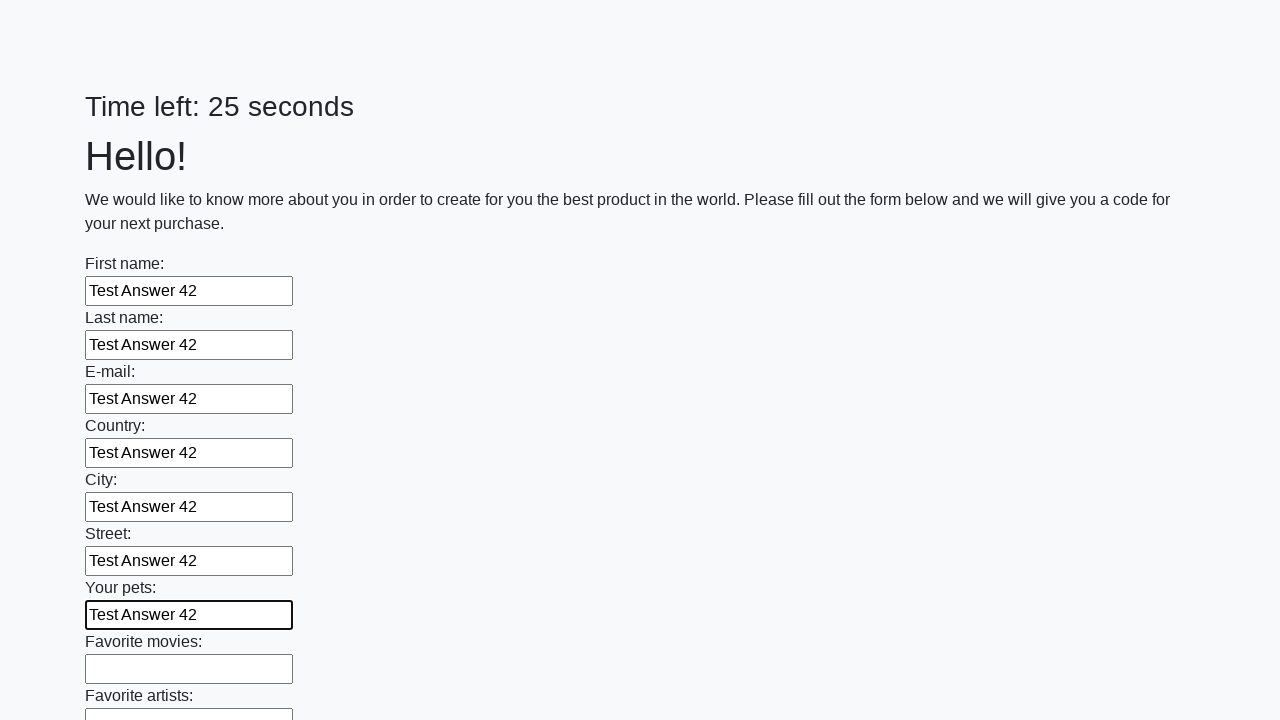

Filled text input field 8 of 100 with 'Test Answer 42' on input[type="text"] >> nth=7
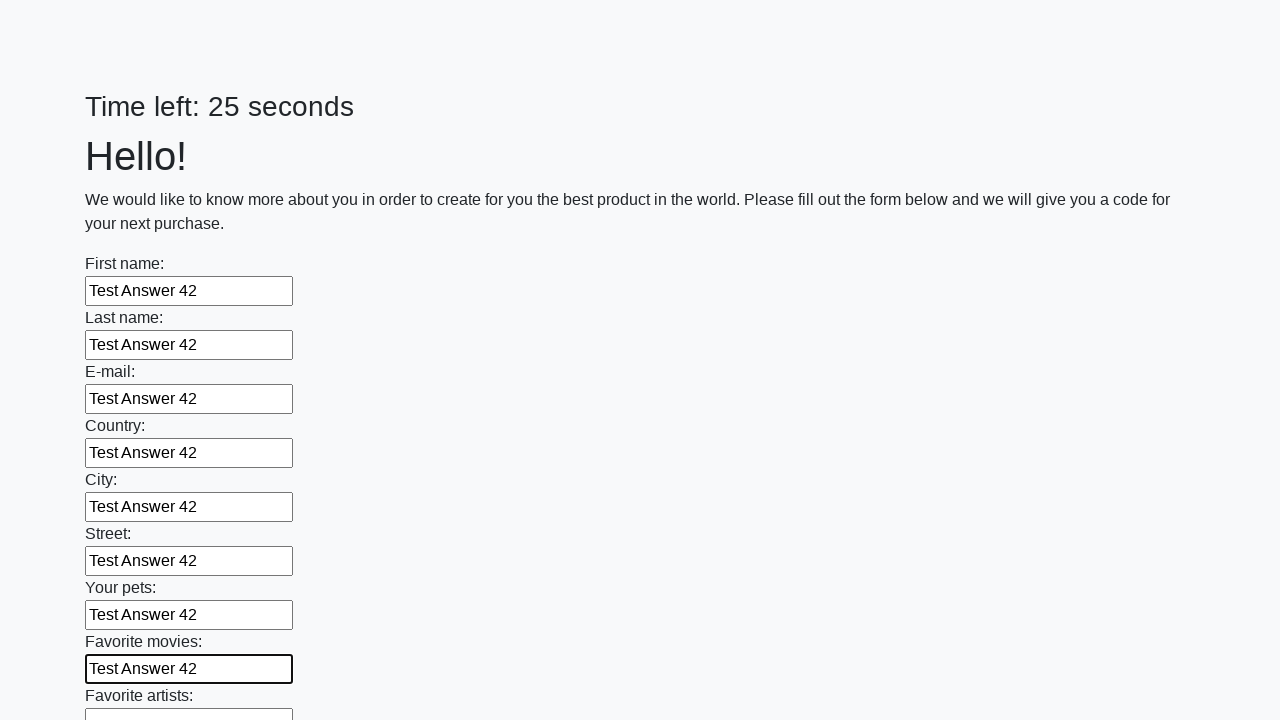

Filled text input field 9 of 100 with 'Test Answer 42' on input[type="text"] >> nth=8
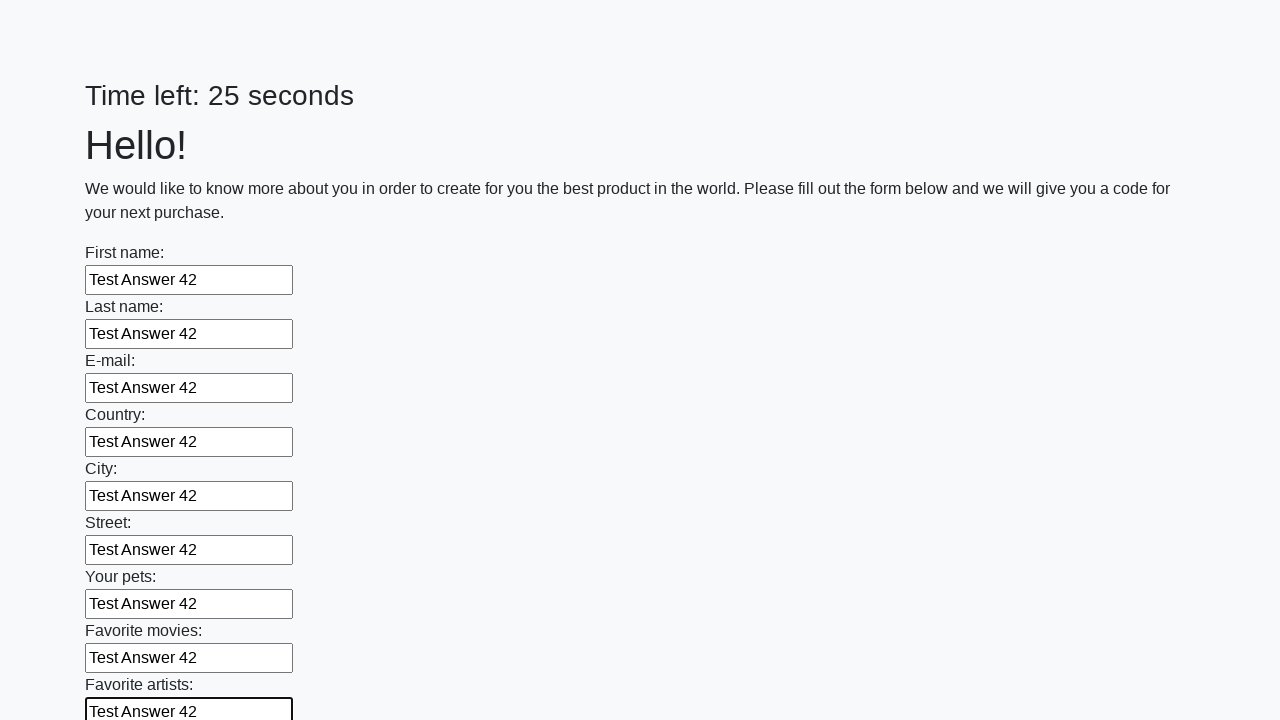

Filled text input field 10 of 100 with 'Test Answer 42' on input[type="text"] >> nth=9
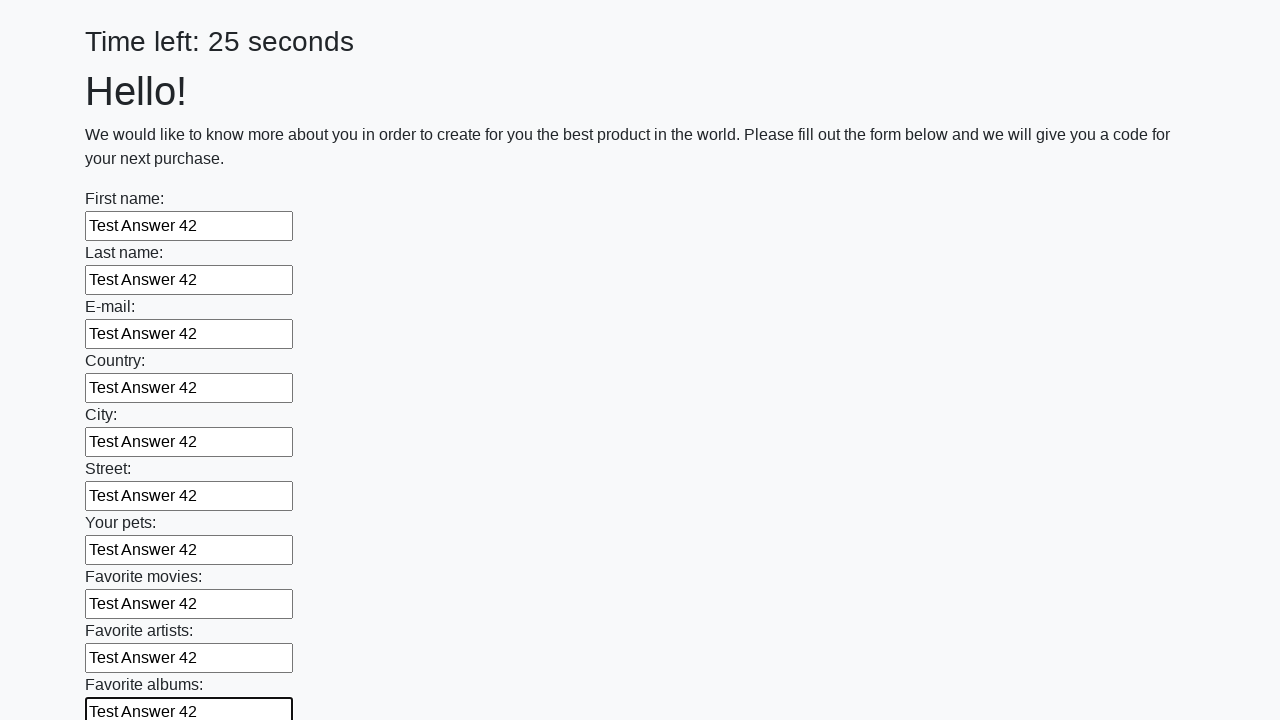

Filled text input field 11 of 100 with 'Test Answer 42' on input[type="text"] >> nth=10
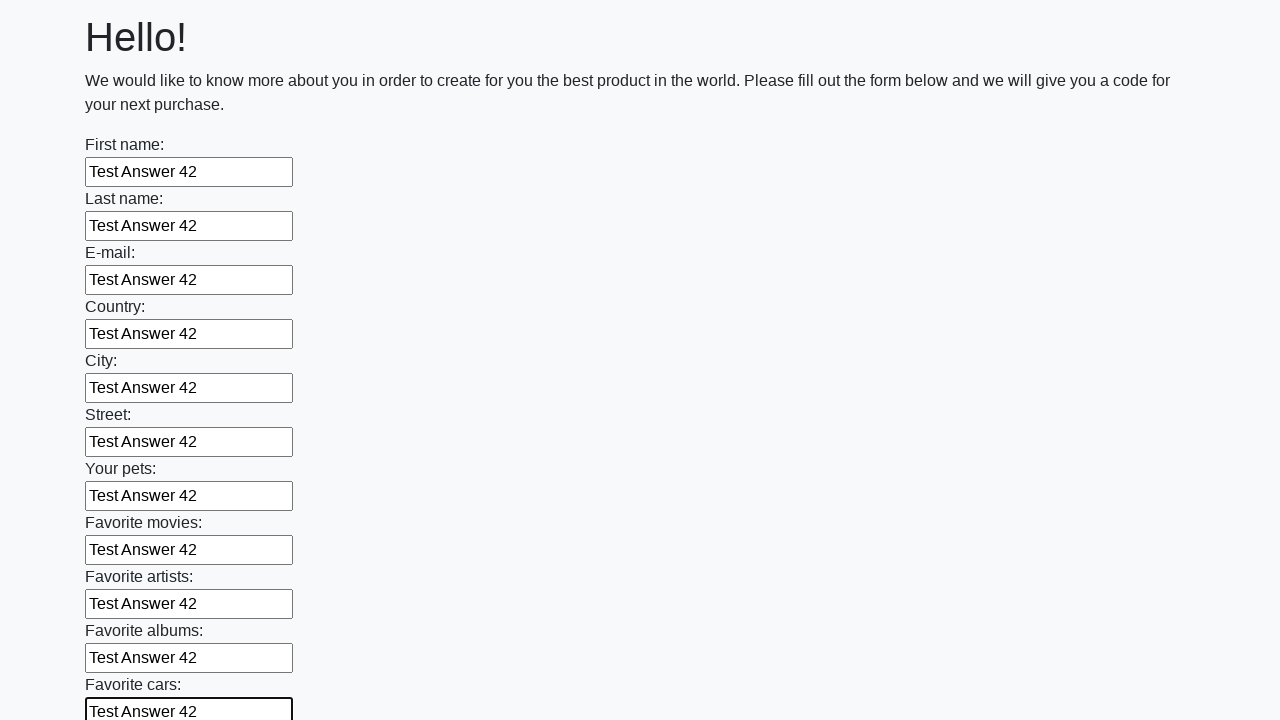

Filled text input field 12 of 100 with 'Test Answer 42' on input[type="text"] >> nth=11
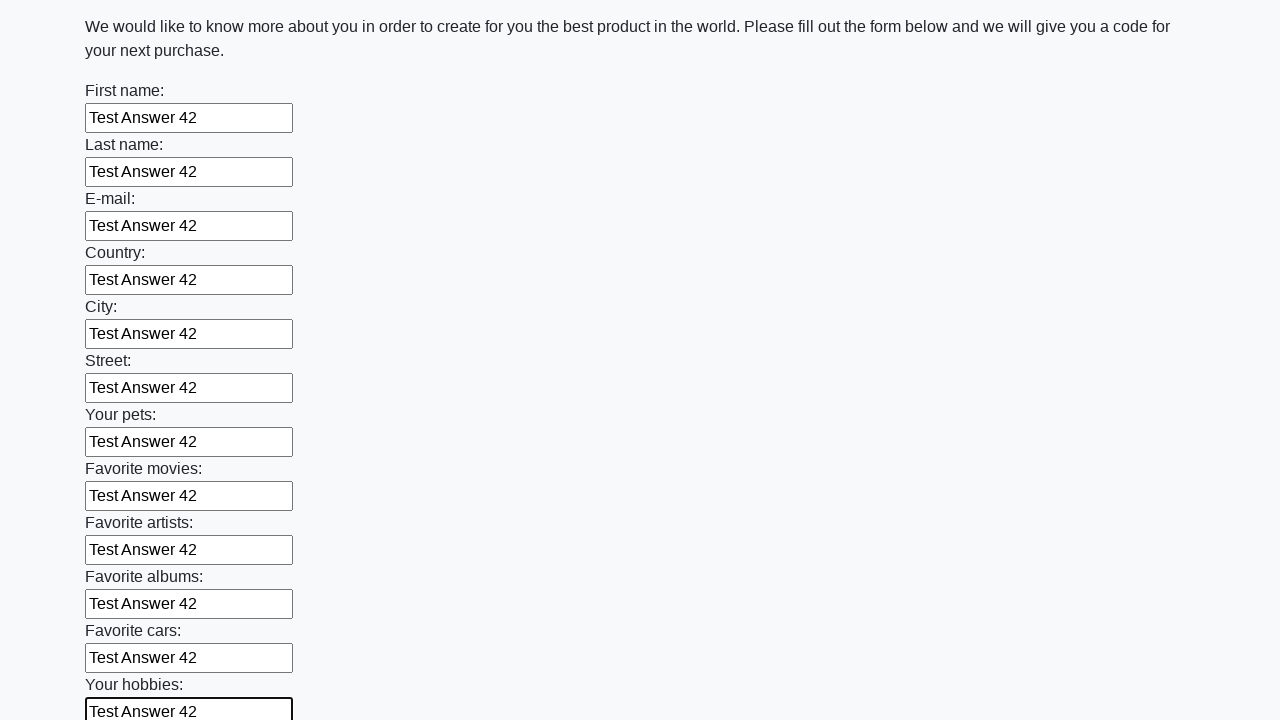

Filled text input field 13 of 100 with 'Test Answer 42' on input[type="text"] >> nth=12
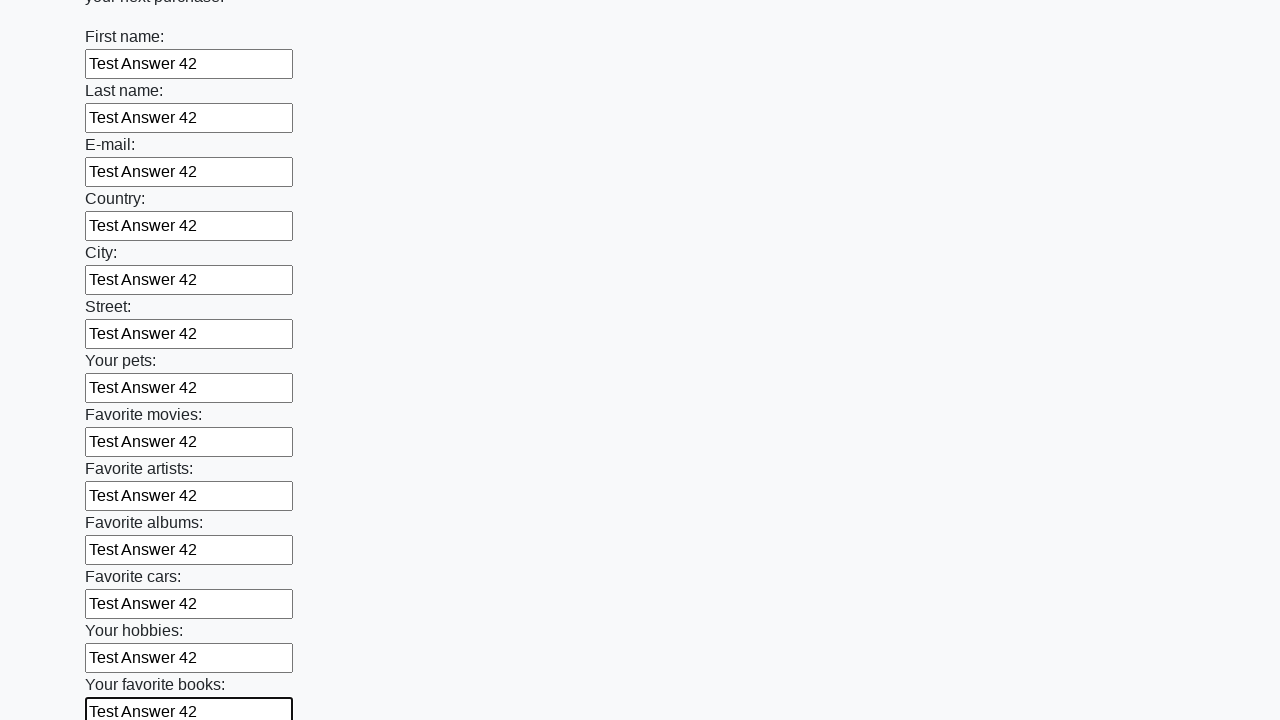

Filled text input field 14 of 100 with 'Test Answer 42' on input[type="text"] >> nth=13
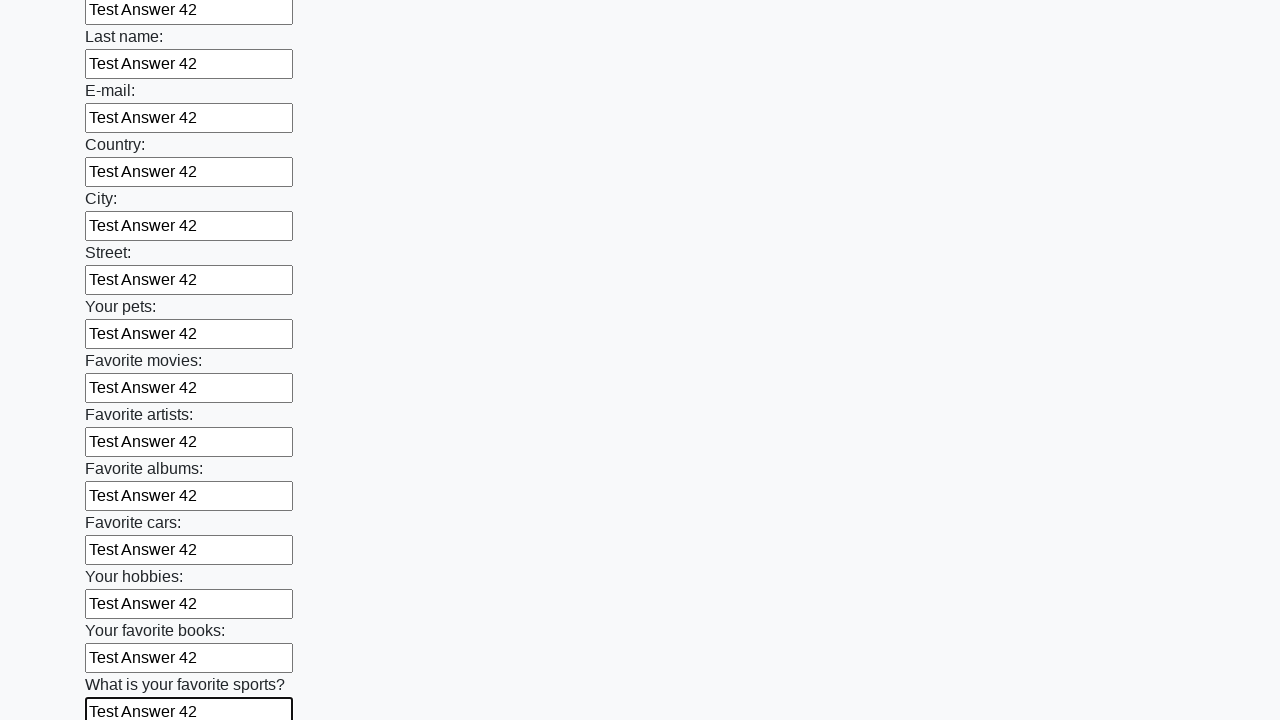

Filled text input field 15 of 100 with 'Test Answer 42' on input[type="text"] >> nth=14
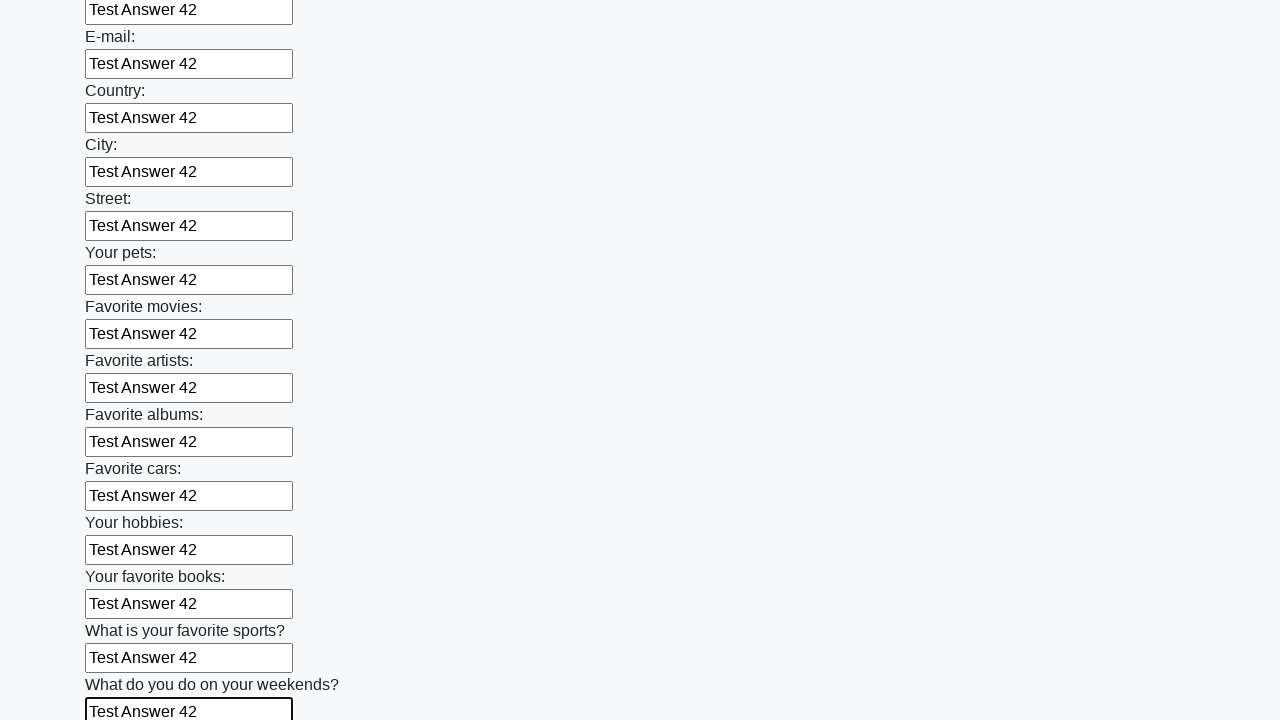

Filled text input field 16 of 100 with 'Test Answer 42' on input[type="text"] >> nth=15
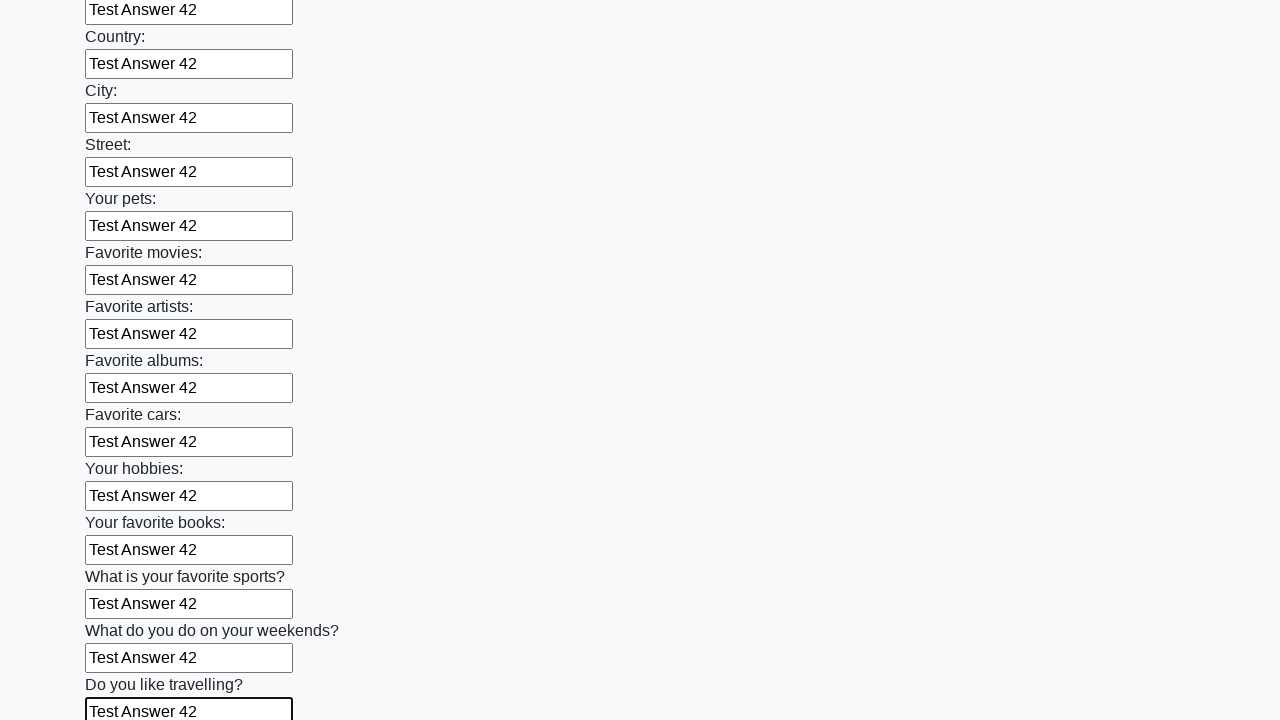

Filled text input field 17 of 100 with 'Test Answer 42' on input[type="text"] >> nth=16
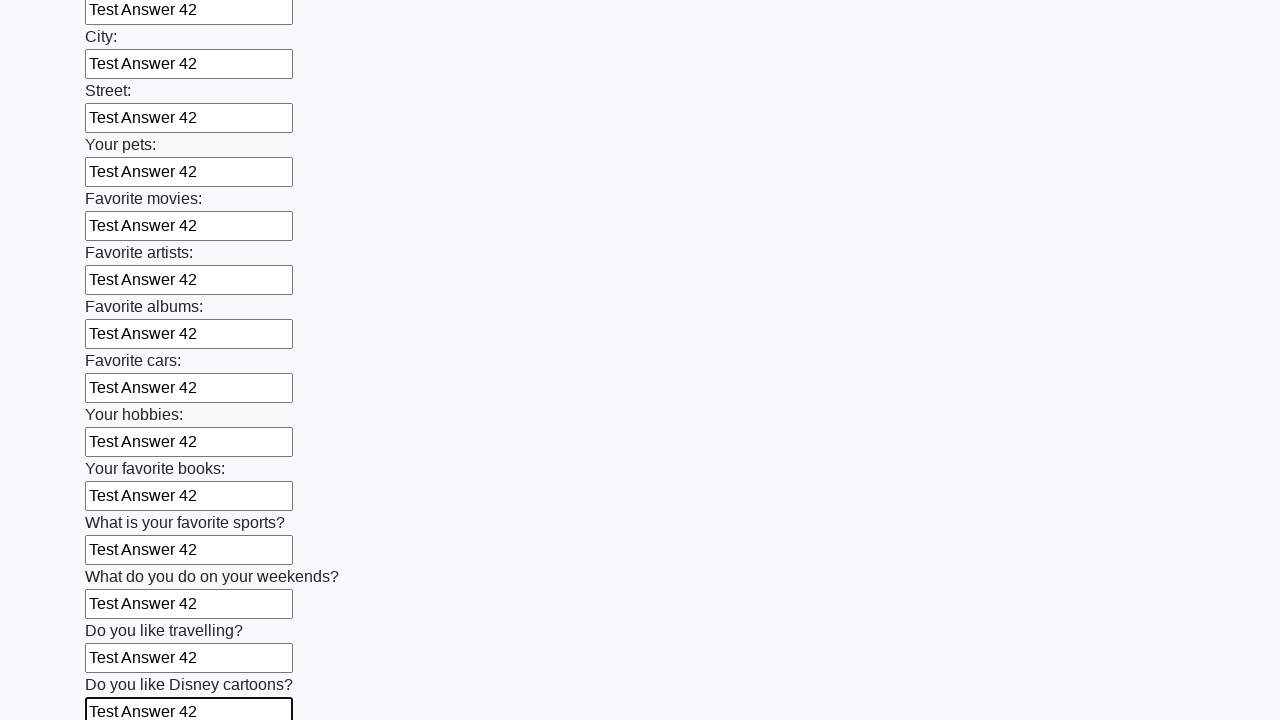

Filled text input field 18 of 100 with 'Test Answer 42' on input[type="text"] >> nth=17
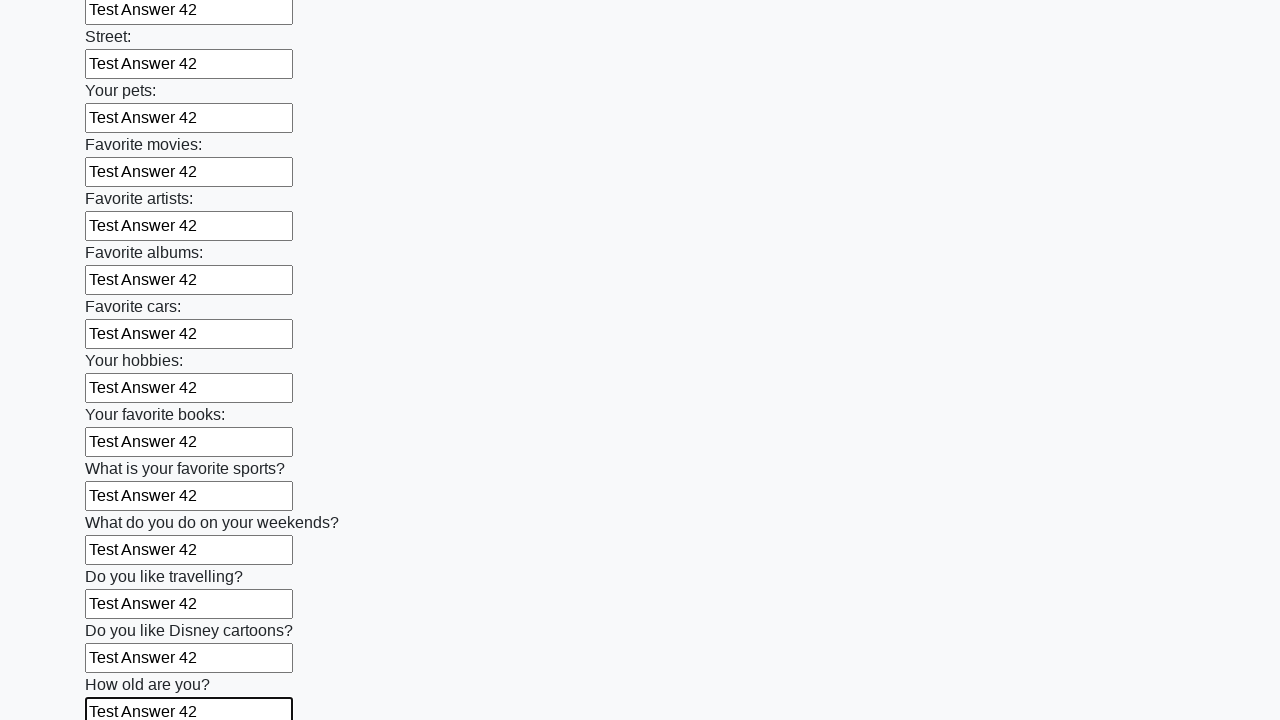

Filled text input field 19 of 100 with 'Test Answer 42' on input[type="text"] >> nth=18
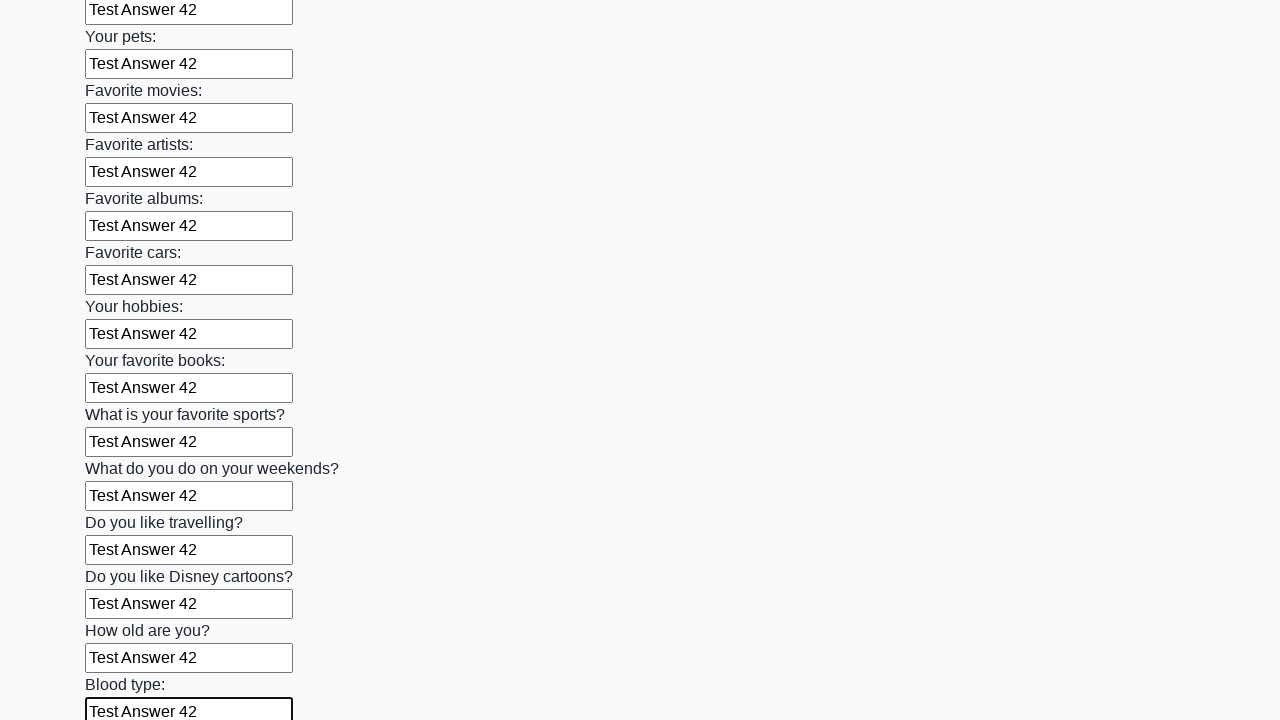

Filled text input field 20 of 100 with 'Test Answer 42' on input[type="text"] >> nth=19
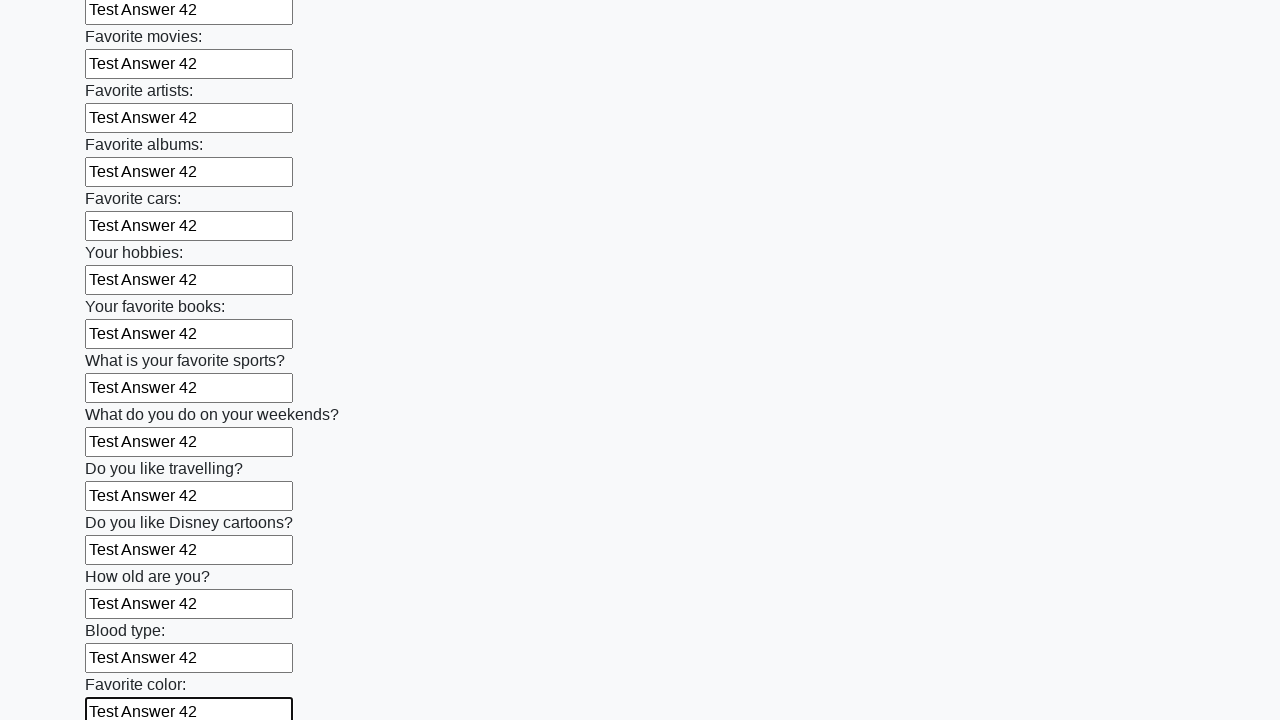

Filled text input field 21 of 100 with 'Test Answer 42' on input[type="text"] >> nth=20
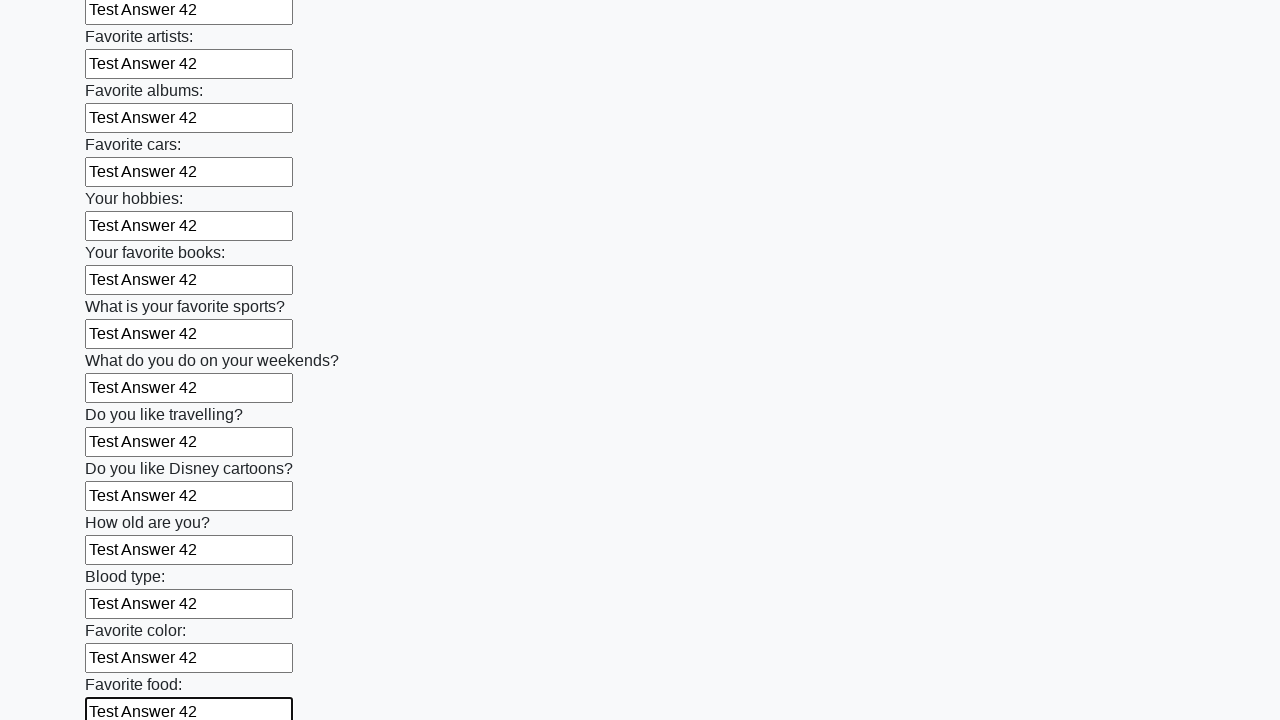

Filled text input field 22 of 100 with 'Test Answer 42' on input[type="text"] >> nth=21
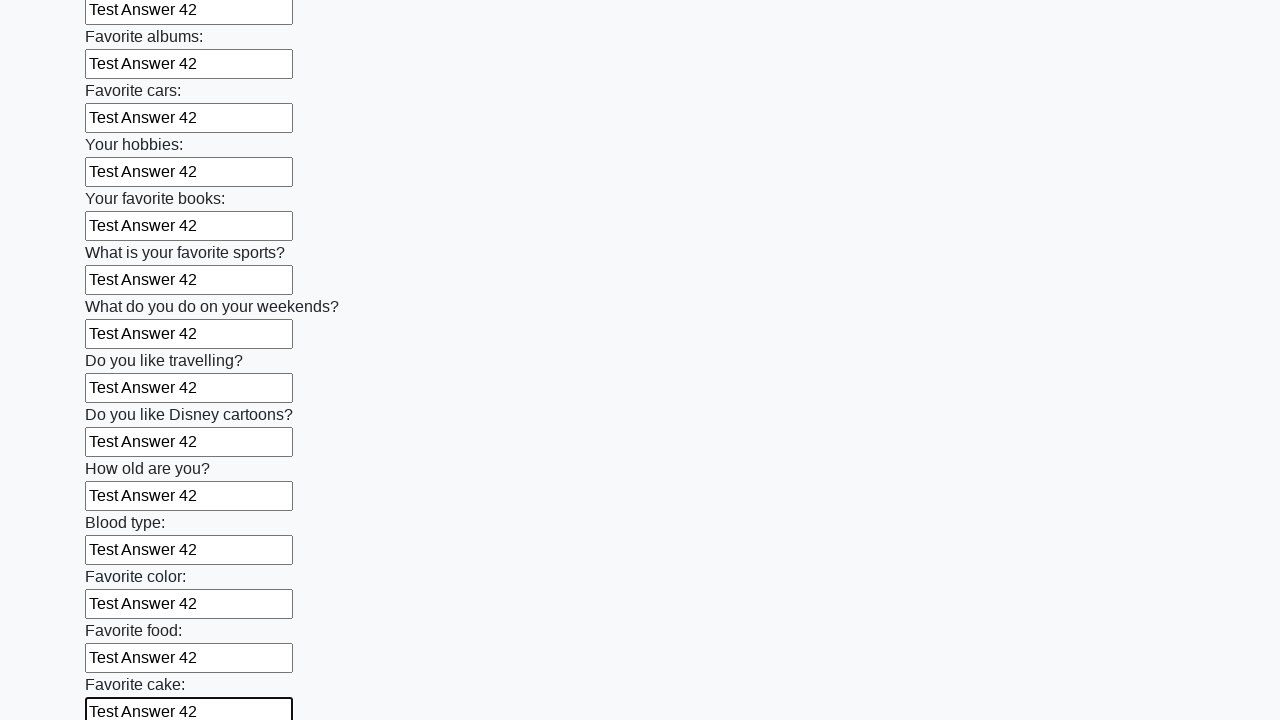

Filled text input field 23 of 100 with 'Test Answer 42' on input[type="text"] >> nth=22
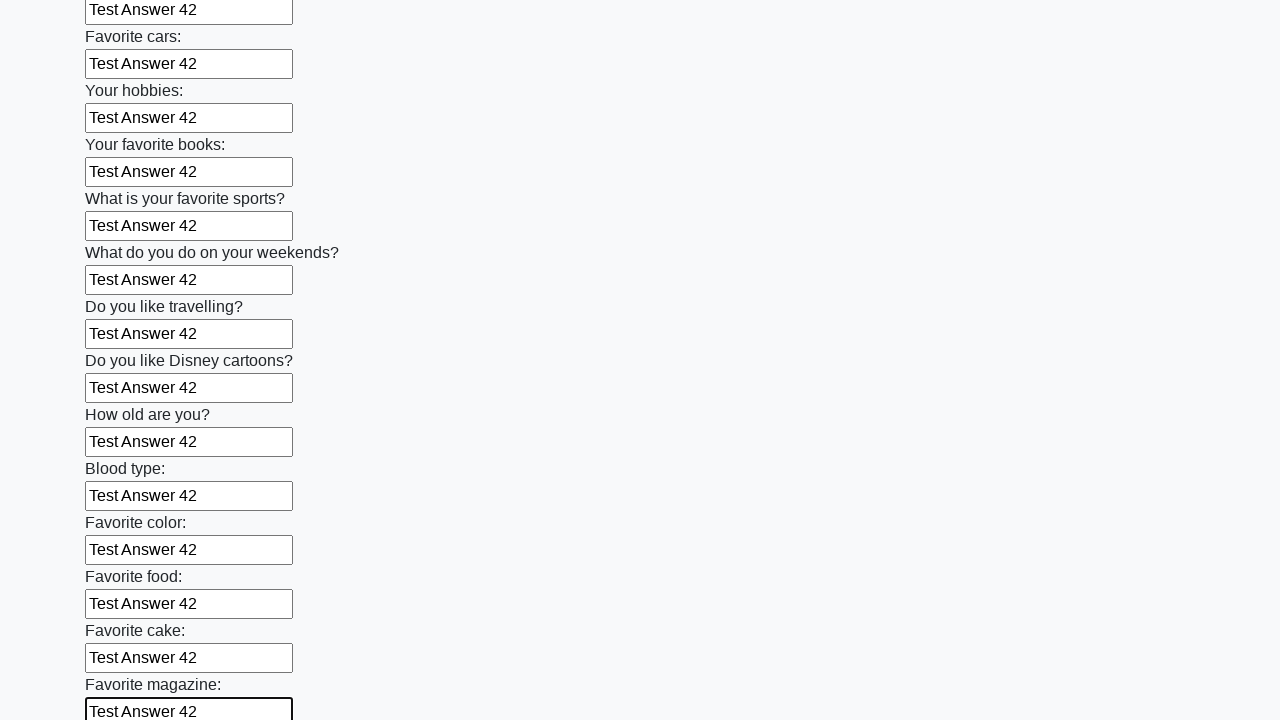

Filled text input field 24 of 100 with 'Test Answer 42' on input[type="text"] >> nth=23
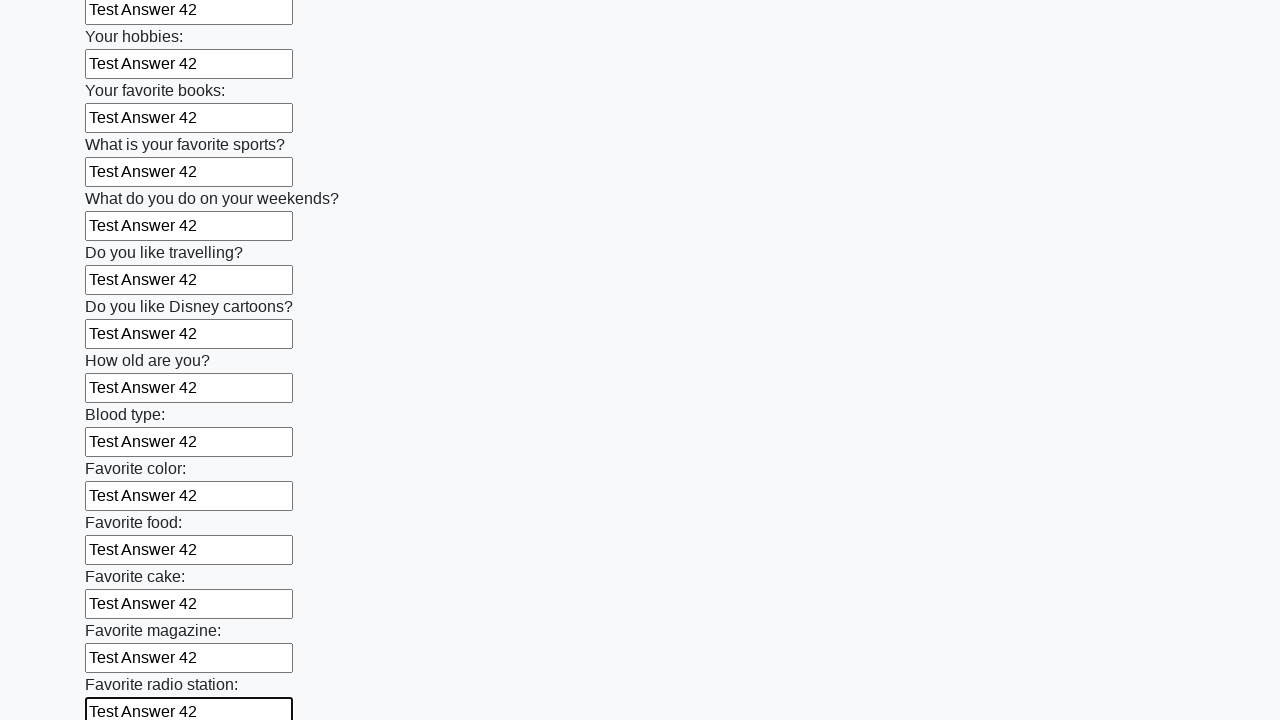

Filled text input field 25 of 100 with 'Test Answer 42' on input[type="text"] >> nth=24
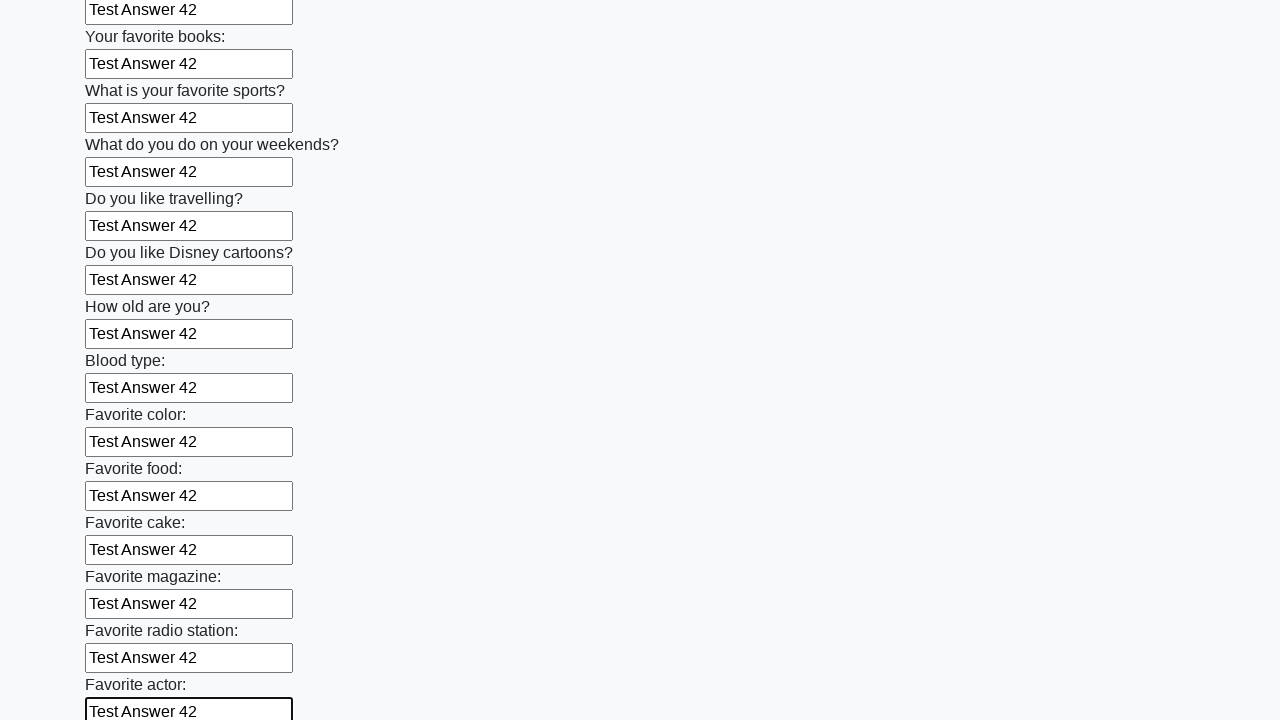

Filled text input field 26 of 100 with 'Test Answer 42' on input[type="text"] >> nth=25
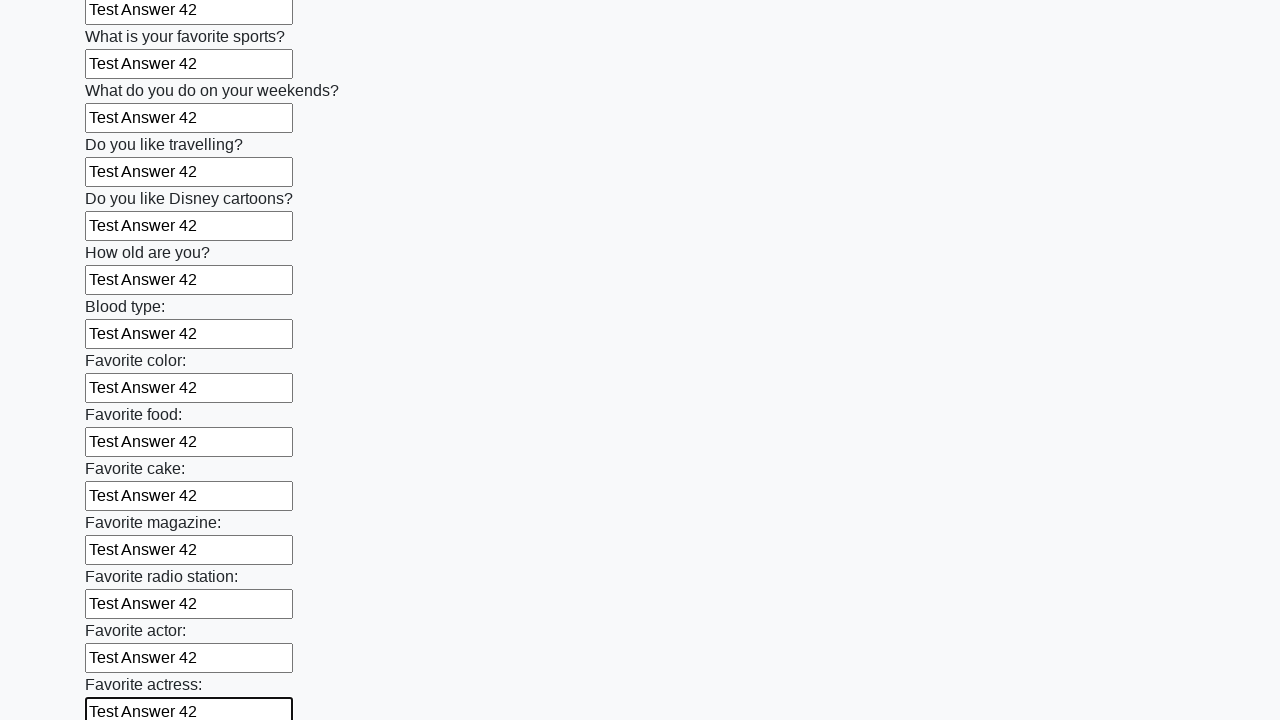

Filled text input field 27 of 100 with 'Test Answer 42' on input[type="text"] >> nth=26
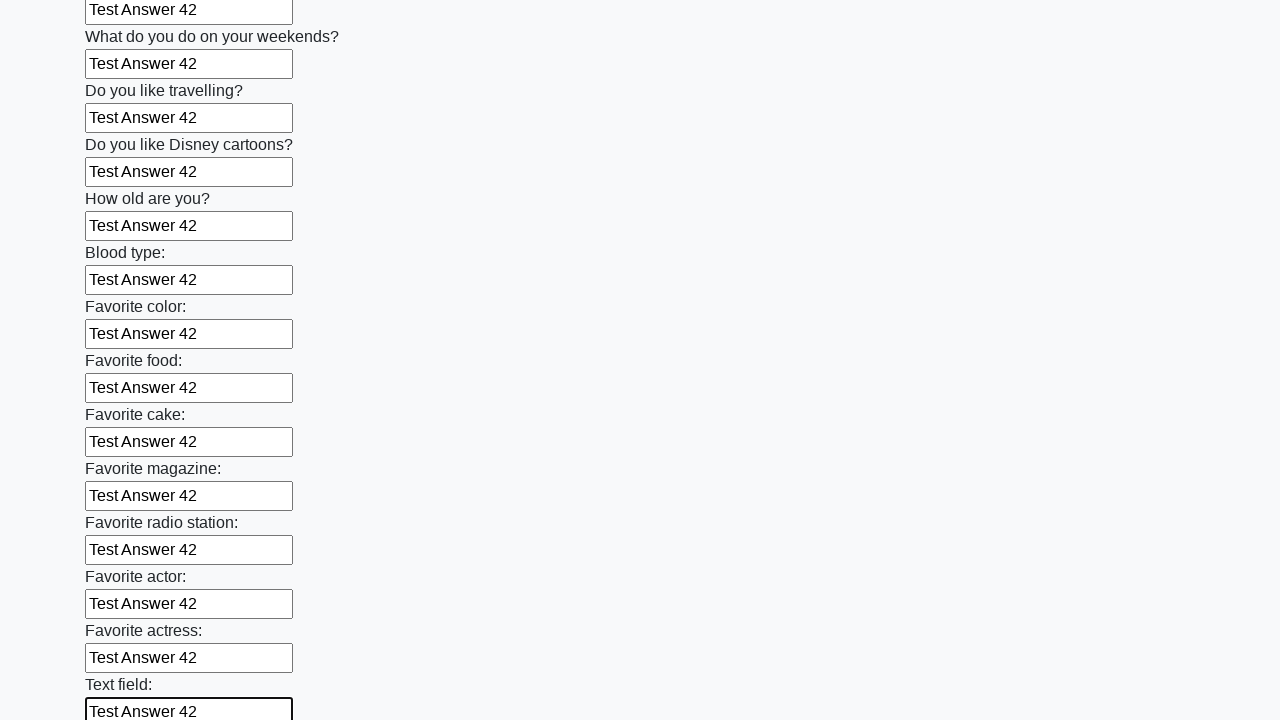

Filled text input field 28 of 100 with 'Test Answer 42' on input[type="text"] >> nth=27
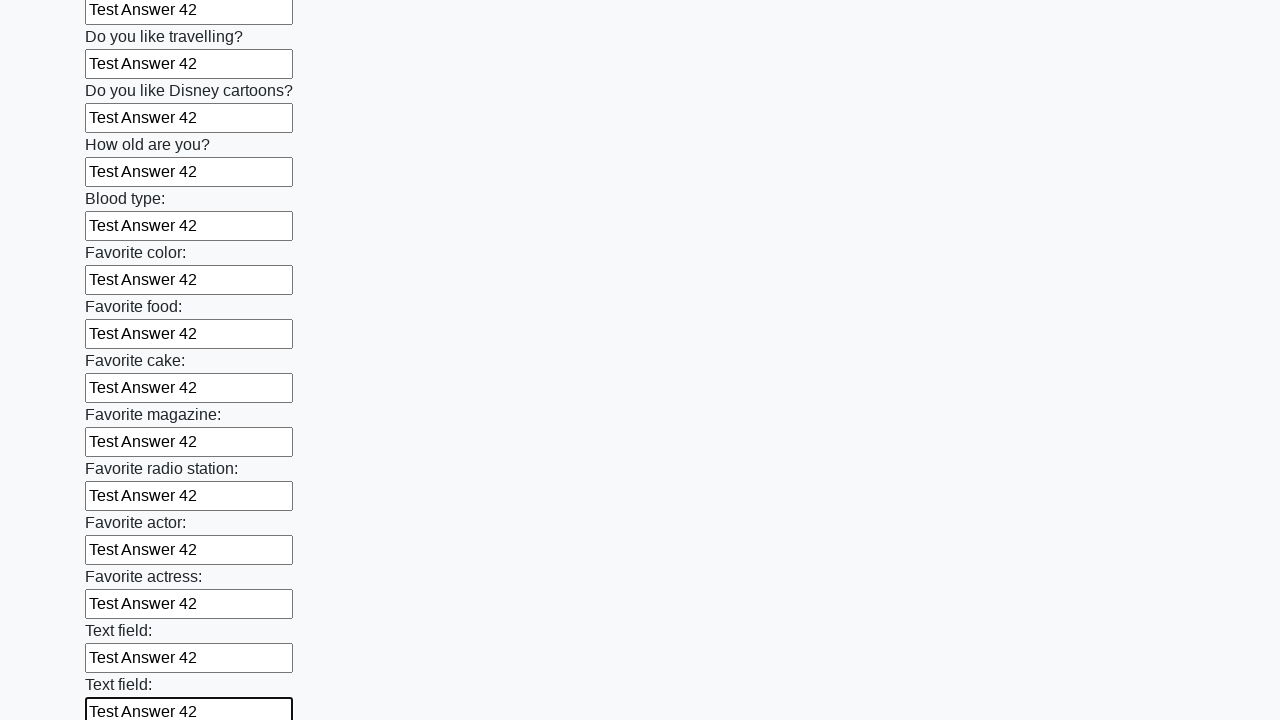

Filled text input field 29 of 100 with 'Test Answer 42' on input[type="text"] >> nth=28
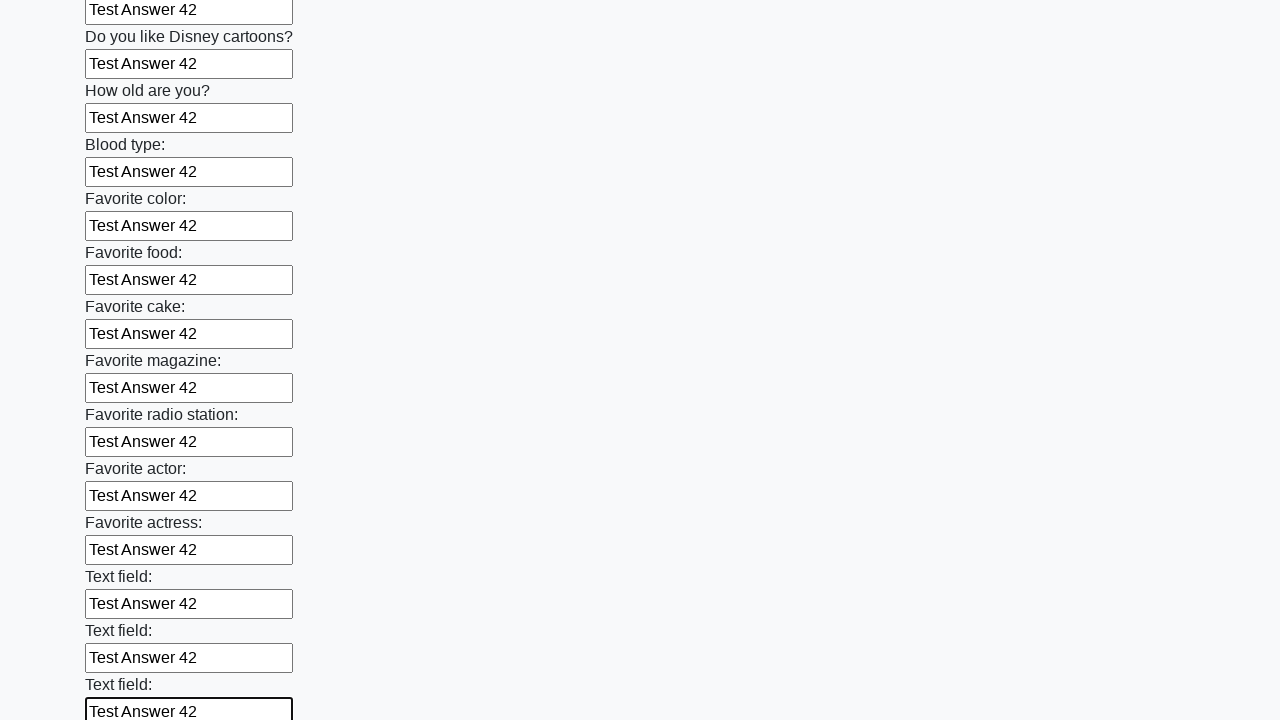

Filled text input field 30 of 100 with 'Test Answer 42' on input[type="text"] >> nth=29
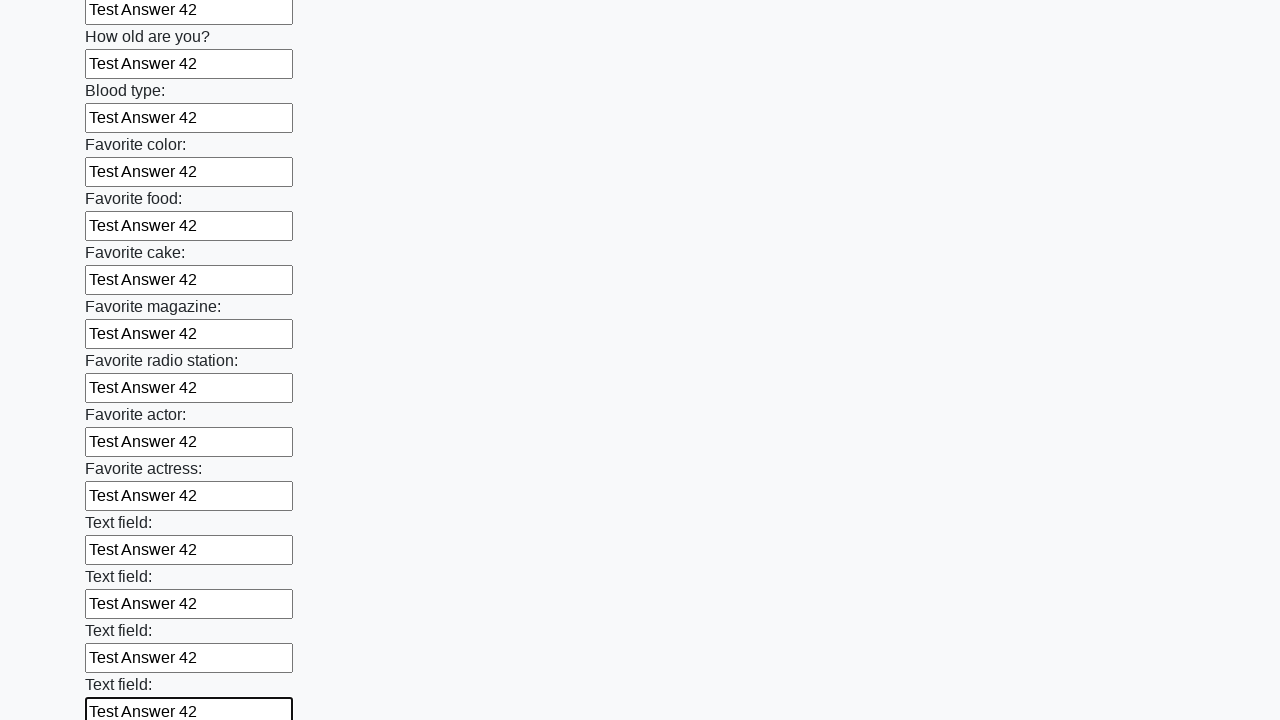

Filled text input field 31 of 100 with 'Test Answer 42' on input[type="text"] >> nth=30
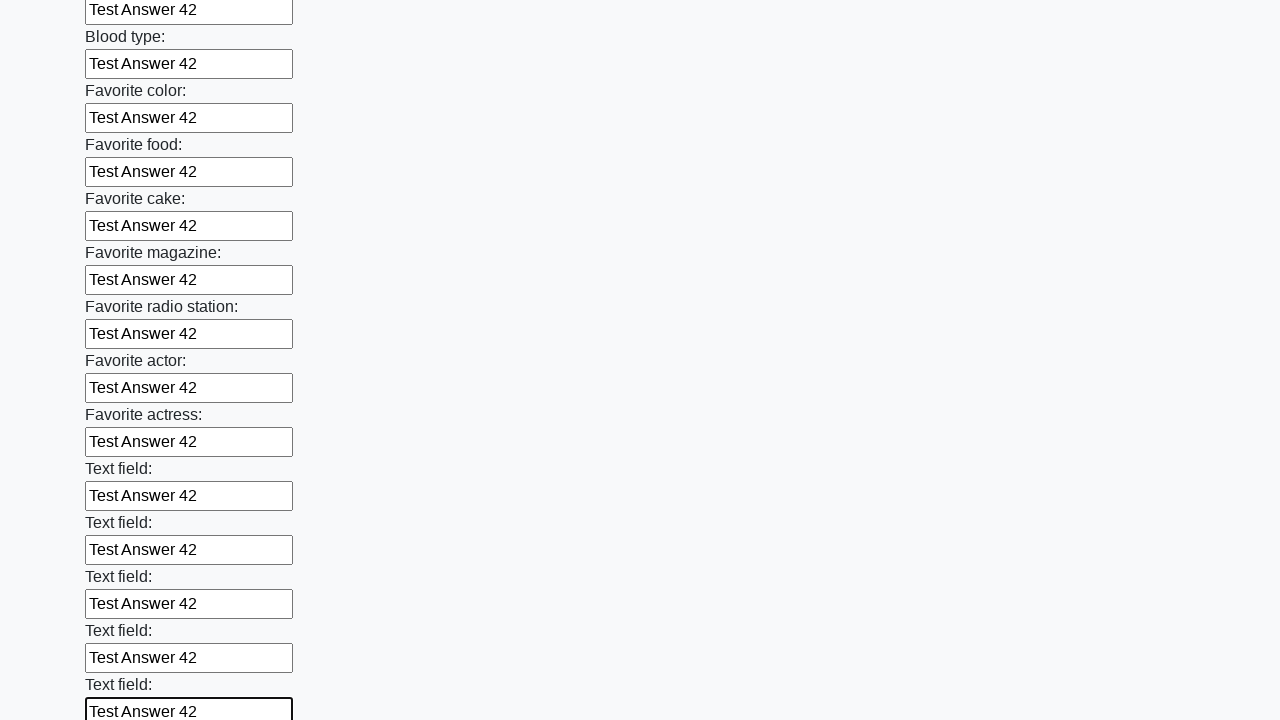

Filled text input field 32 of 100 with 'Test Answer 42' on input[type="text"] >> nth=31
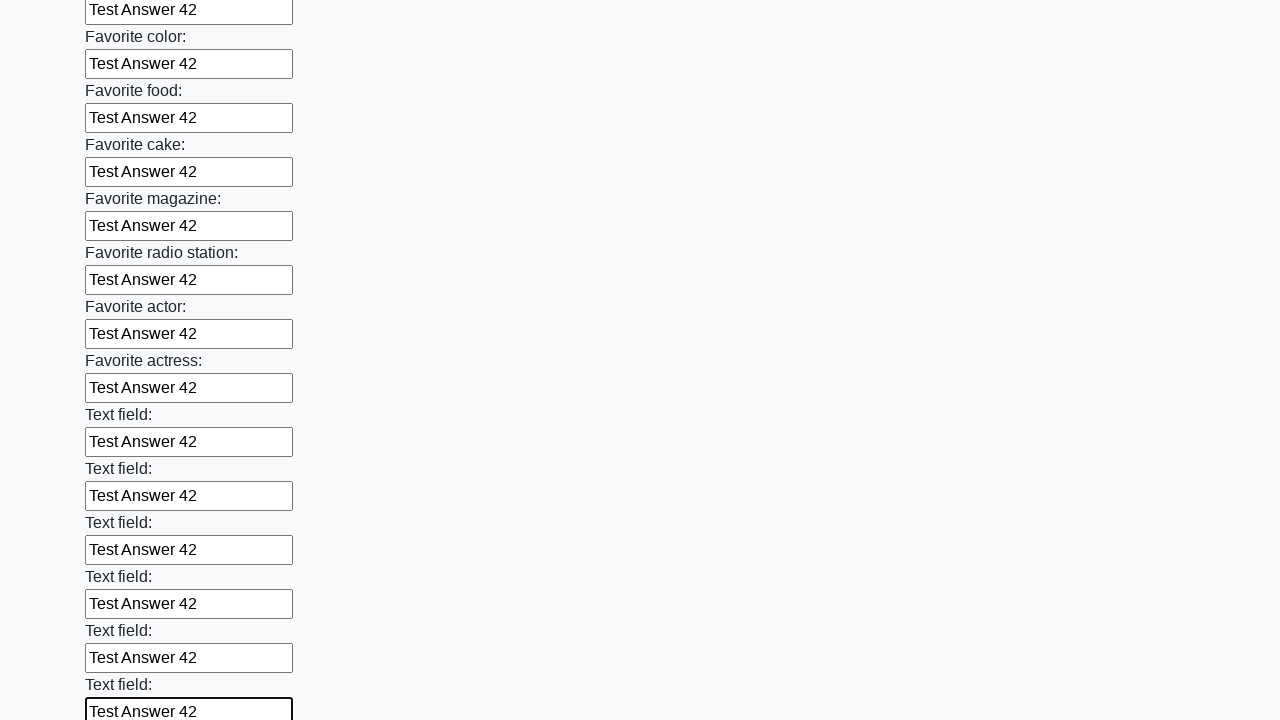

Filled text input field 33 of 100 with 'Test Answer 42' on input[type="text"] >> nth=32
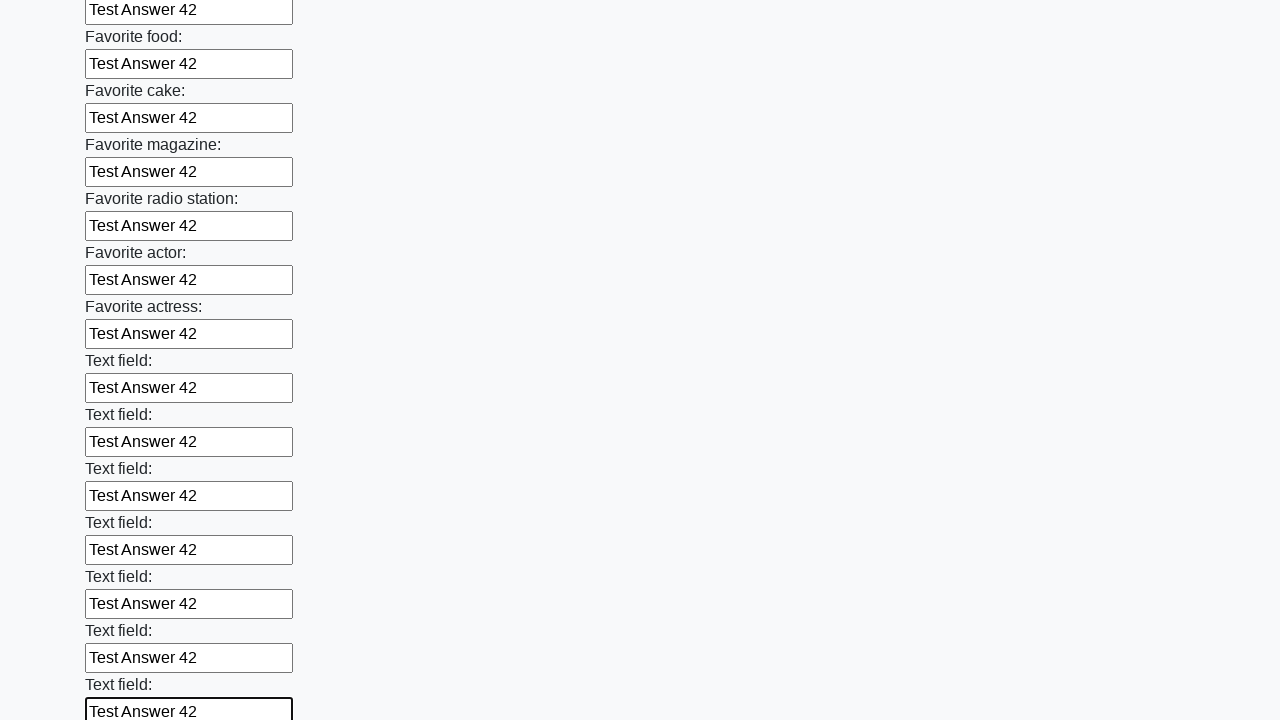

Filled text input field 34 of 100 with 'Test Answer 42' on input[type="text"] >> nth=33
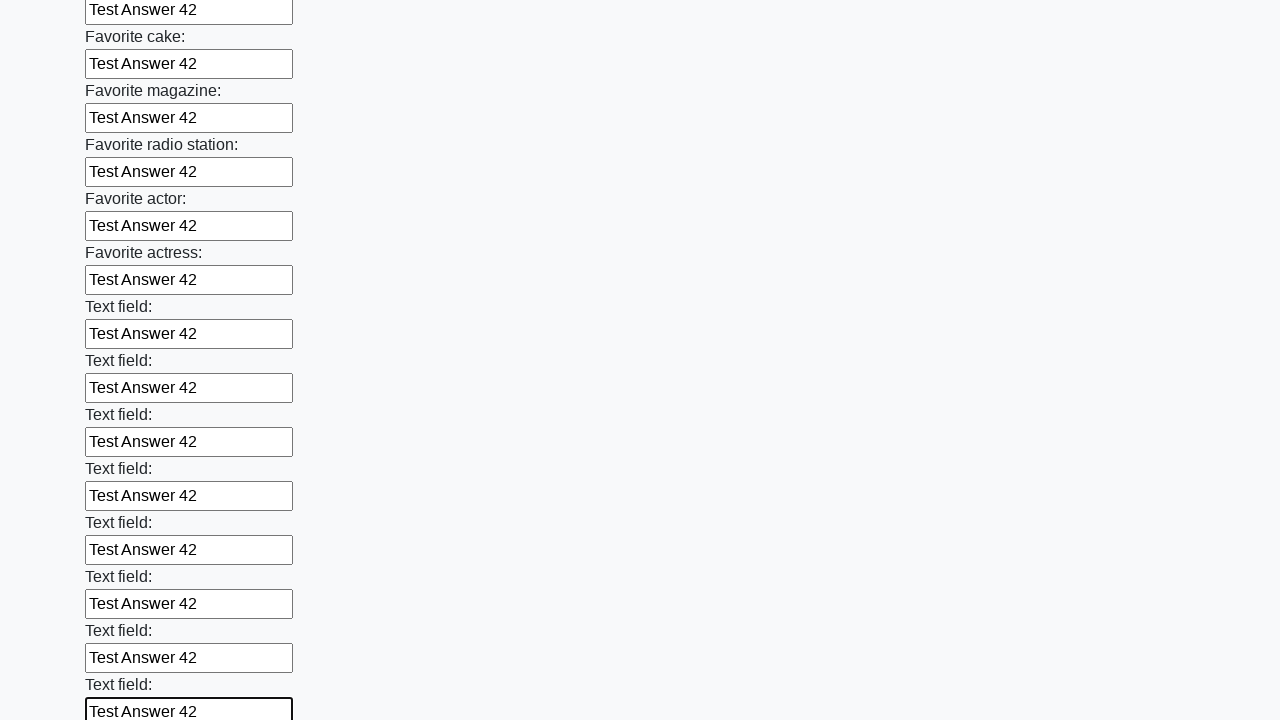

Filled text input field 35 of 100 with 'Test Answer 42' on input[type="text"] >> nth=34
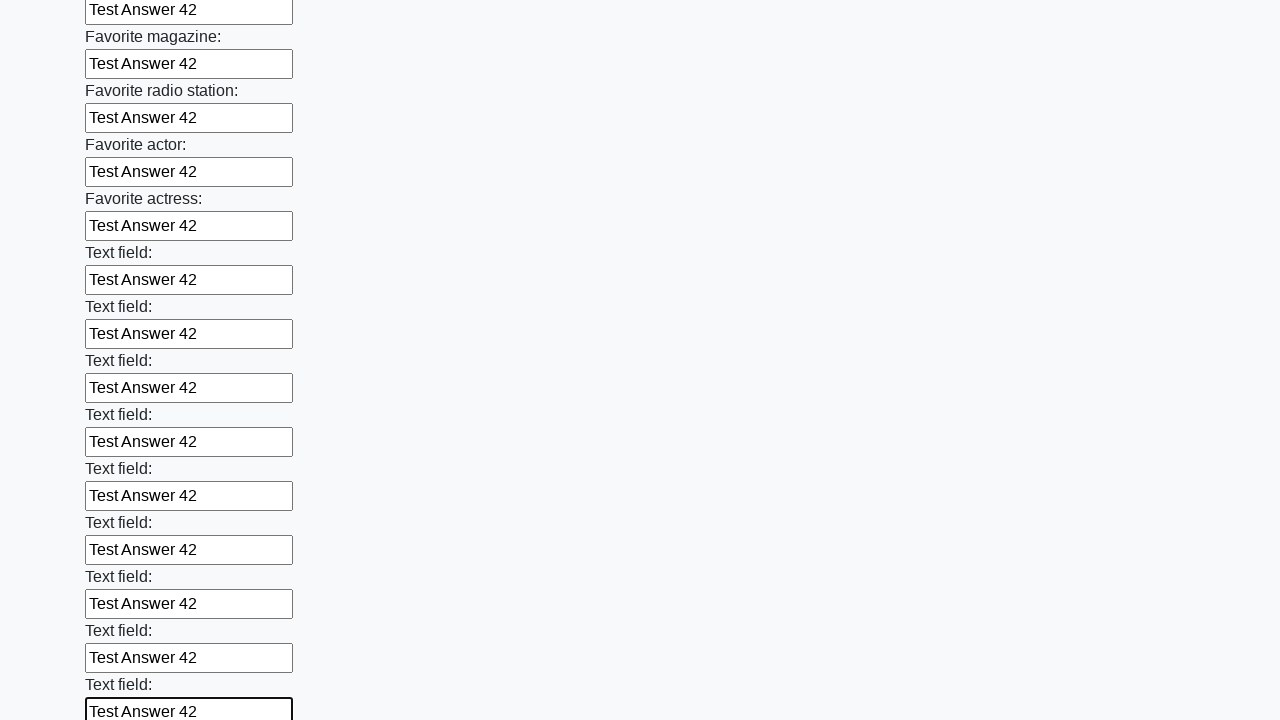

Filled text input field 36 of 100 with 'Test Answer 42' on input[type="text"] >> nth=35
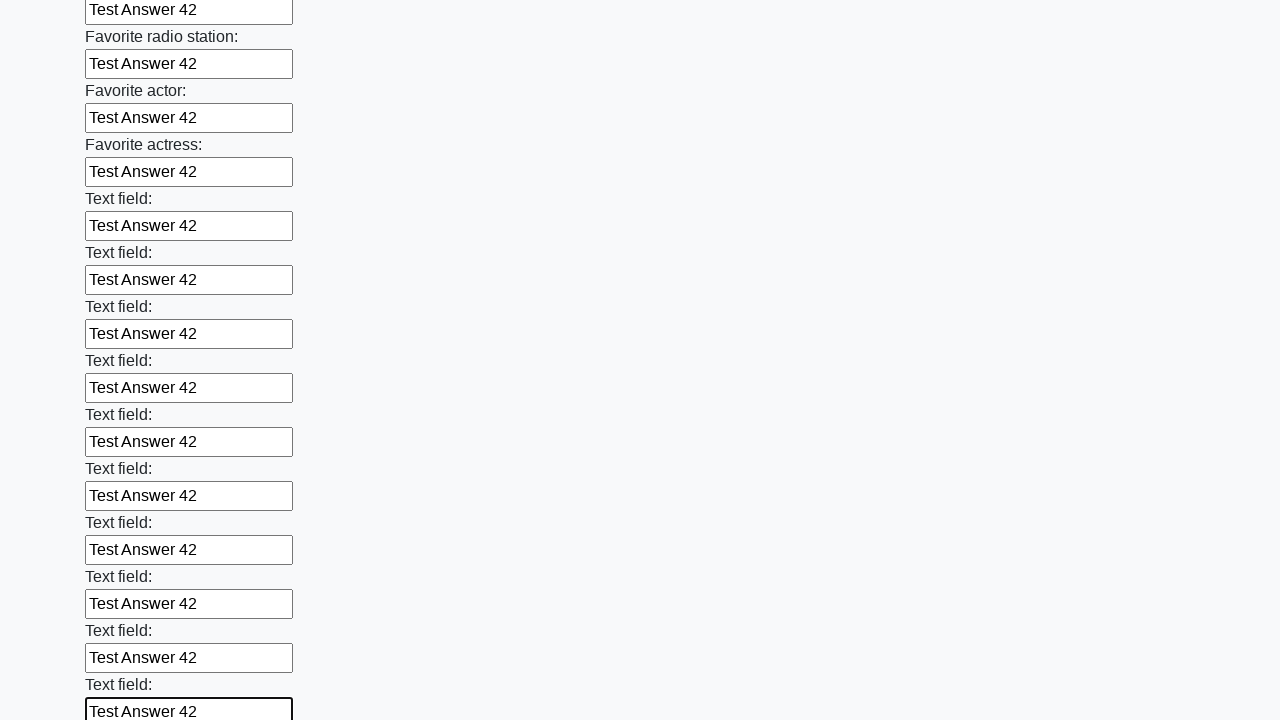

Filled text input field 37 of 100 with 'Test Answer 42' on input[type="text"] >> nth=36
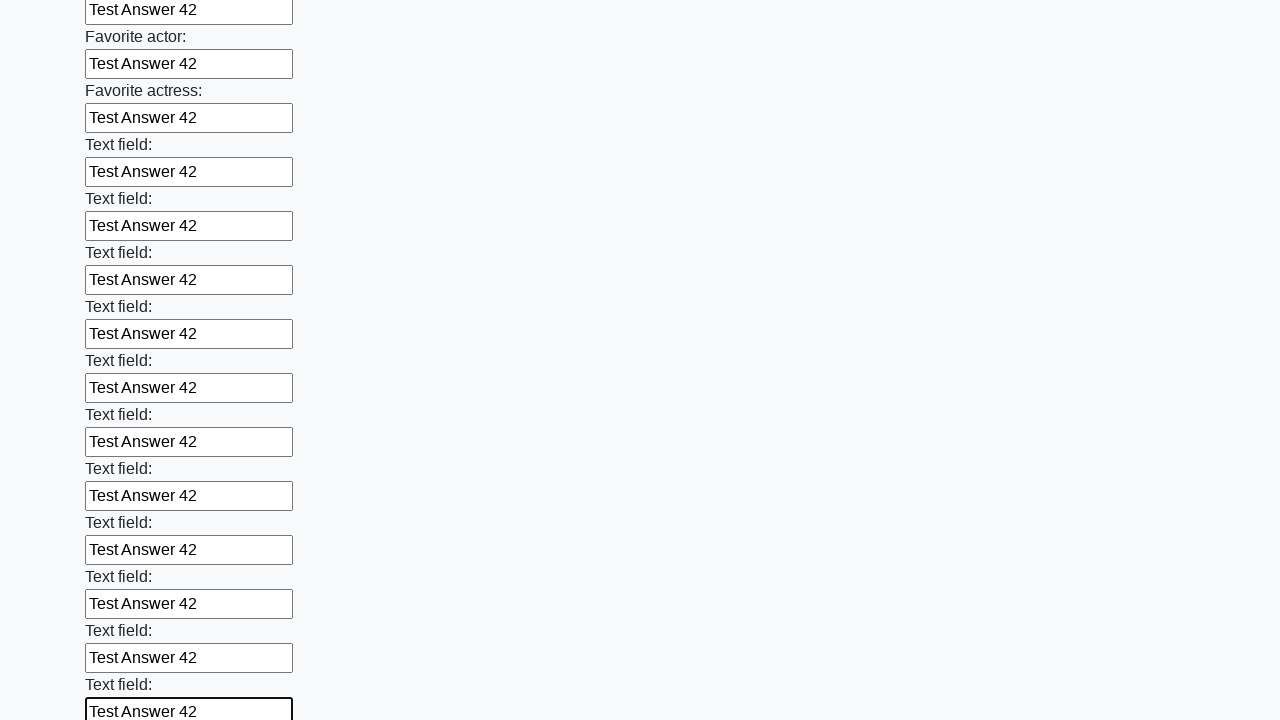

Filled text input field 38 of 100 with 'Test Answer 42' on input[type="text"] >> nth=37
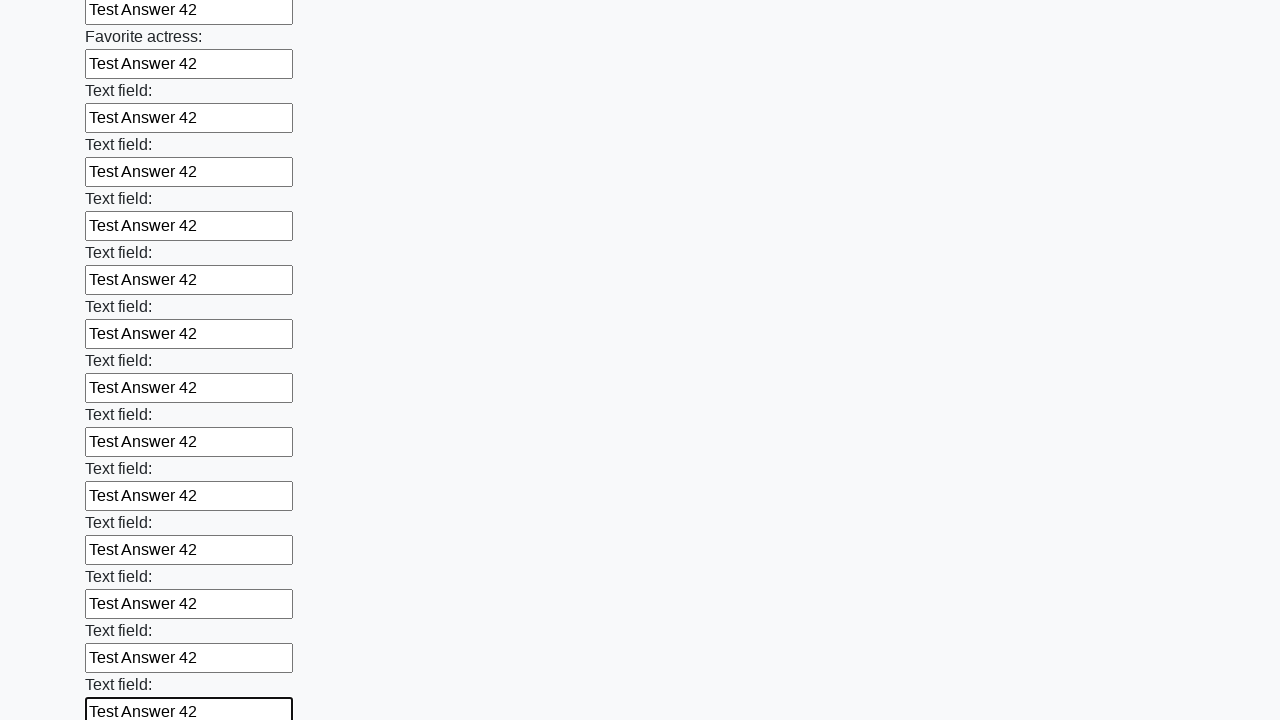

Filled text input field 39 of 100 with 'Test Answer 42' on input[type="text"] >> nth=38
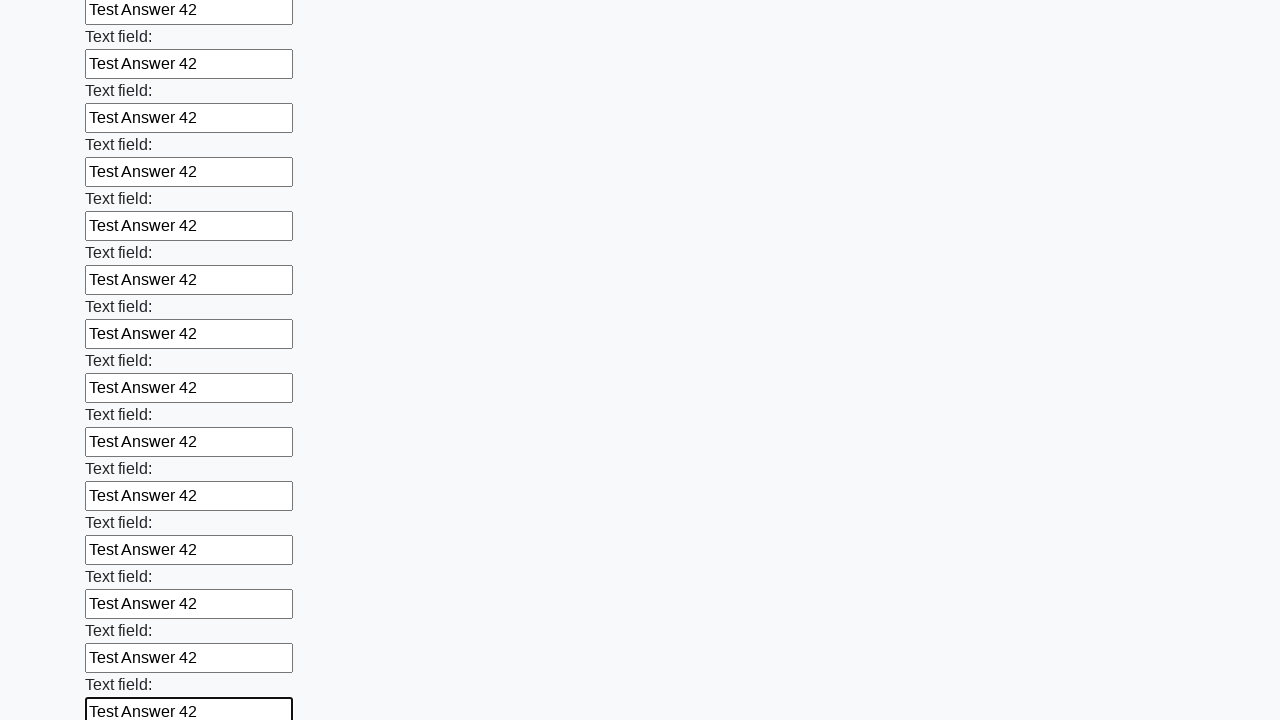

Filled text input field 40 of 100 with 'Test Answer 42' on input[type="text"] >> nth=39
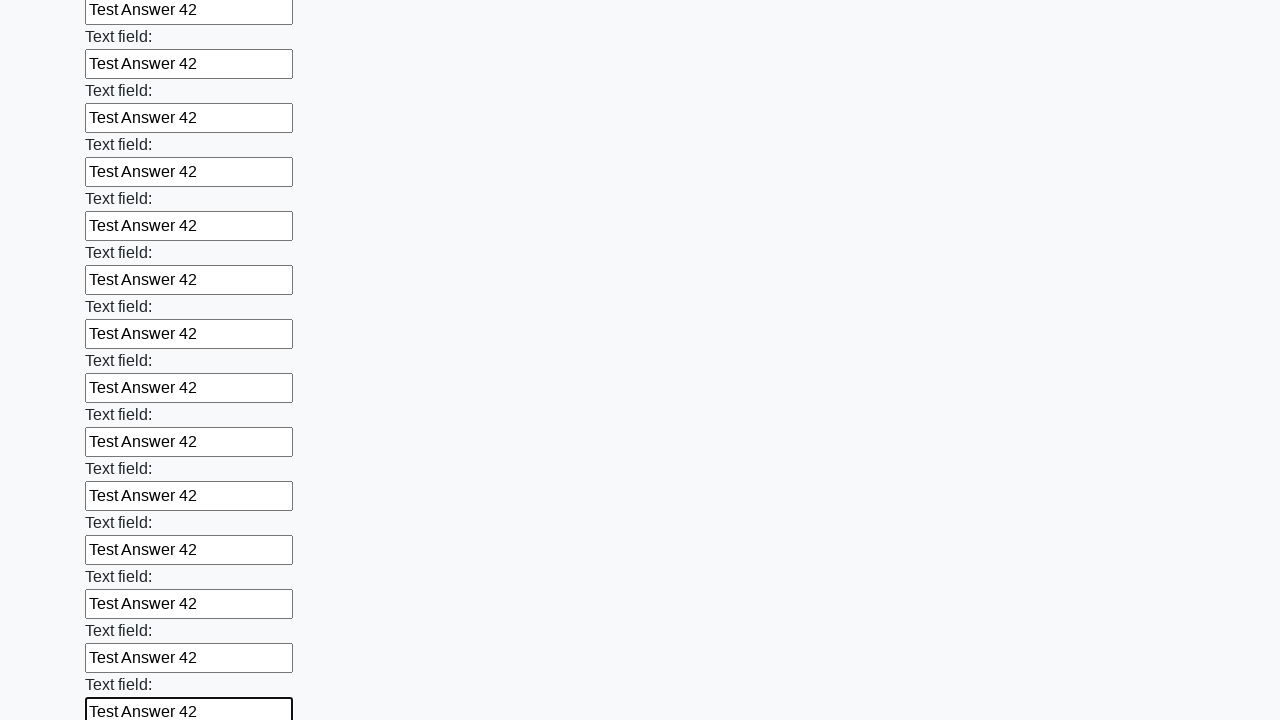

Filled text input field 41 of 100 with 'Test Answer 42' on input[type="text"] >> nth=40
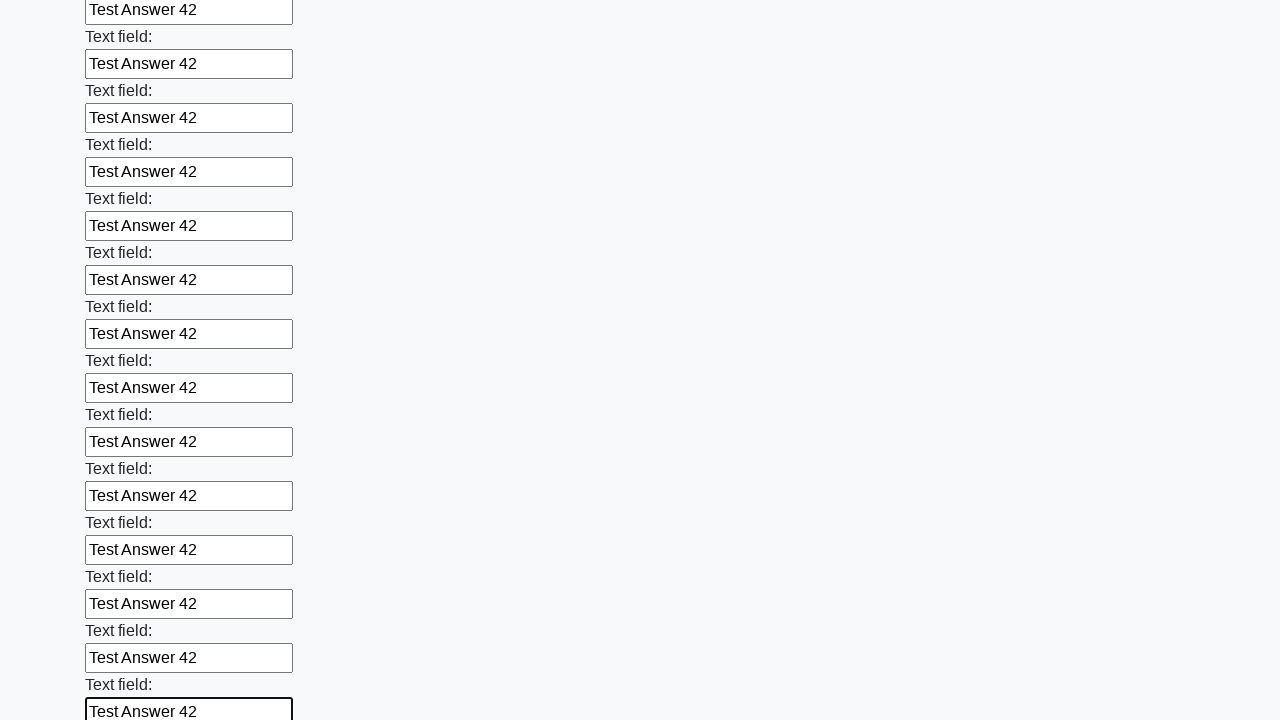

Filled text input field 42 of 100 with 'Test Answer 42' on input[type="text"] >> nth=41
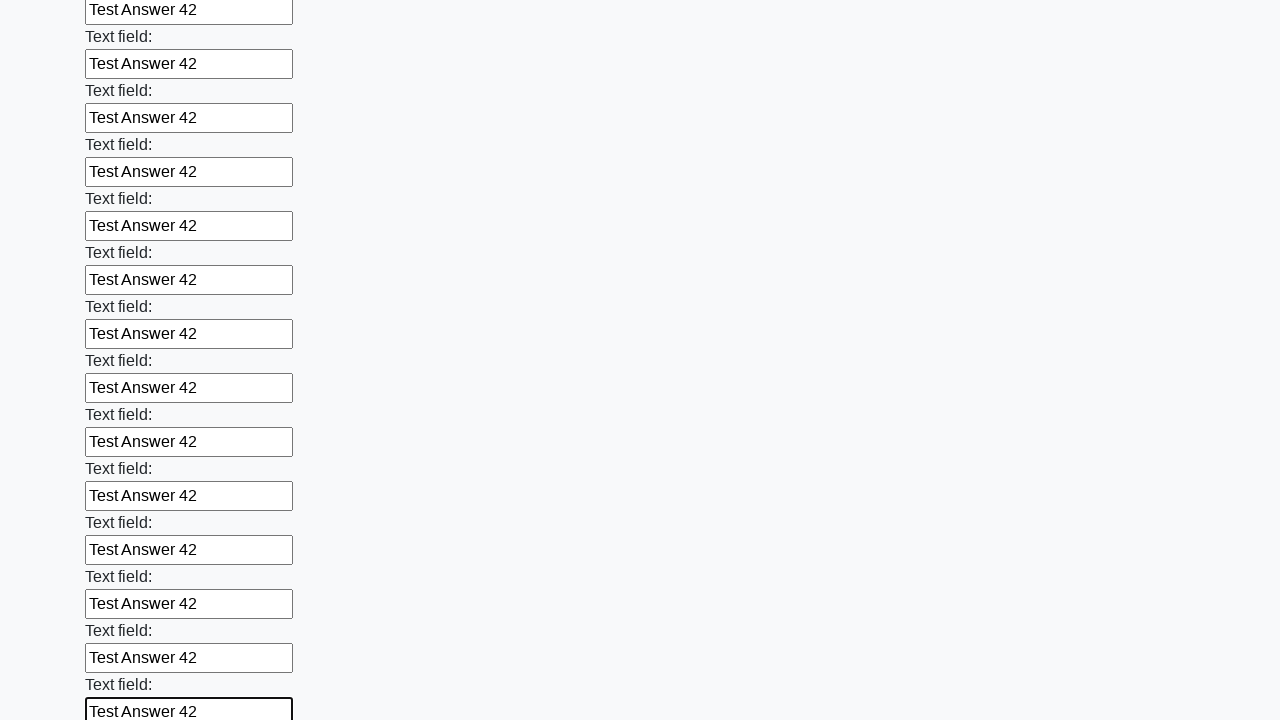

Filled text input field 43 of 100 with 'Test Answer 42' on input[type="text"] >> nth=42
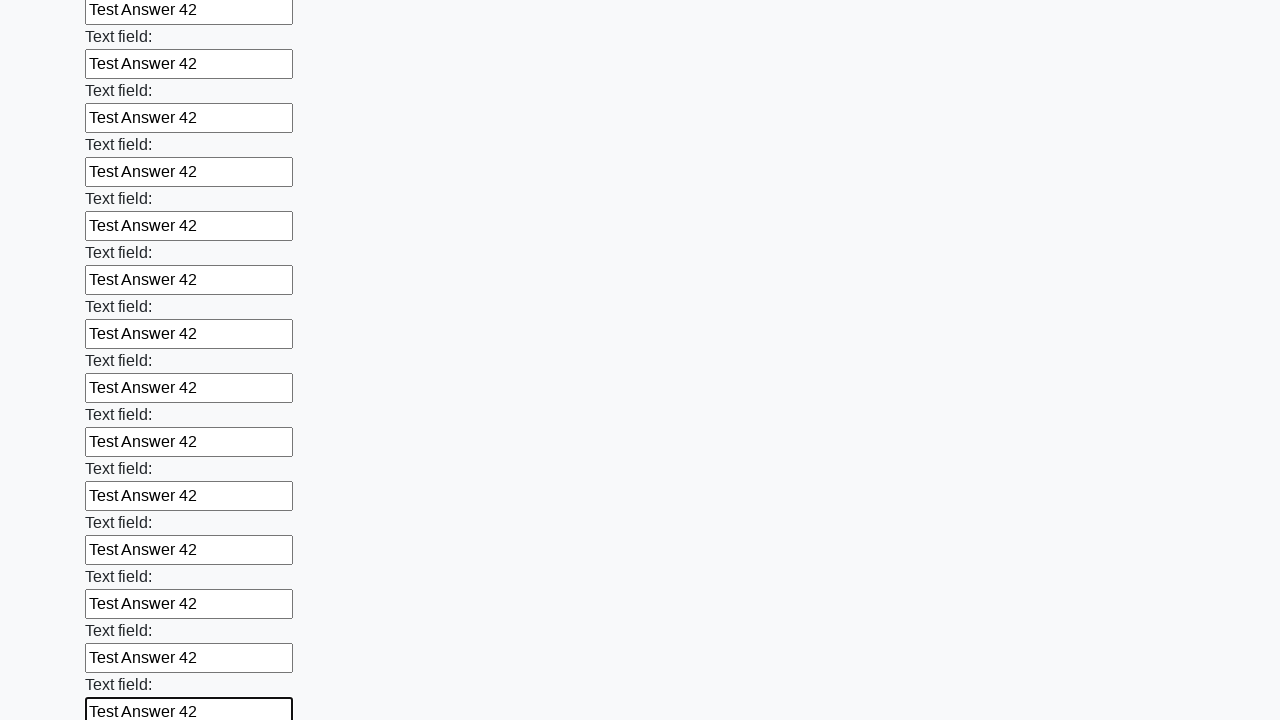

Filled text input field 44 of 100 with 'Test Answer 42' on input[type="text"] >> nth=43
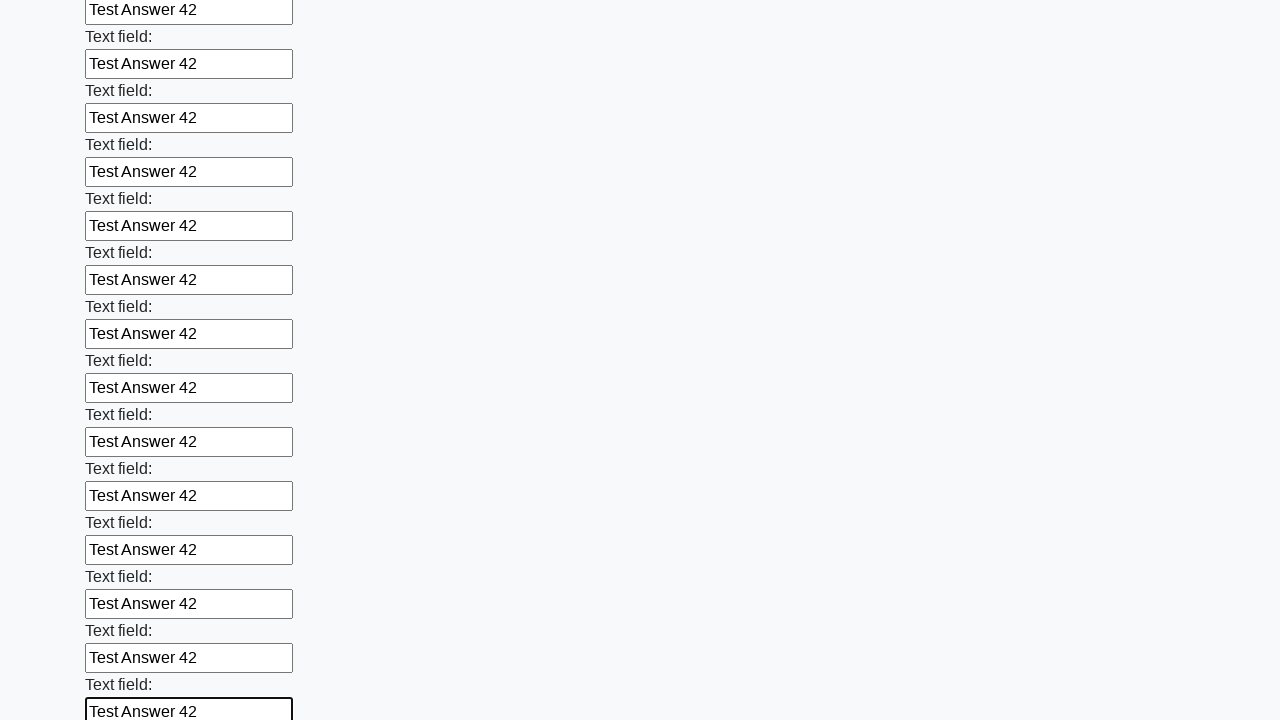

Filled text input field 45 of 100 with 'Test Answer 42' on input[type="text"] >> nth=44
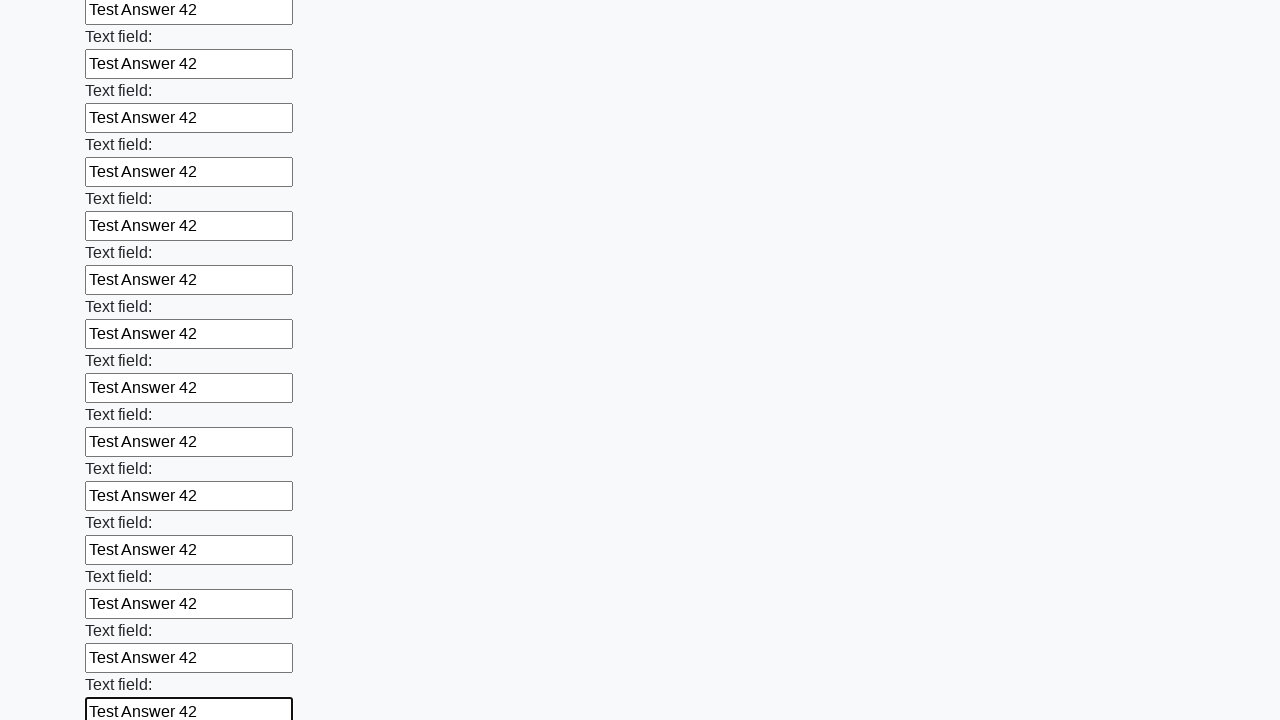

Filled text input field 46 of 100 with 'Test Answer 42' on input[type="text"] >> nth=45
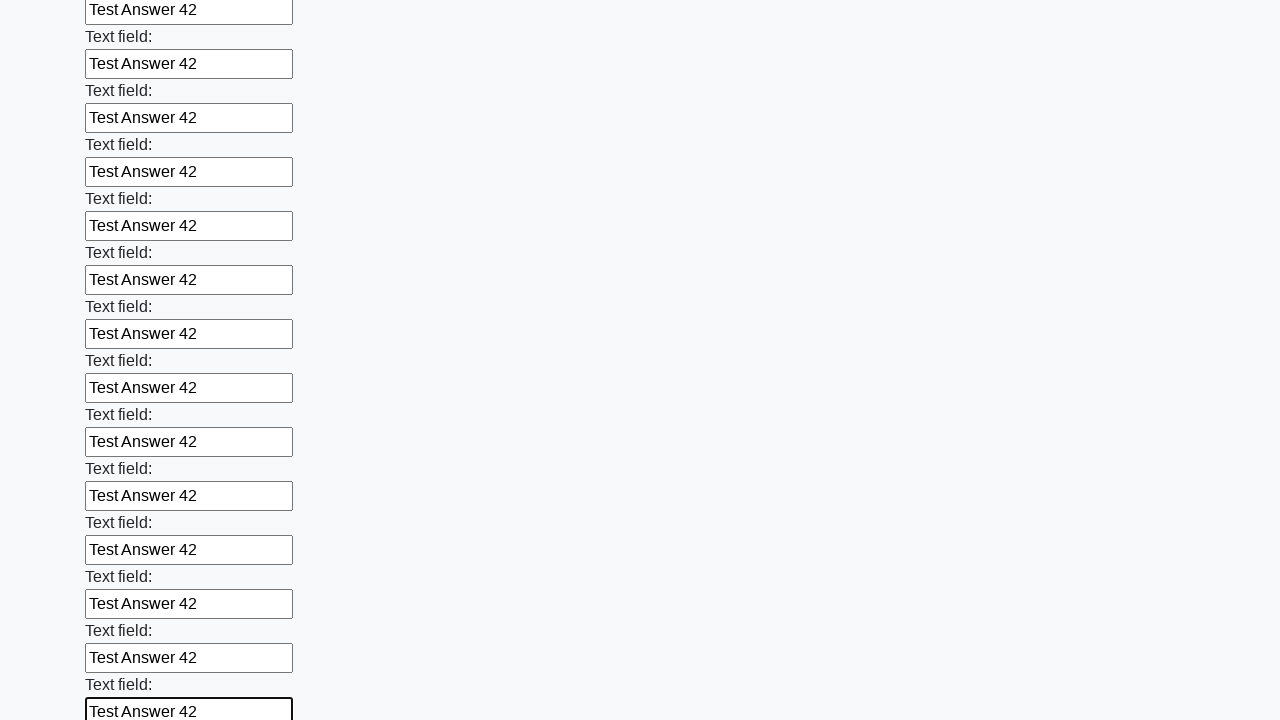

Filled text input field 47 of 100 with 'Test Answer 42' on input[type="text"] >> nth=46
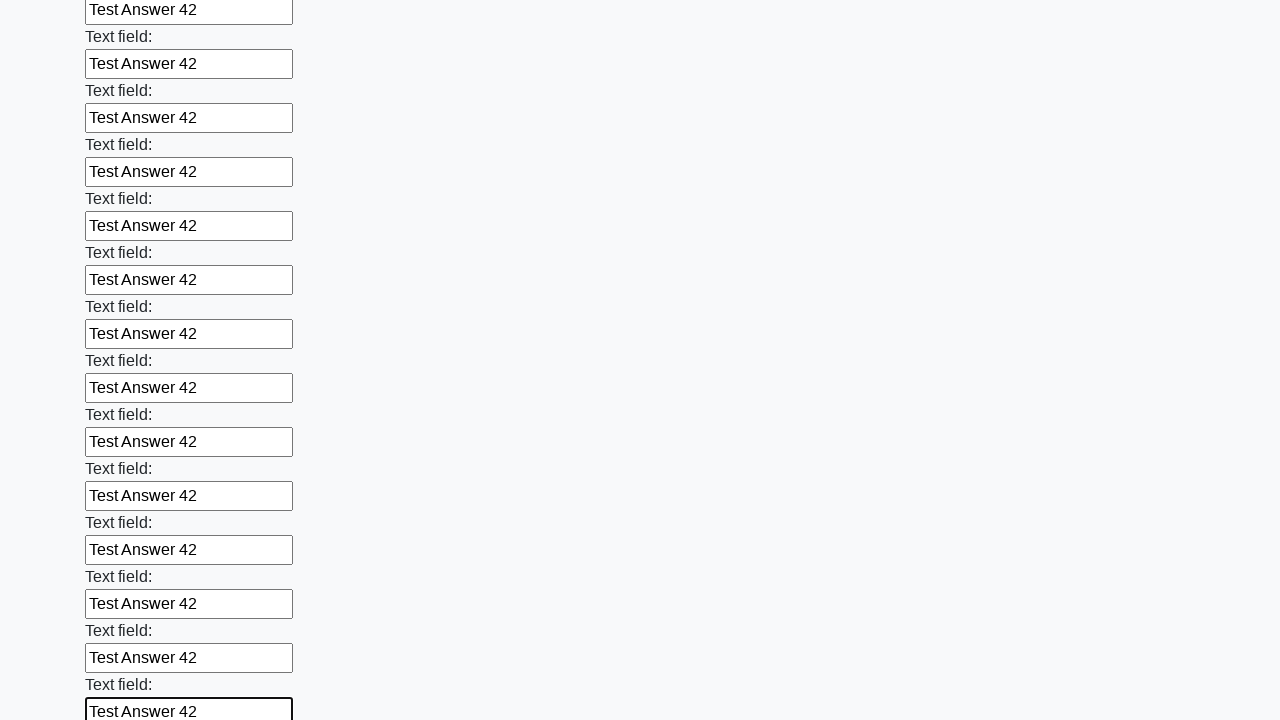

Filled text input field 48 of 100 with 'Test Answer 42' on input[type="text"] >> nth=47
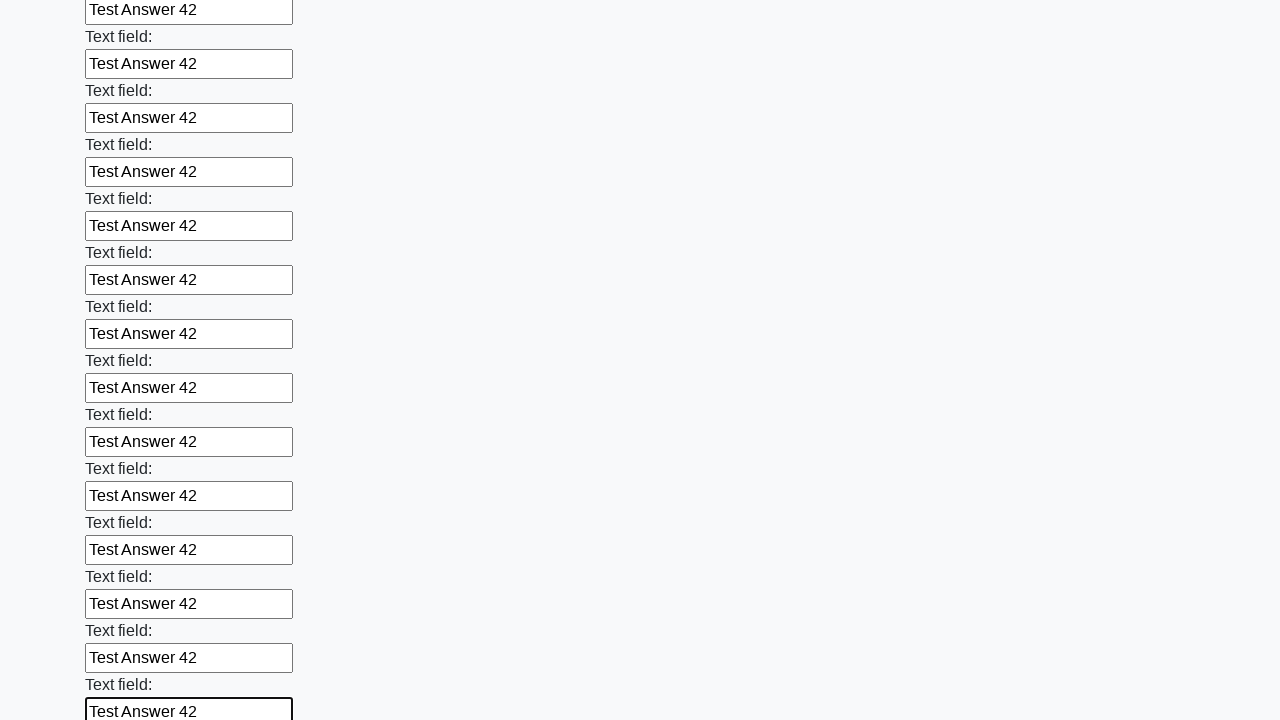

Filled text input field 49 of 100 with 'Test Answer 42' on input[type="text"] >> nth=48
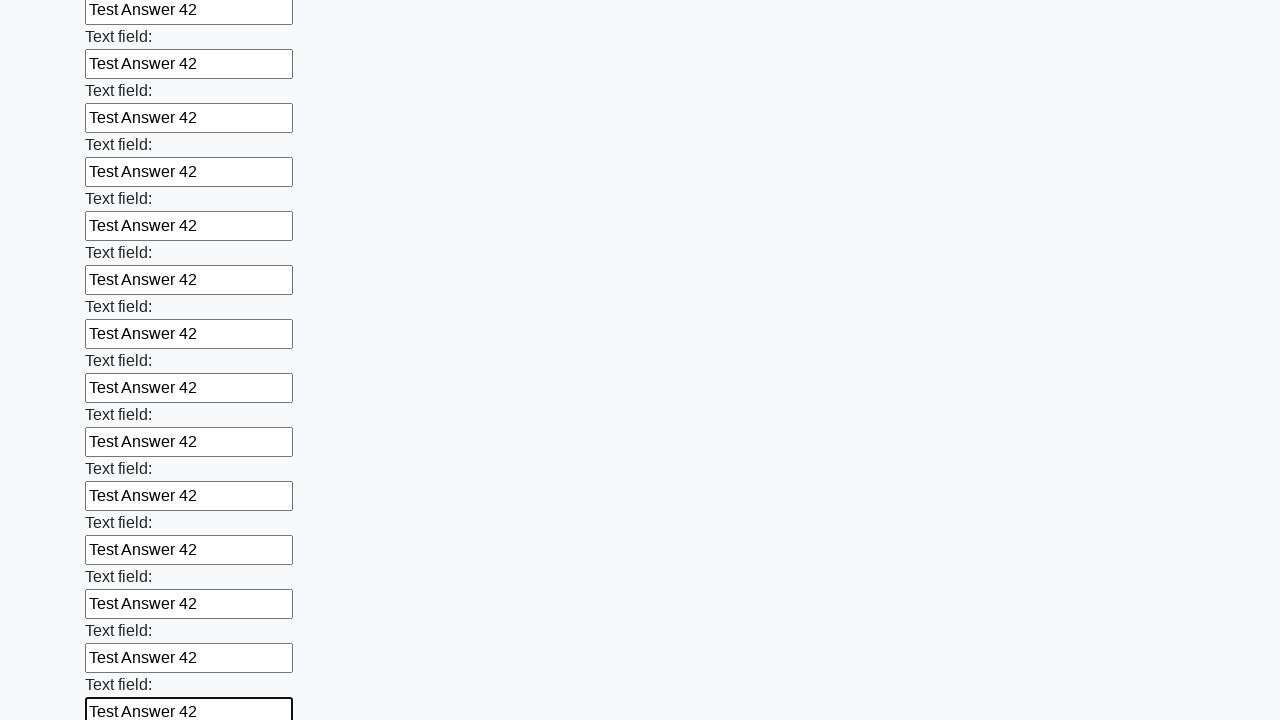

Filled text input field 50 of 100 with 'Test Answer 42' on input[type="text"] >> nth=49
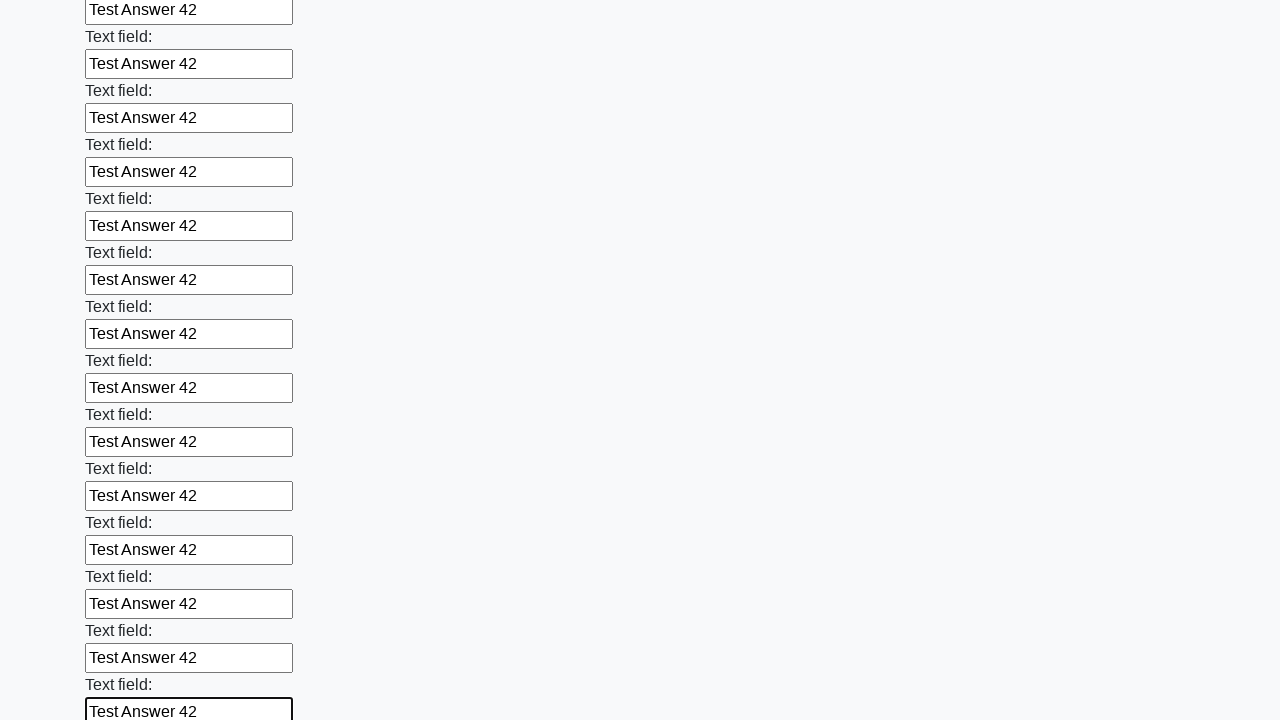

Filled text input field 51 of 100 with 'Test Answer 42' on input[type="text"] >> nth=50
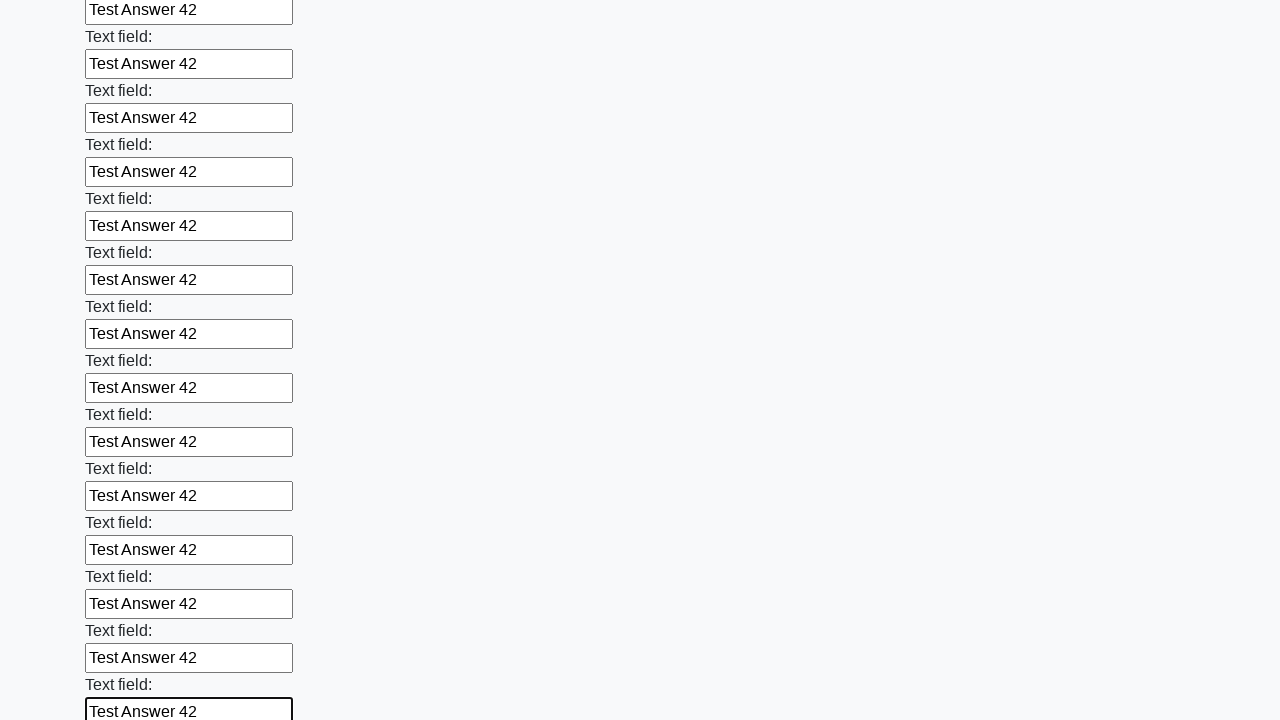

Filled text input field 52 of 100 with 'Test Answer 42' on input[type="text"] >> nth=51
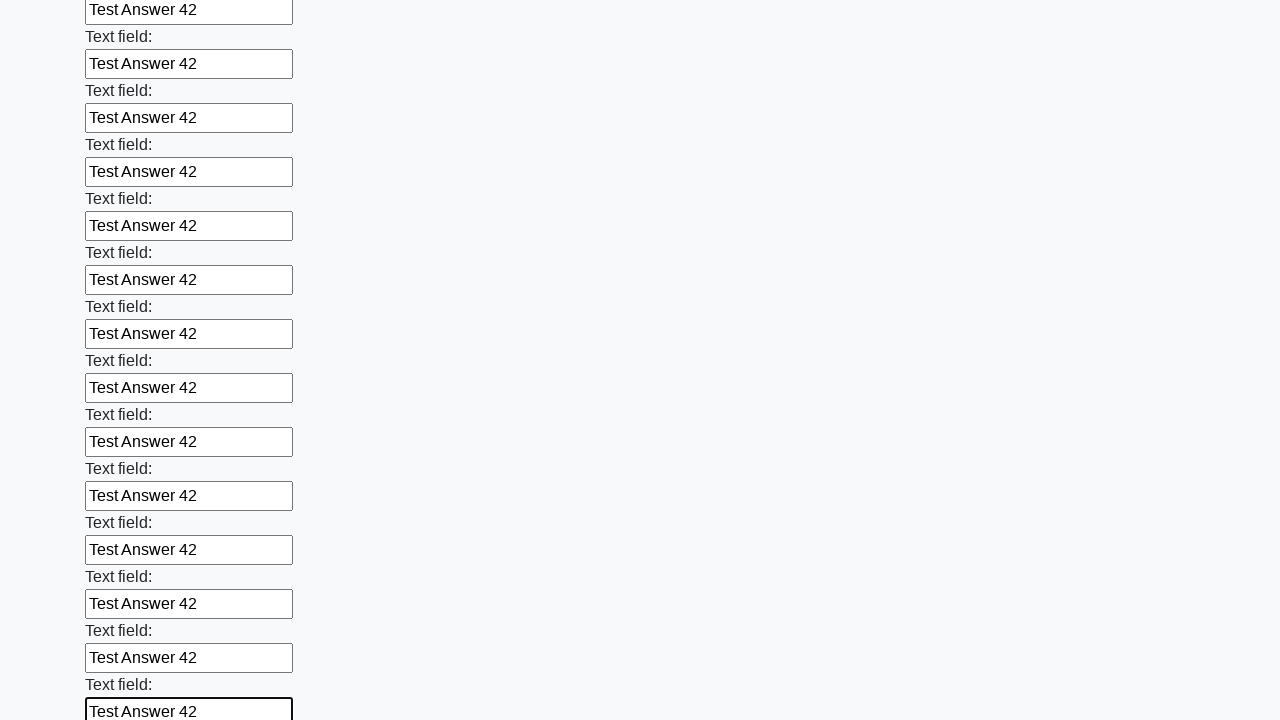

Filled text input field 53 of 100 with 'Test Answer 42' on input[type="text"] >> nth=52
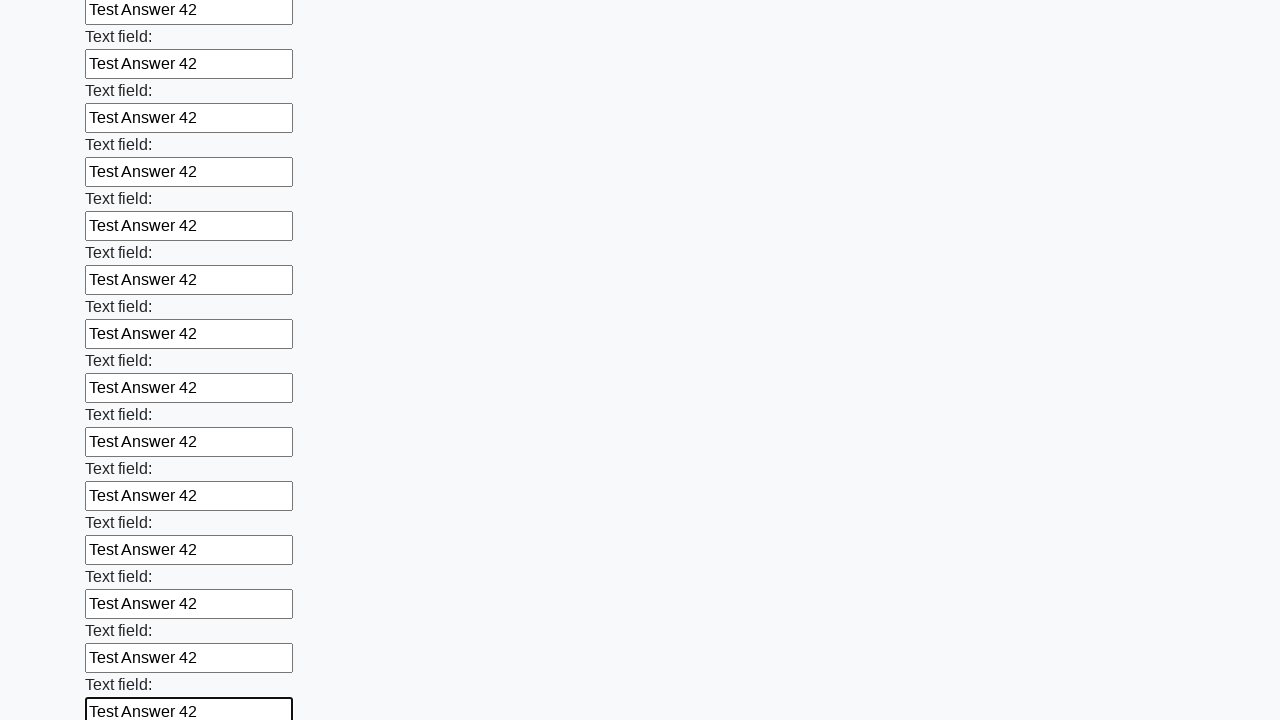

Filled text input field 54 of 100 with 'Test Answer 42' on input[type="text"] >> nth=53
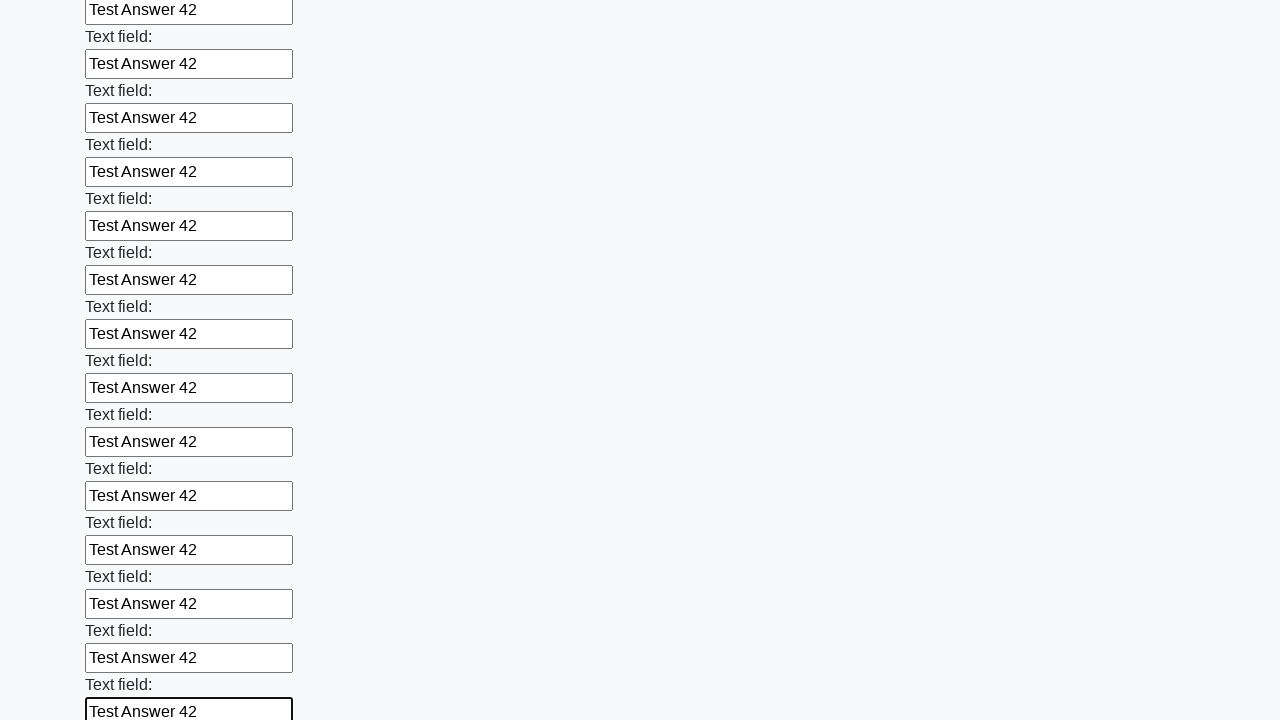

Filled text input field 55 of 100 with 'Test Answer 42' on input[type="text"] >> nth=54
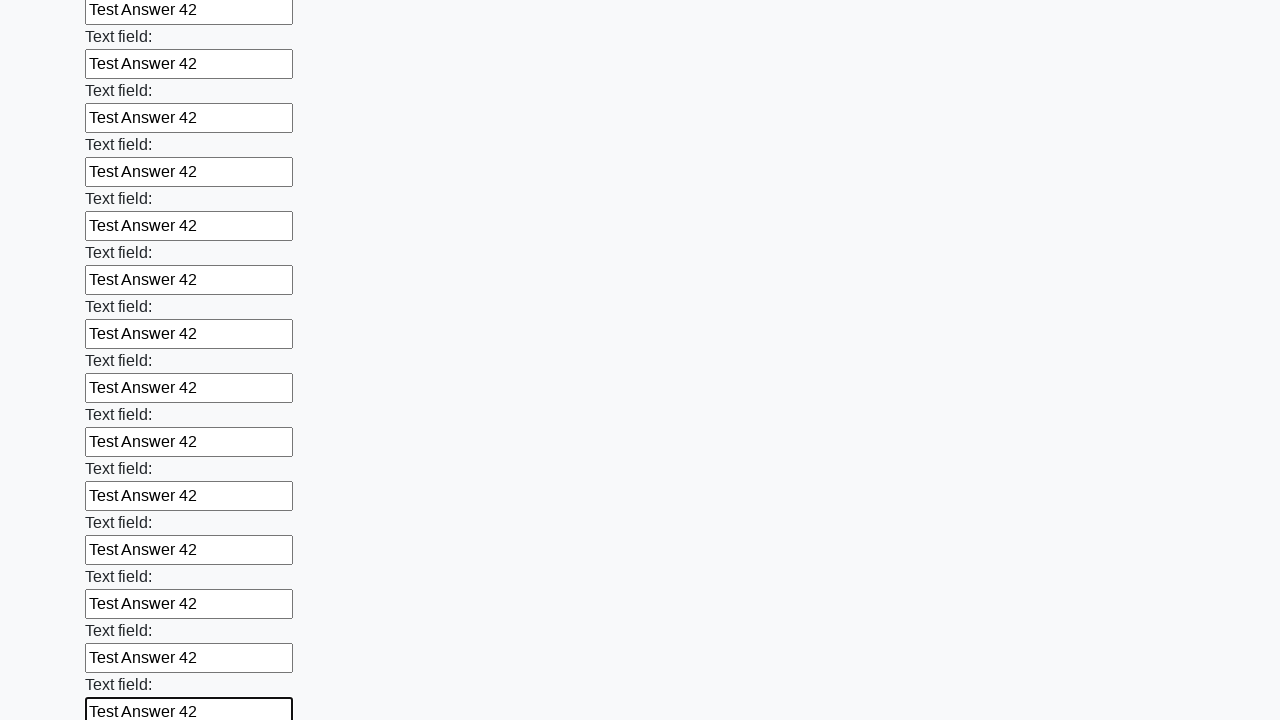

Filled text input field 56 of 100 with 'Test Answer 42' on input[type="text"] >> nth=55
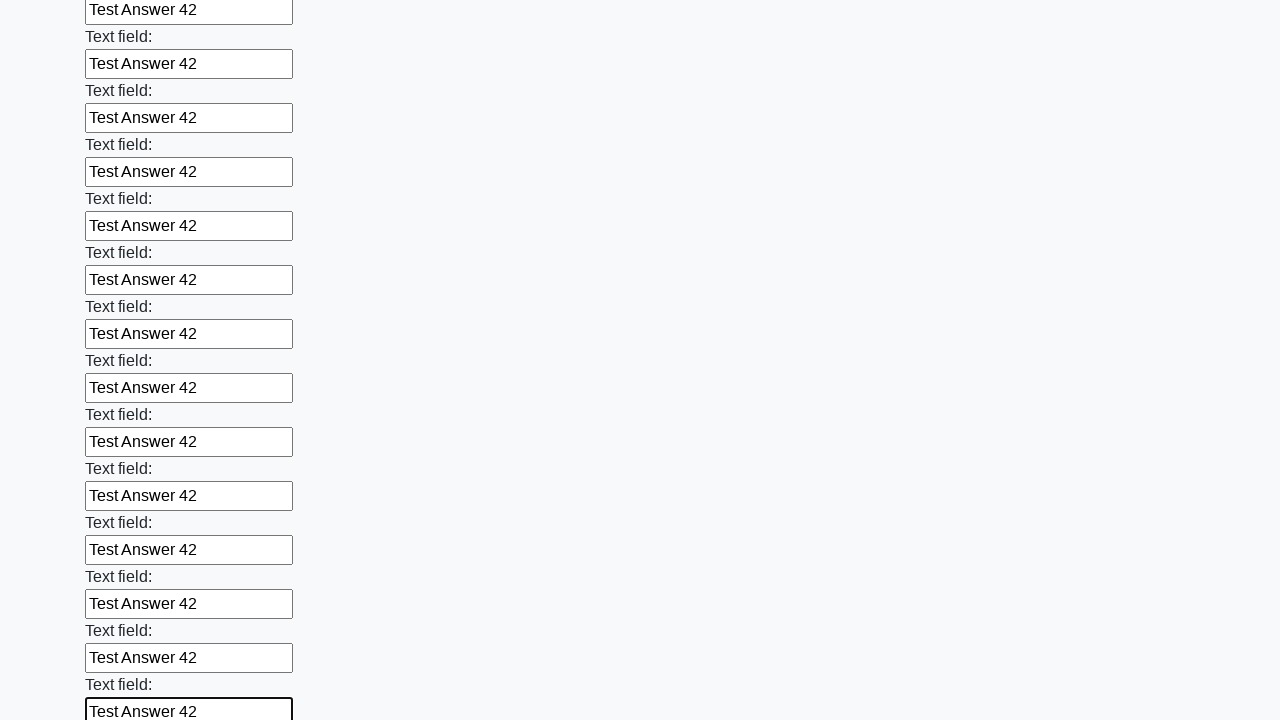

Filled text input field 57 of 100 with 'Test Answer 42' on input[type="text"] >> nth=56
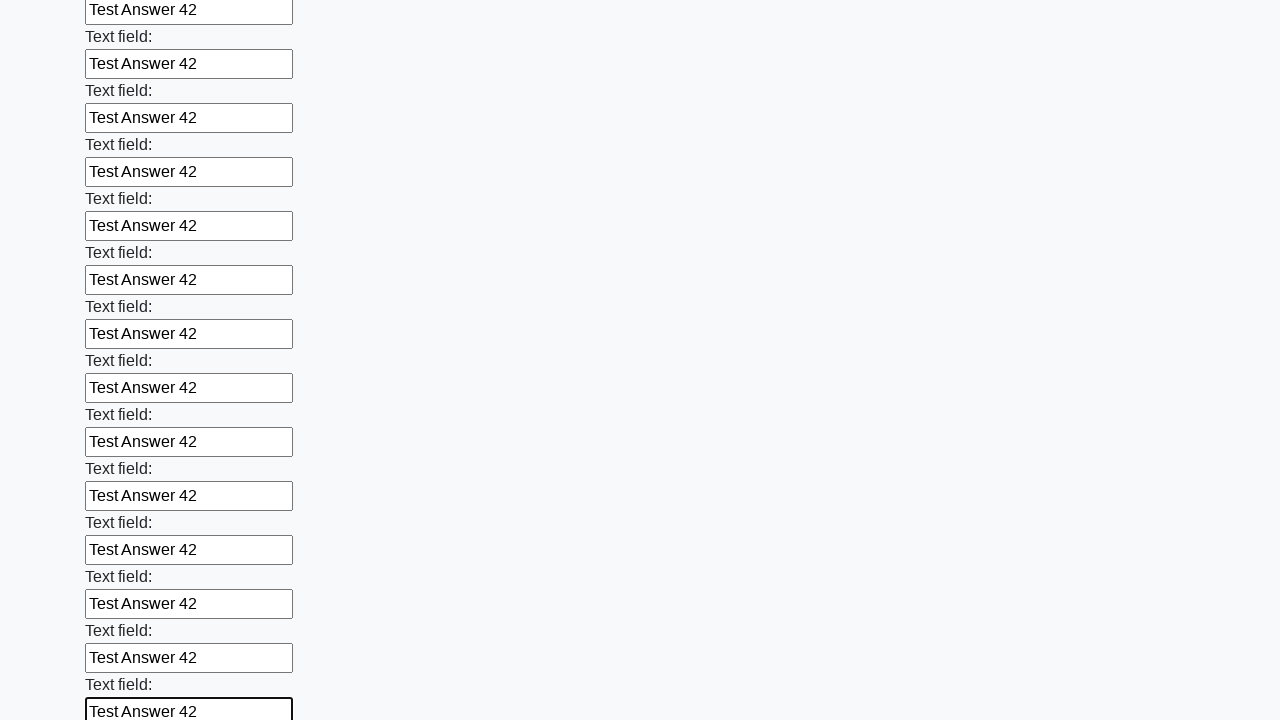

Filled text input field 58 of 100 with 'Test Answer 42' on input[type="text"] >> nth=57
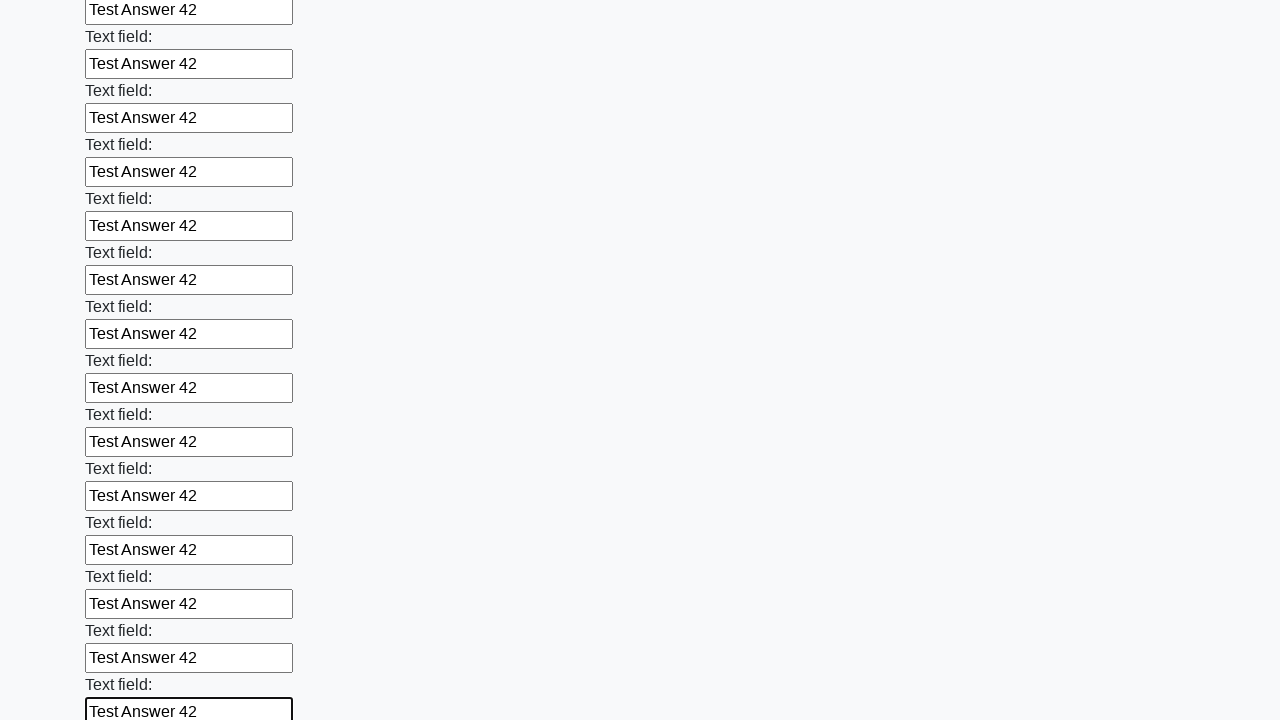

Filled text input field 59 of 100 with 'Test Answer 42' on input[type="text"] >> nth=58
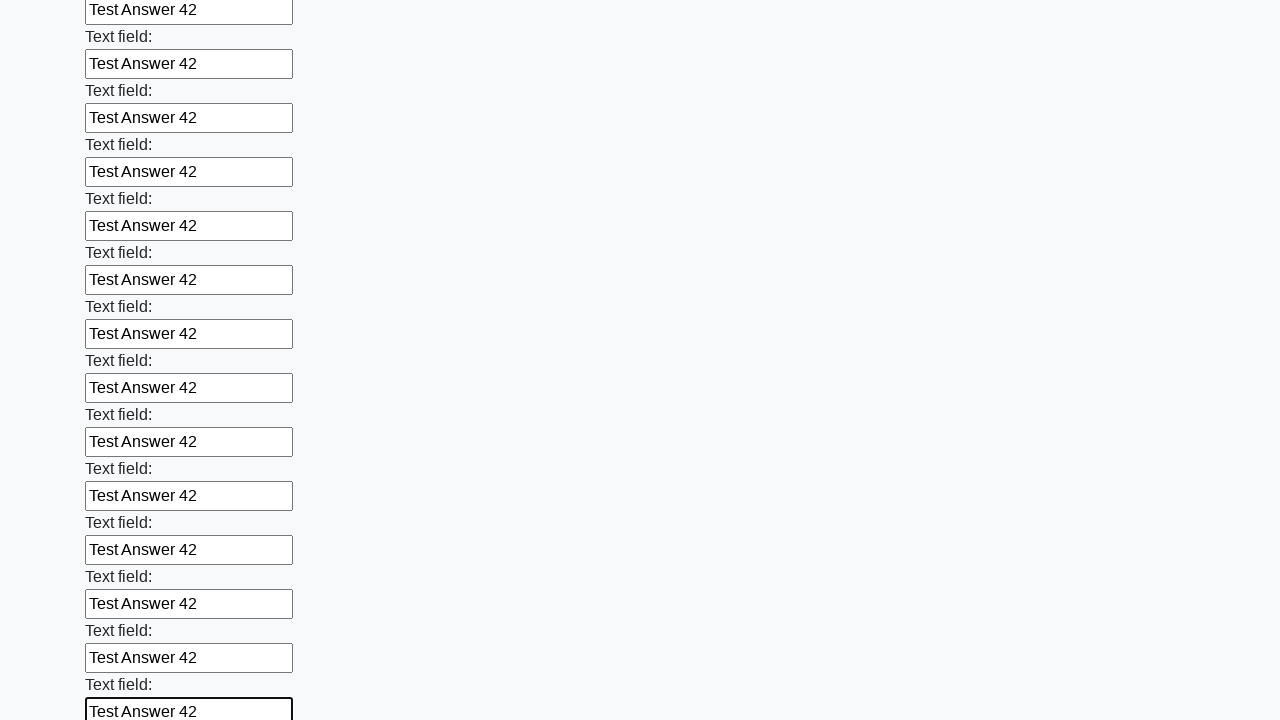

Filled text input field 60 of 100 with 'Test Answer 42' on input[type="text"] >> nth=59
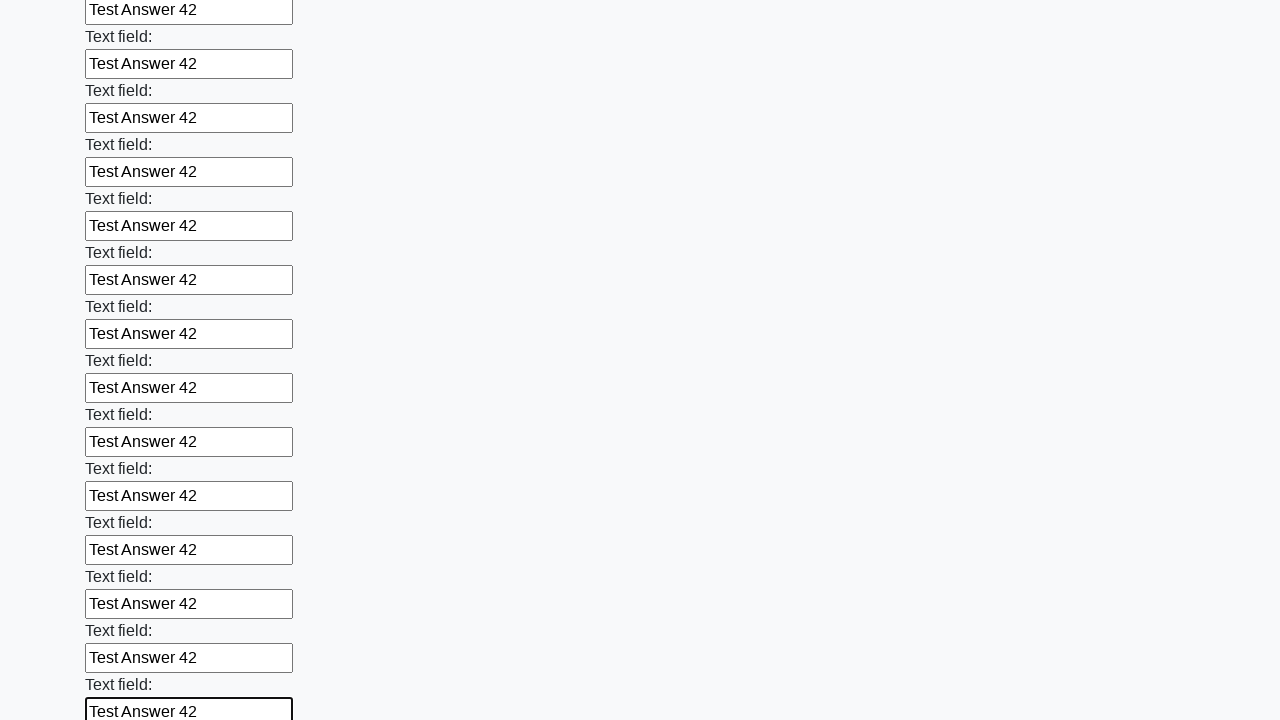

Filled text input field 61 of 100 with 'Test Answer 42' on input[type="text"] >> nth=60
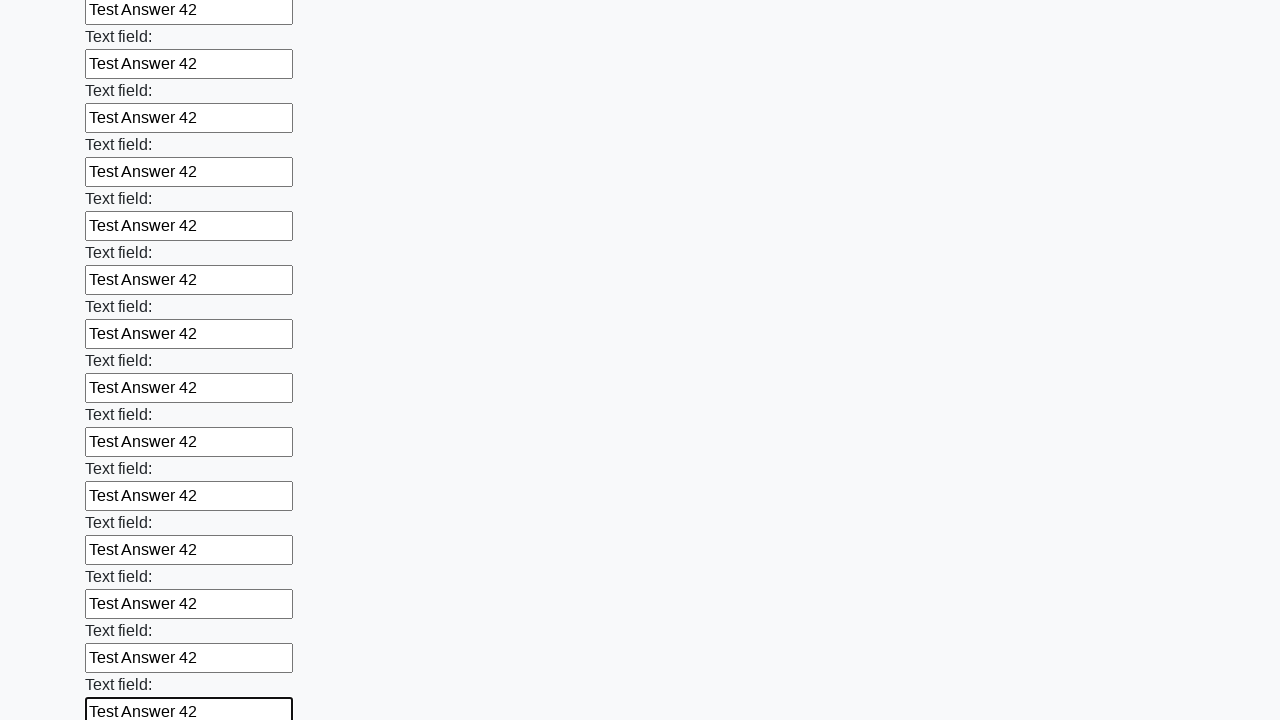

Filled text input field 62 of 100 with 'Test Answer 42' on input[type="text"] >> nth=61
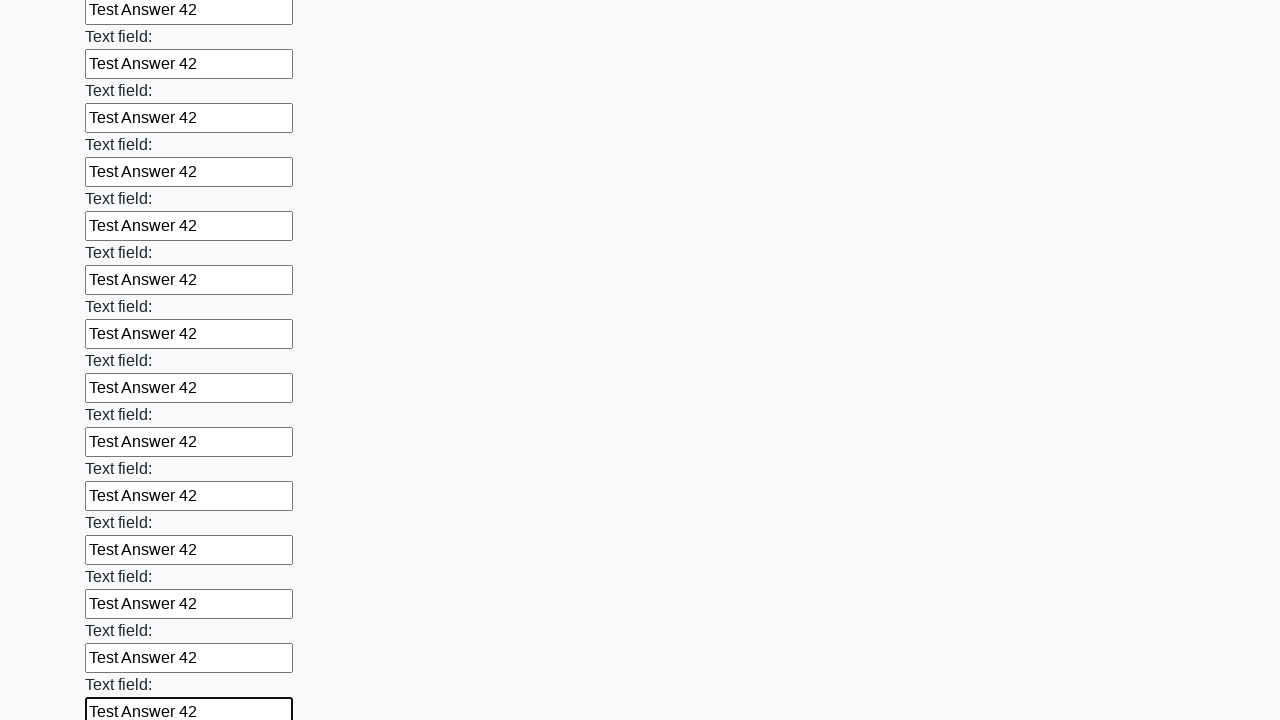

Filled text input field 63 of 100 with 'Test Answer 42' on input[type="text"] >> nth=62
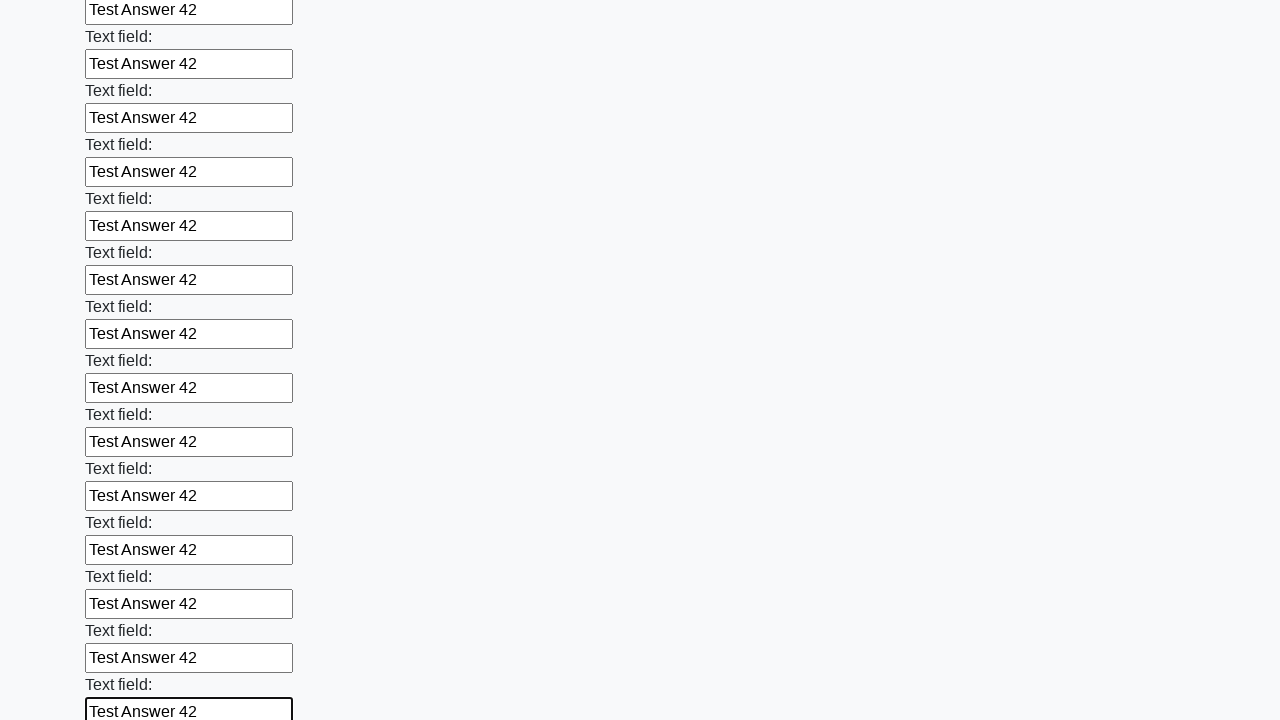

Filled text input field 64 of 100 with 'Test Answer 42' on input[type="text"] >> nth=63
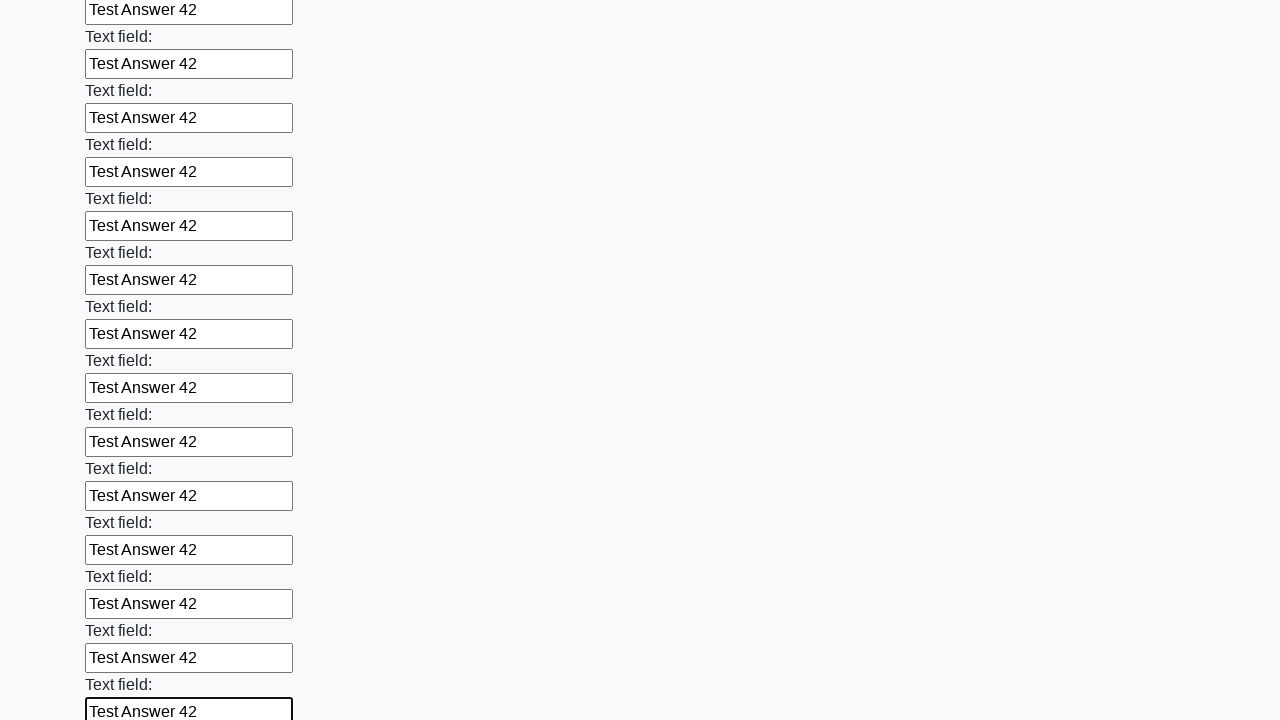

Filled text input field 65 of 100 with 'Test Answer 42' on input[type="text"] >> nth=64
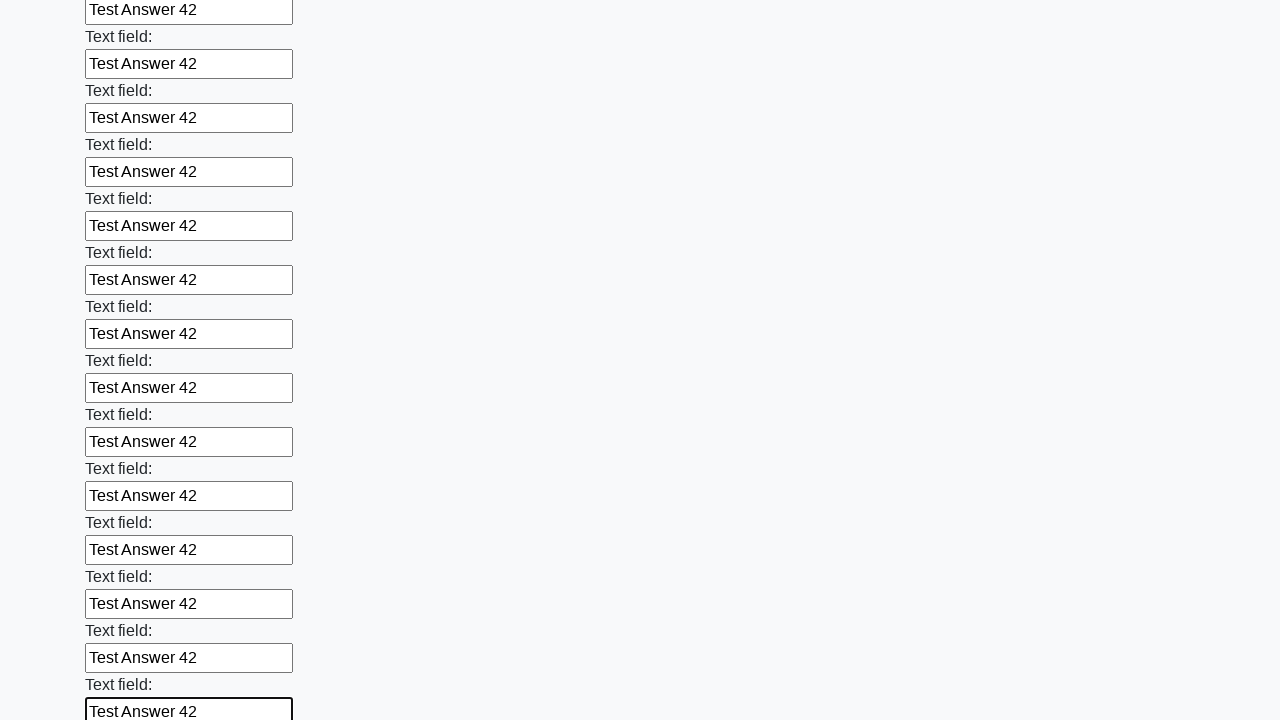

Filled text input field 66 of 100 with 'Test Answer 42' on input[type="text"] >> nth=65
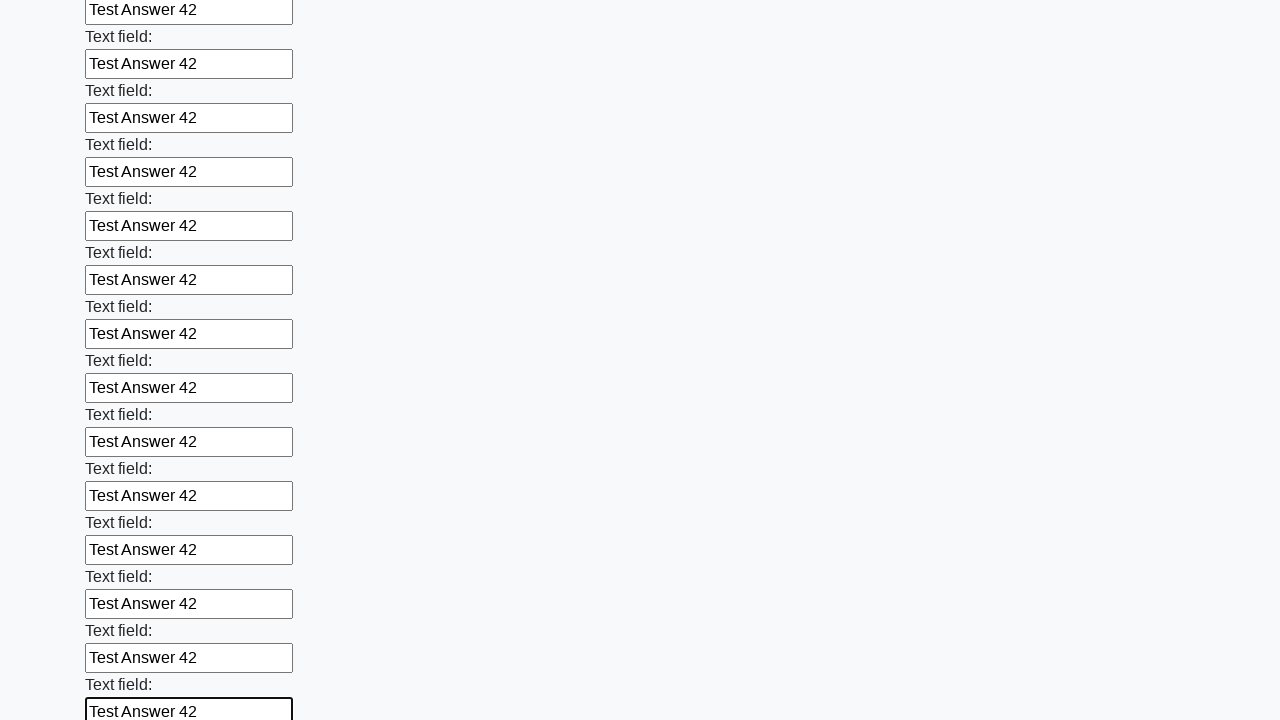

Filled text input field 67 of 100 with 'Test Answer 42' on input[type="text"] >> nth=66
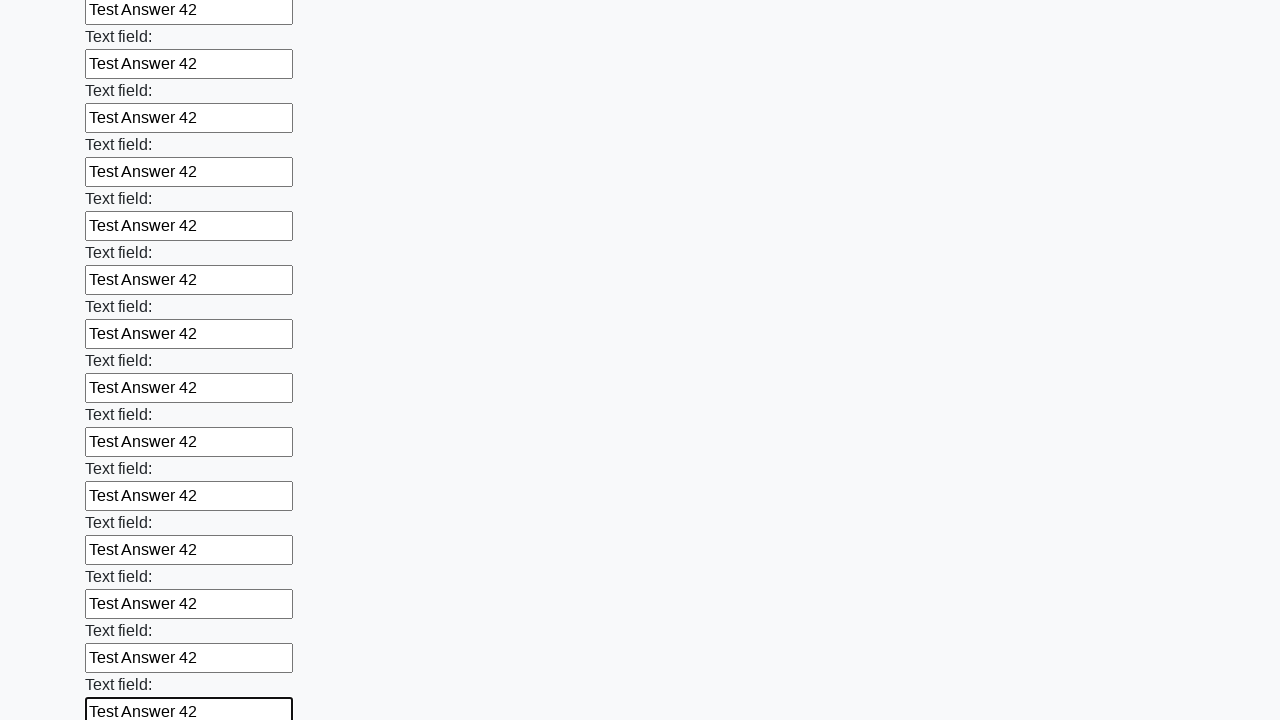

Filled text input field 68 of 100 with 'Test Answer 42' on input[type="text"] >> nth=67
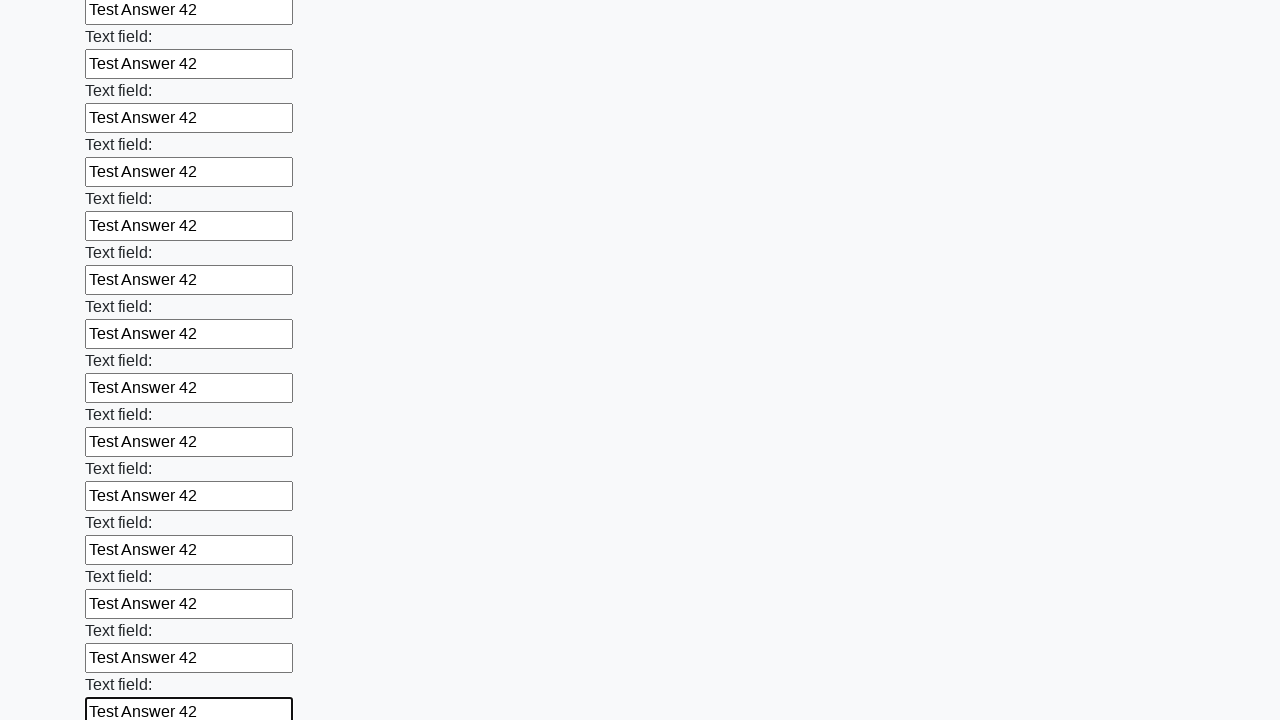

Filled text input field 69 of 100 with 'Test Answer 42' on input[type="text"] >> nth=68
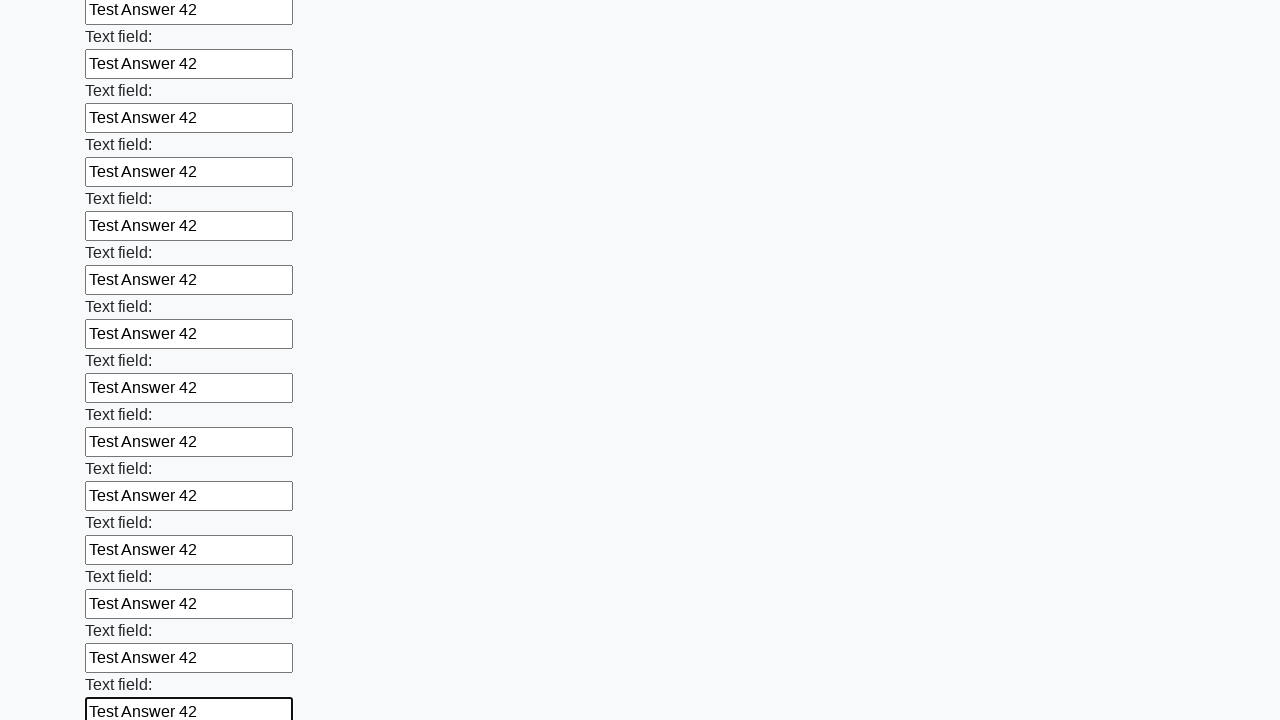

Filled text input field 70 of 100 with 'Test Answer 42' on input[type="text"] >> nth=69
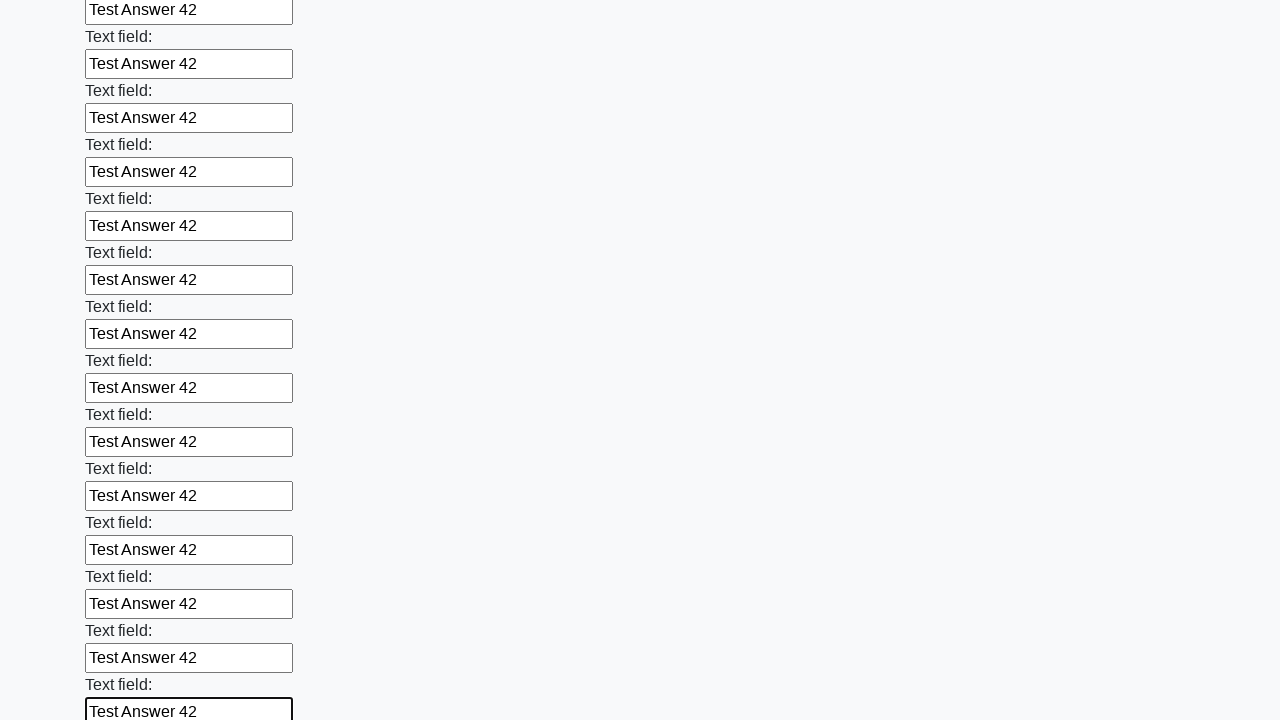

Filled text input field 71 of 100 with 'Test Answer 42' on input[type="text"] >> nth=70
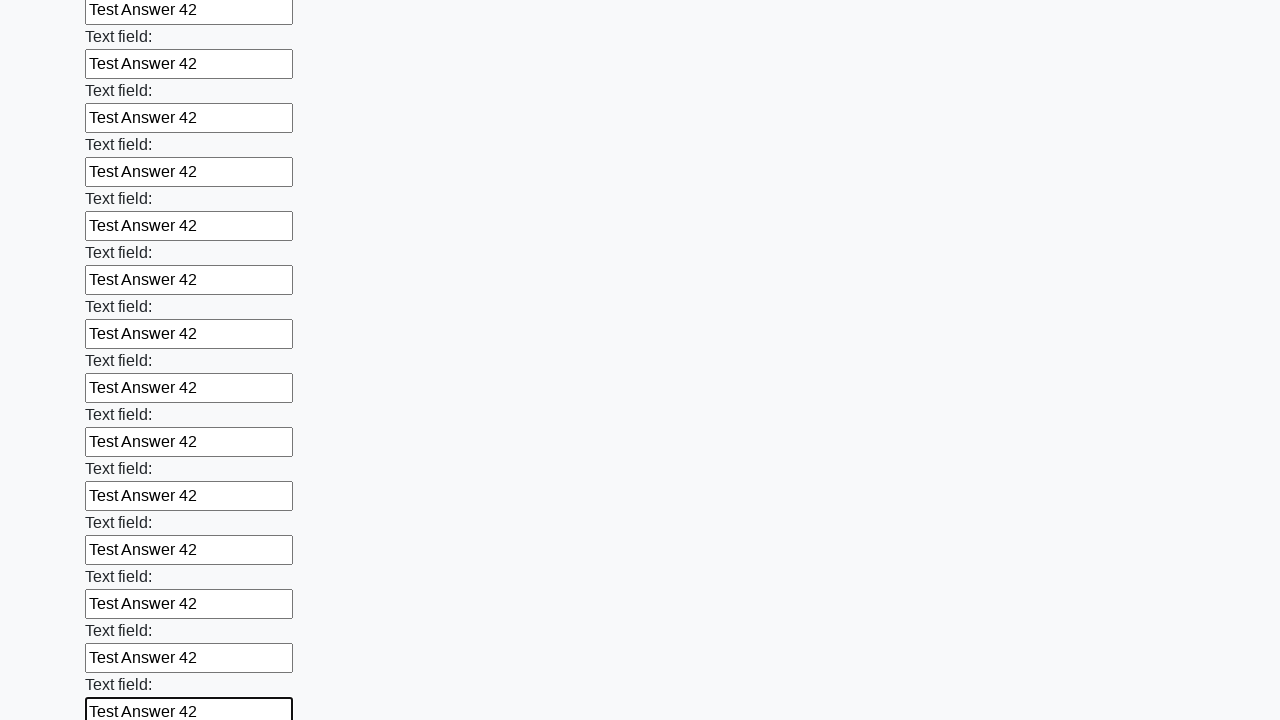

Filled text input field 72 of 100 with 'Test Answer 42' on input[type="text"] >> nth=71
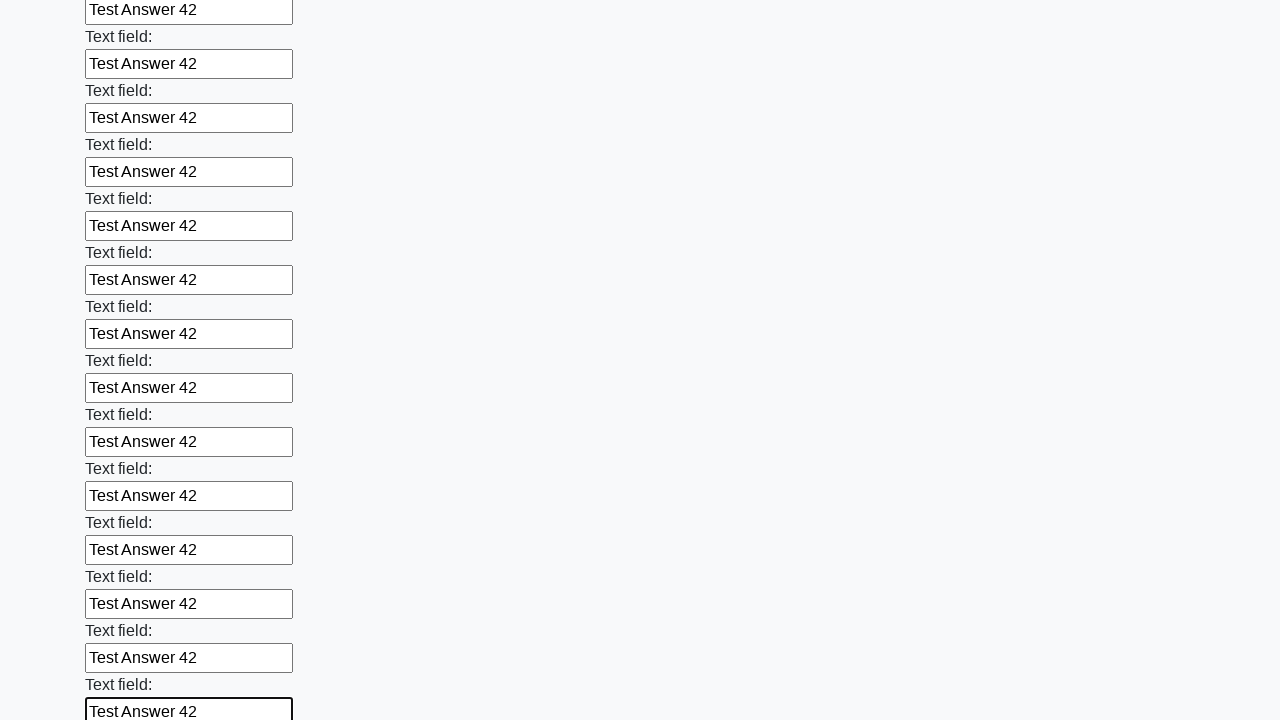

Filled text input field 73 of 100 with 'Test Answer 42' on input[type="text"] >> nth=72
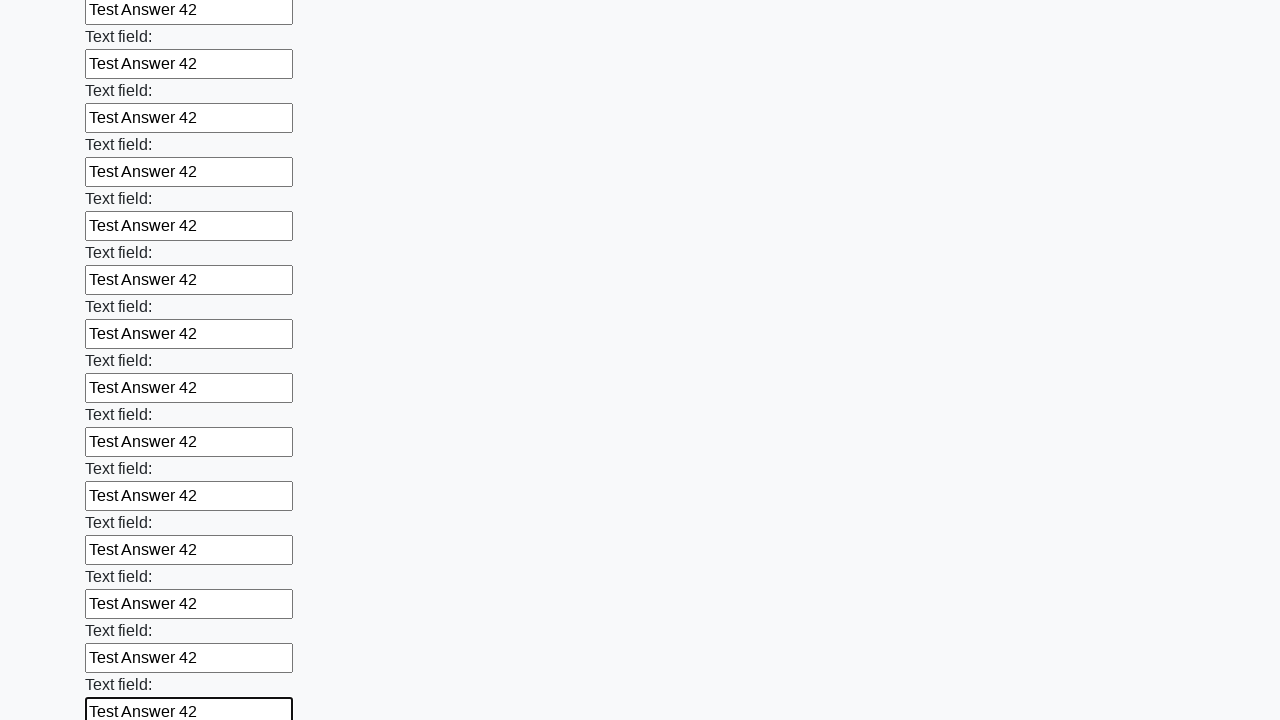

Filled text input field 74 of 100 with 'Test Answer 42' on input[type="text"] >> nth=73
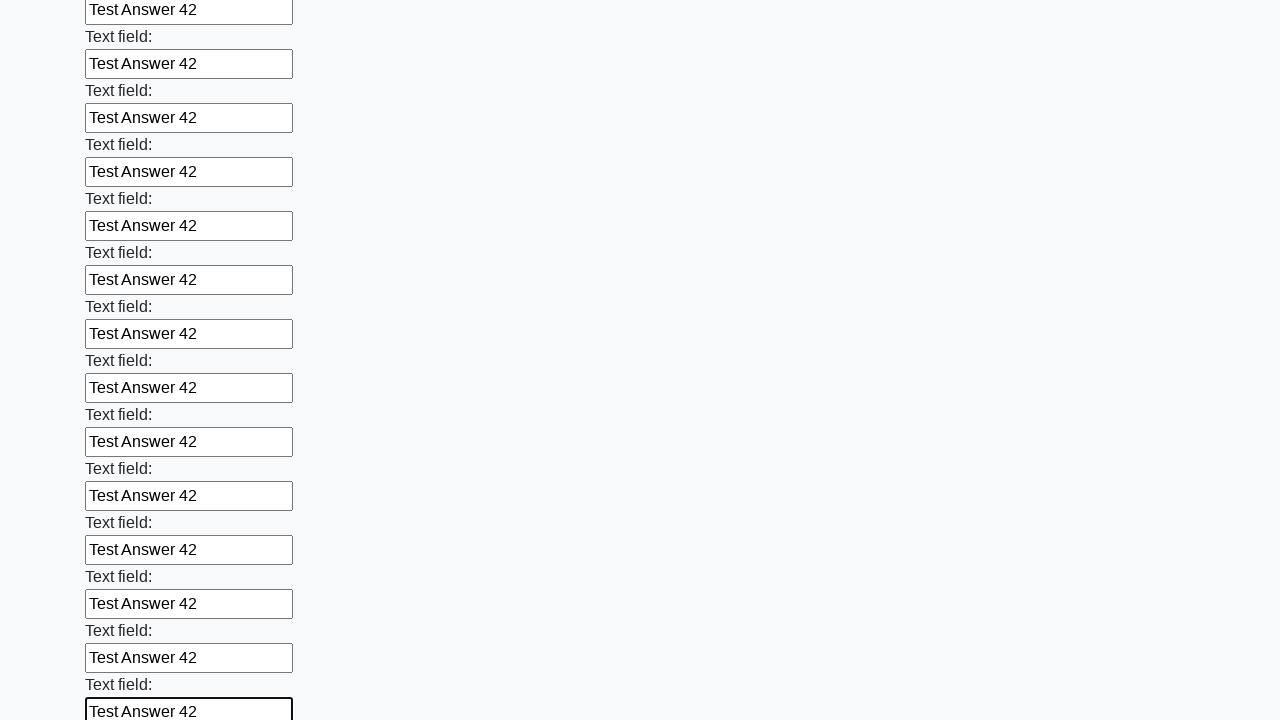

Filled text input field 75 of 100 with 'Test Answer 42' on input[type="text"] >> nth=74
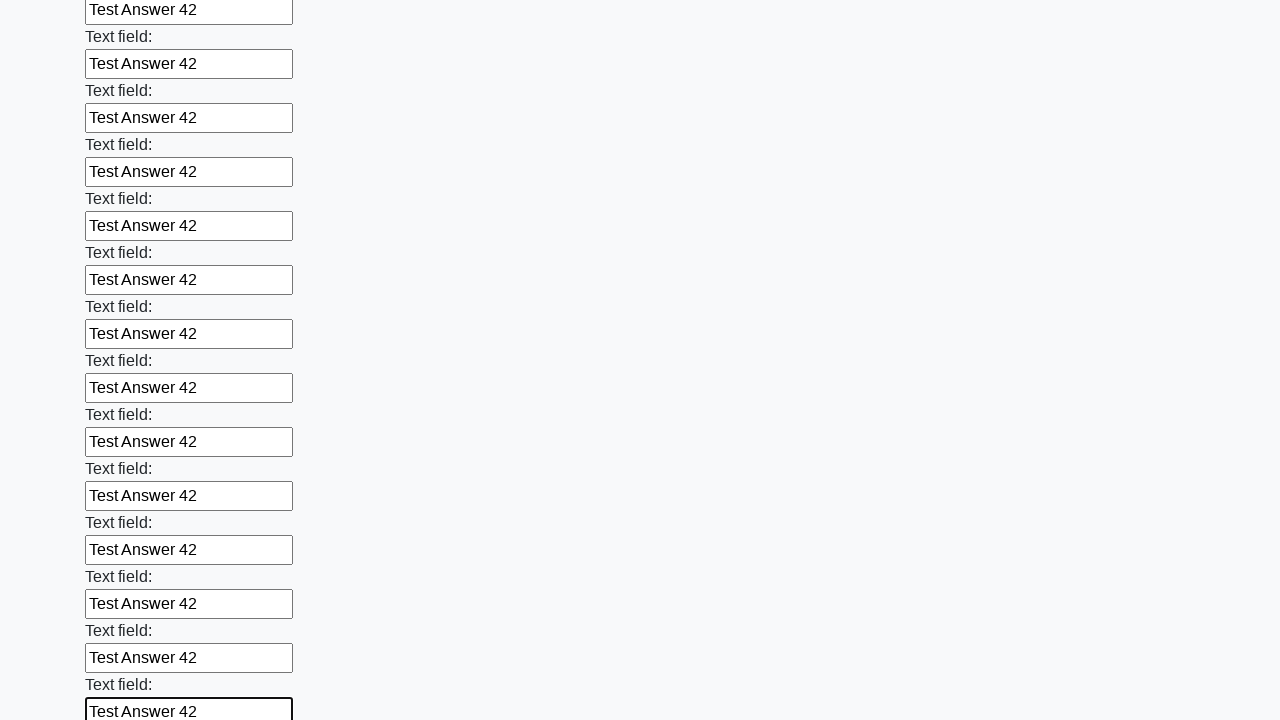

Filled text input field 76 of 100 with 'Test Answer 42' on input[type="text"] >> nth=75
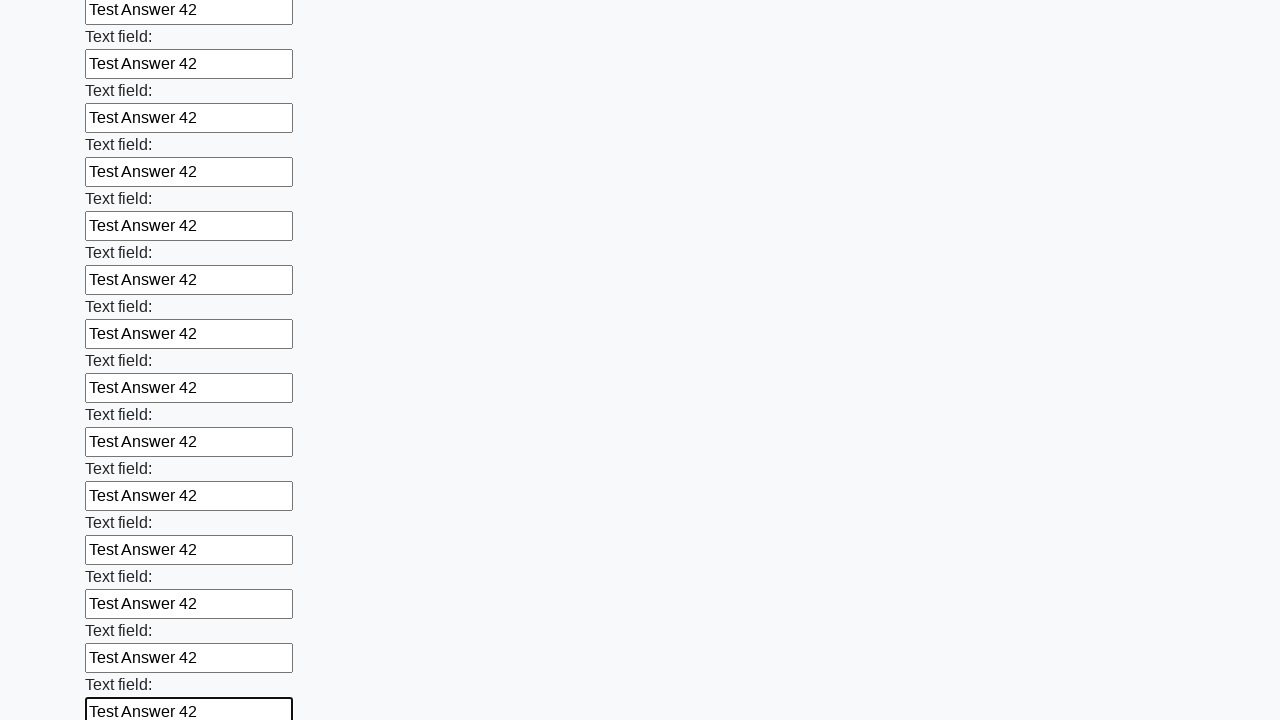

Filled text input field 77 of 100 with 'Test Answer 42' on input[type="text"] >> nth=76
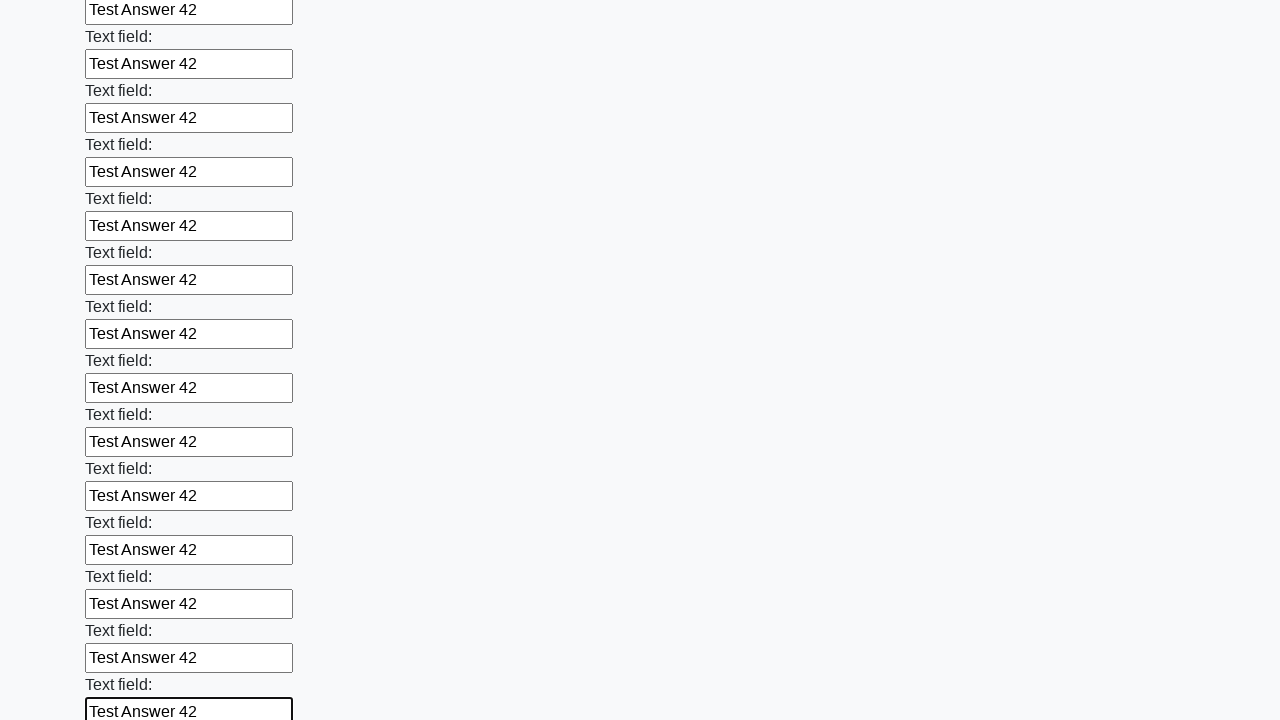

Filled text input field 78 of 100 with 'Test Answer 42' on input[type="text"] >> nth=77
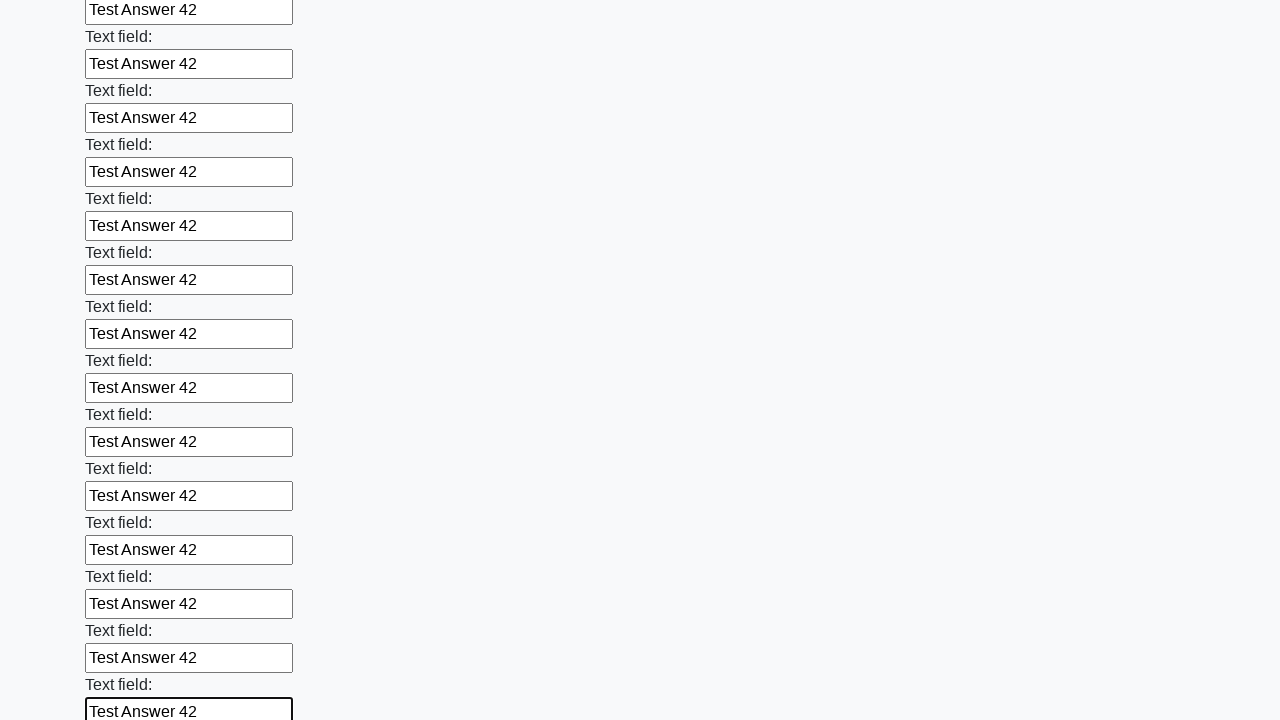

Filled text input field 79 of 100 with 'Test Answer 42' on input[type="text"] >> nth=78
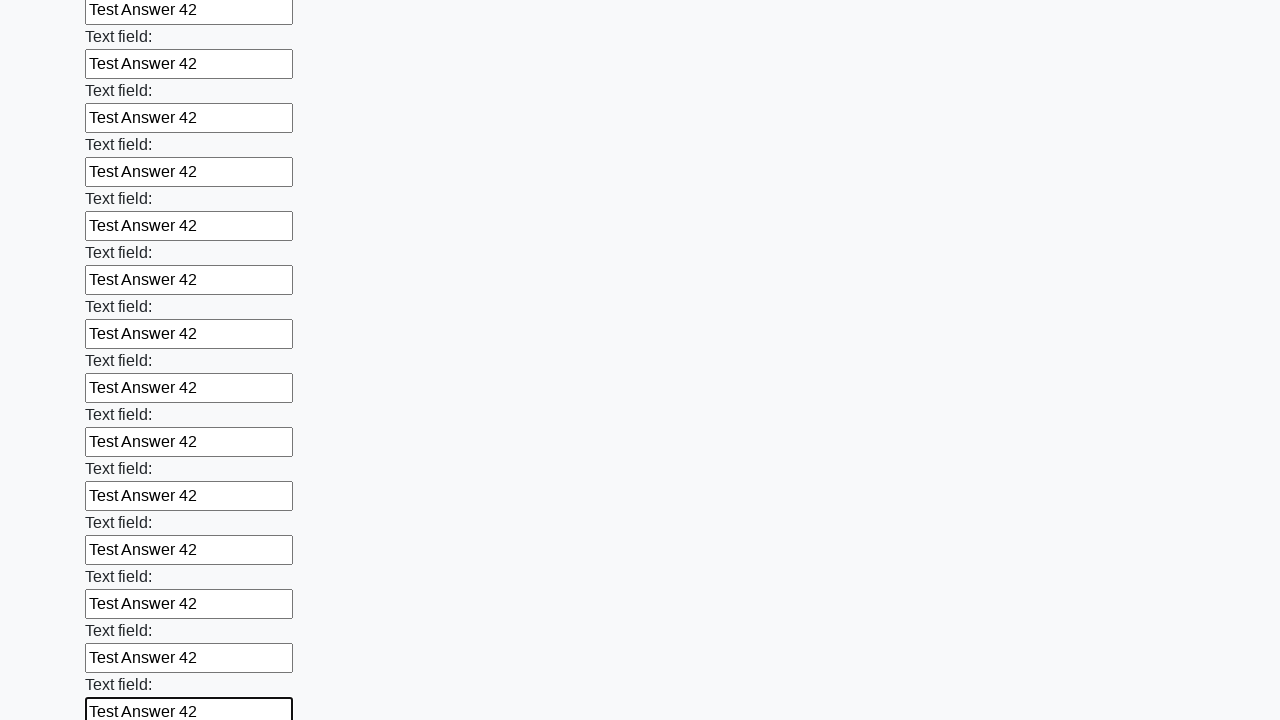

Filled text input field 80 of 100 with 'Test Answer 42' on input[type="text"] >> nth=79
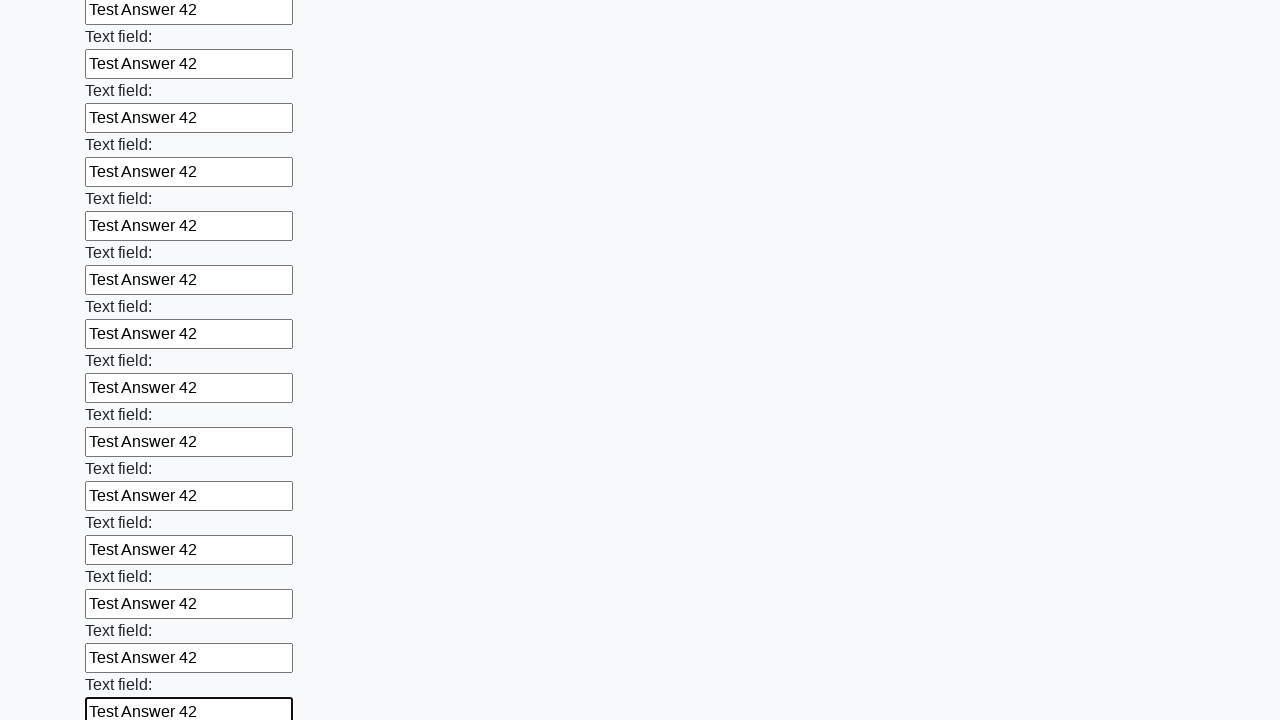

Filled text input field 81 of 100 with 'Test Answer 42' on input[type="text"] >> nth=80
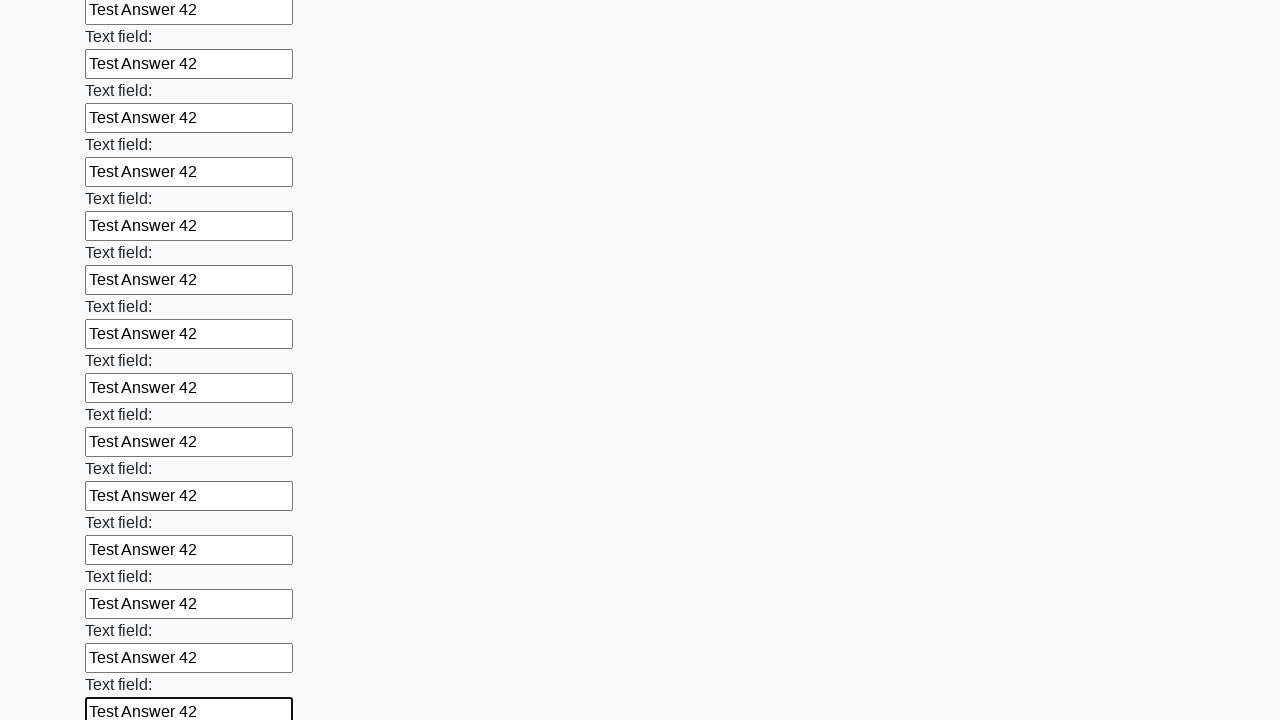

Filled text input field 82 of 100 with 'Test Answer 42' on input[type="text"] >> nth=81
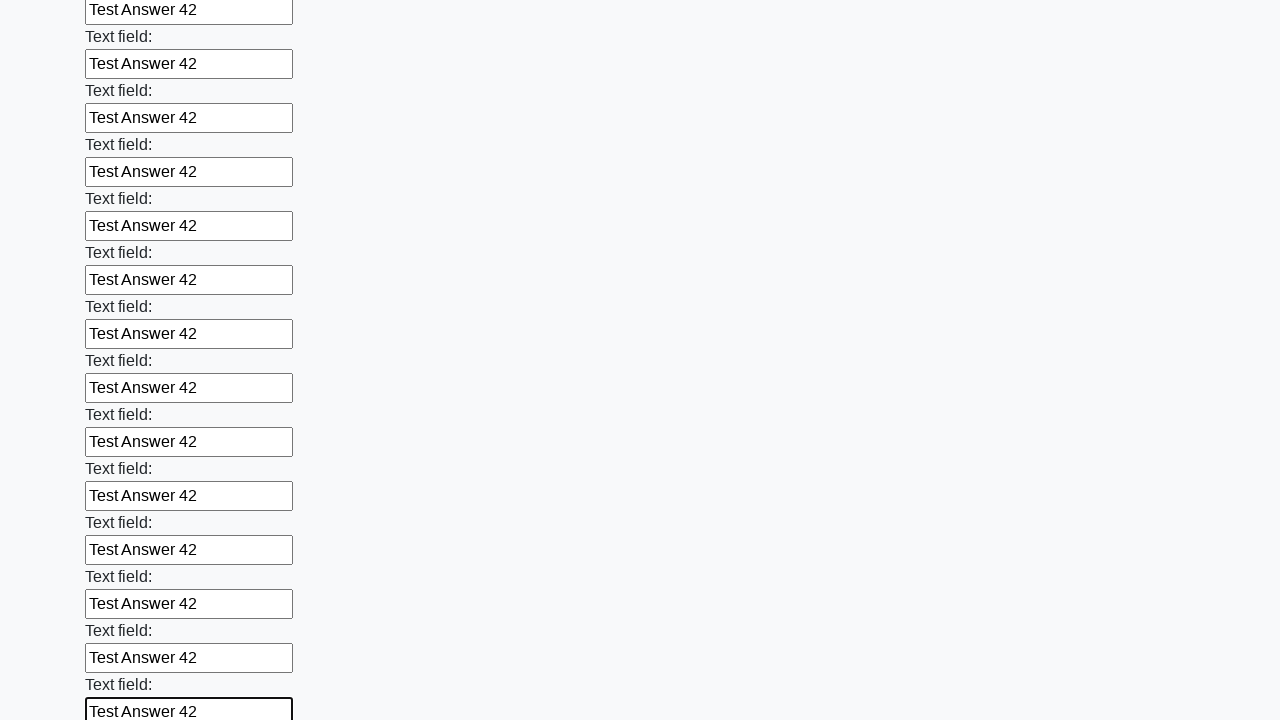

Filled text input field 83 of 100 with 'Test Answer 42' on input[type="text"] >> nth=82
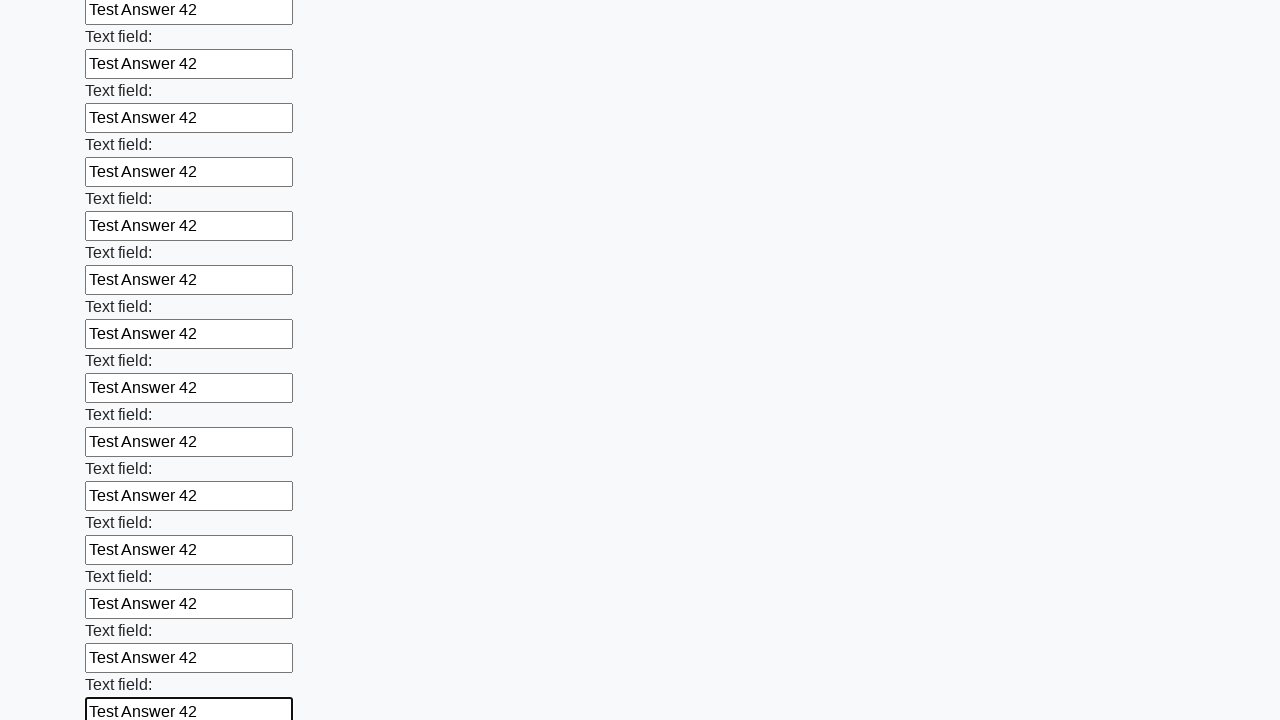

Filled text input field 84 of 100 with 'Test Answer 42' on input[type="text"] >> nth=83
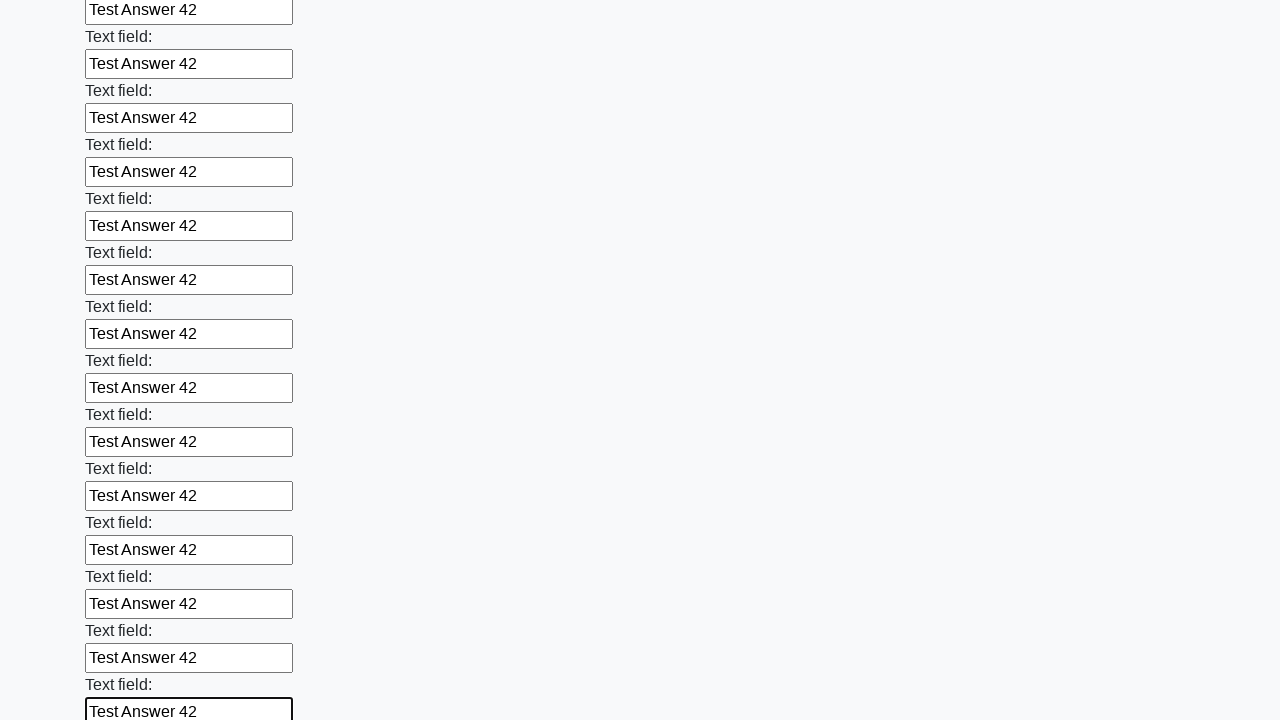

Filled text input field 85 of 100 with 'Test Answer 42' on input[type="text"] >> nth=84
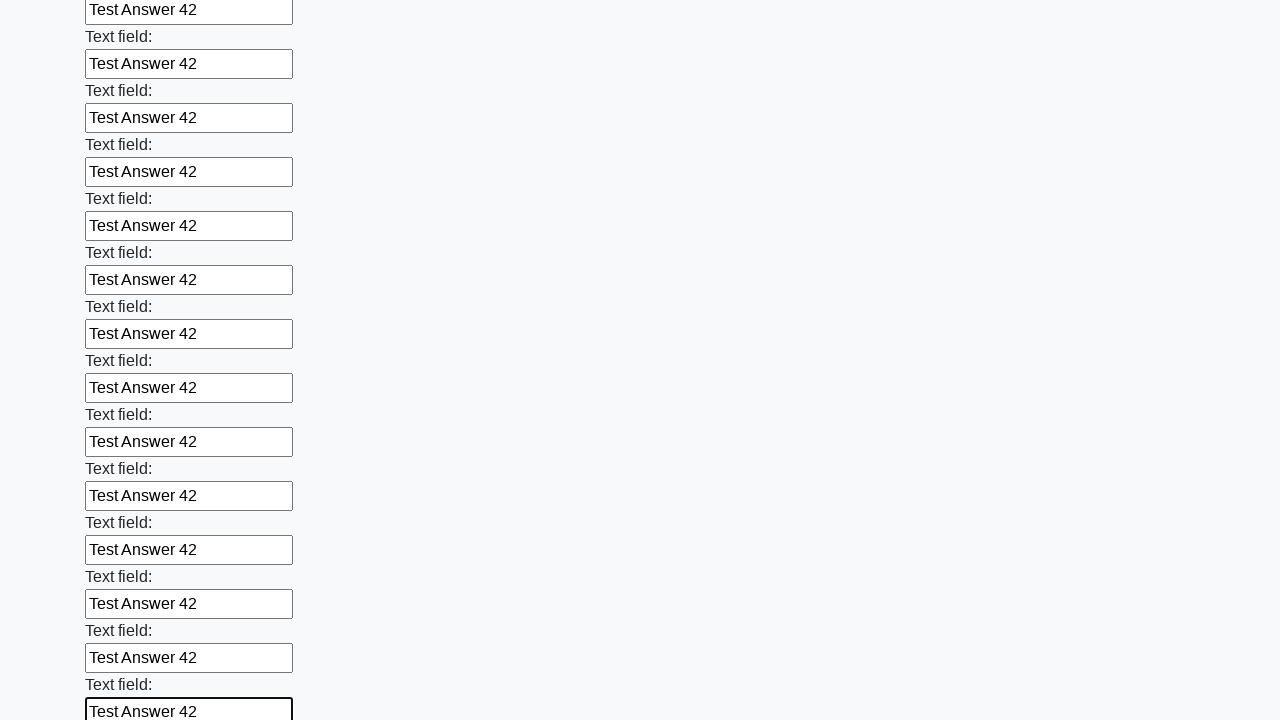

Filled text input field 86 of 100 with 'Test Answer 42' on input[type="text"] >> nth=85
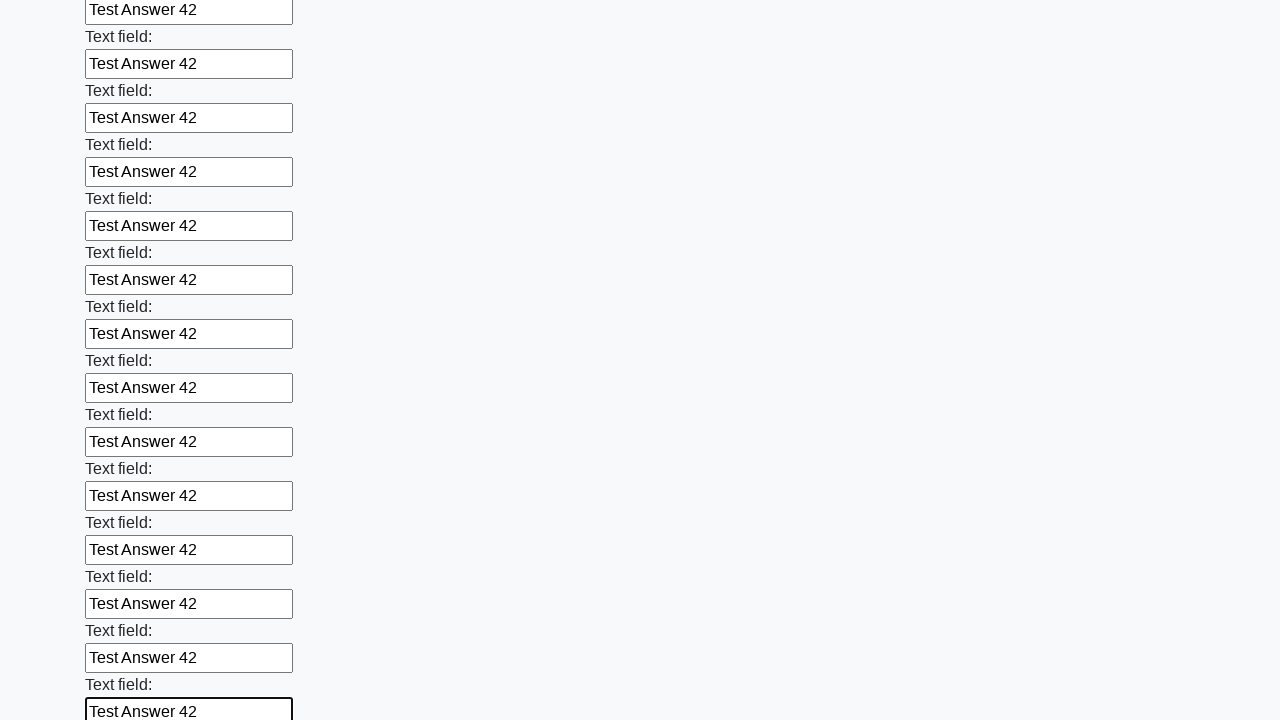

Filled text input field 87 of 100 with 'Test Answer 42' on input[type="text"] >> nth=86
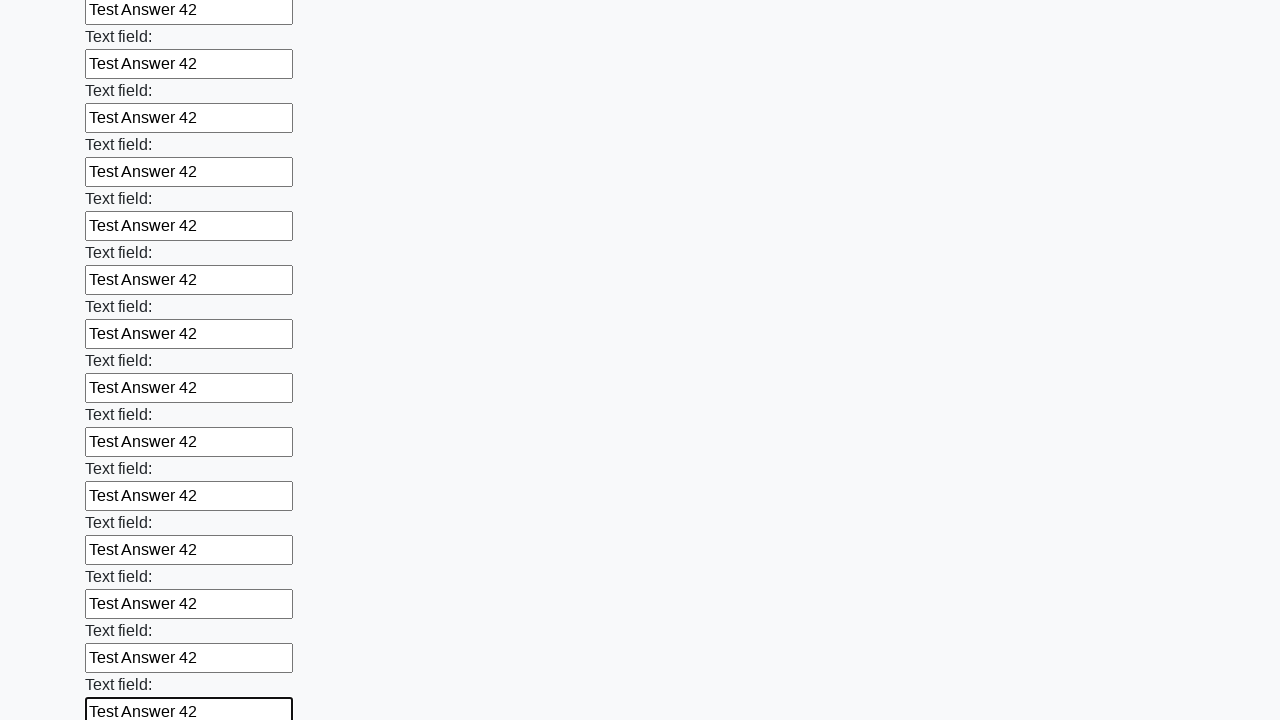

Filled text input field 88 of 100 with 'Test Answer 42' on input[type="text"] >> nth=87
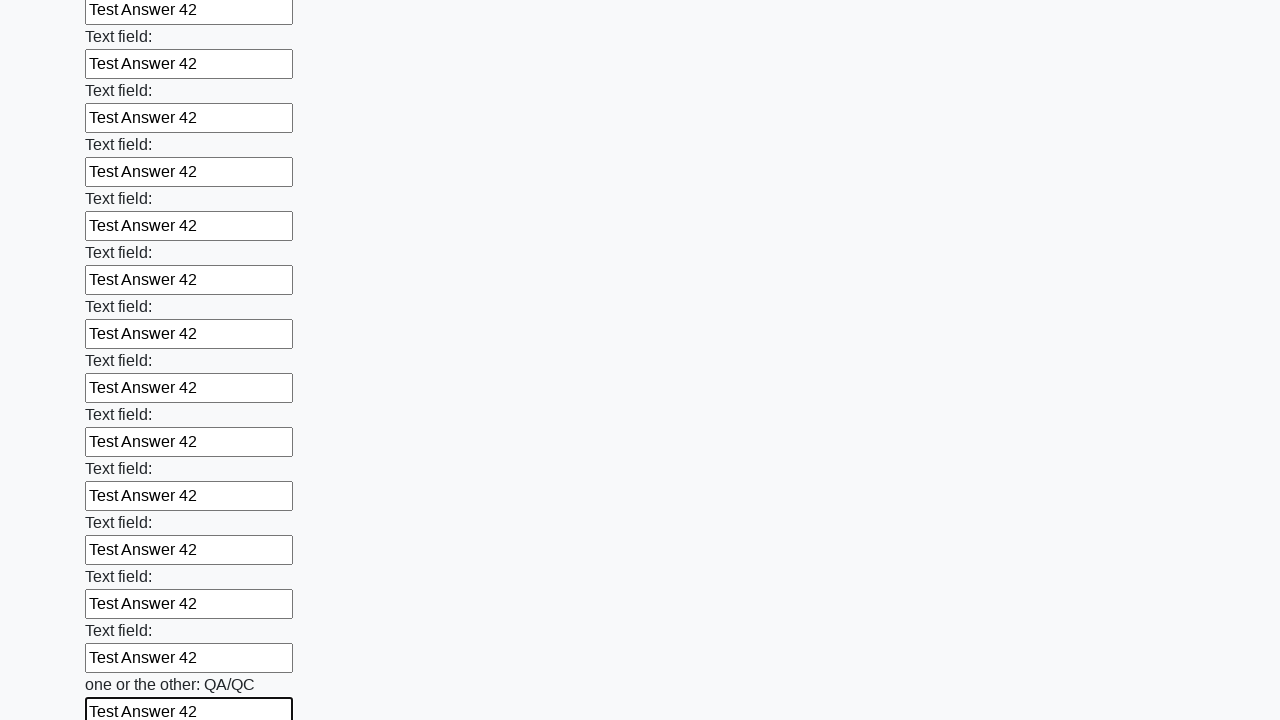

Filled text input field 89 of 100 with 'Test Answer 42' on input[type="text"] >> nth=88
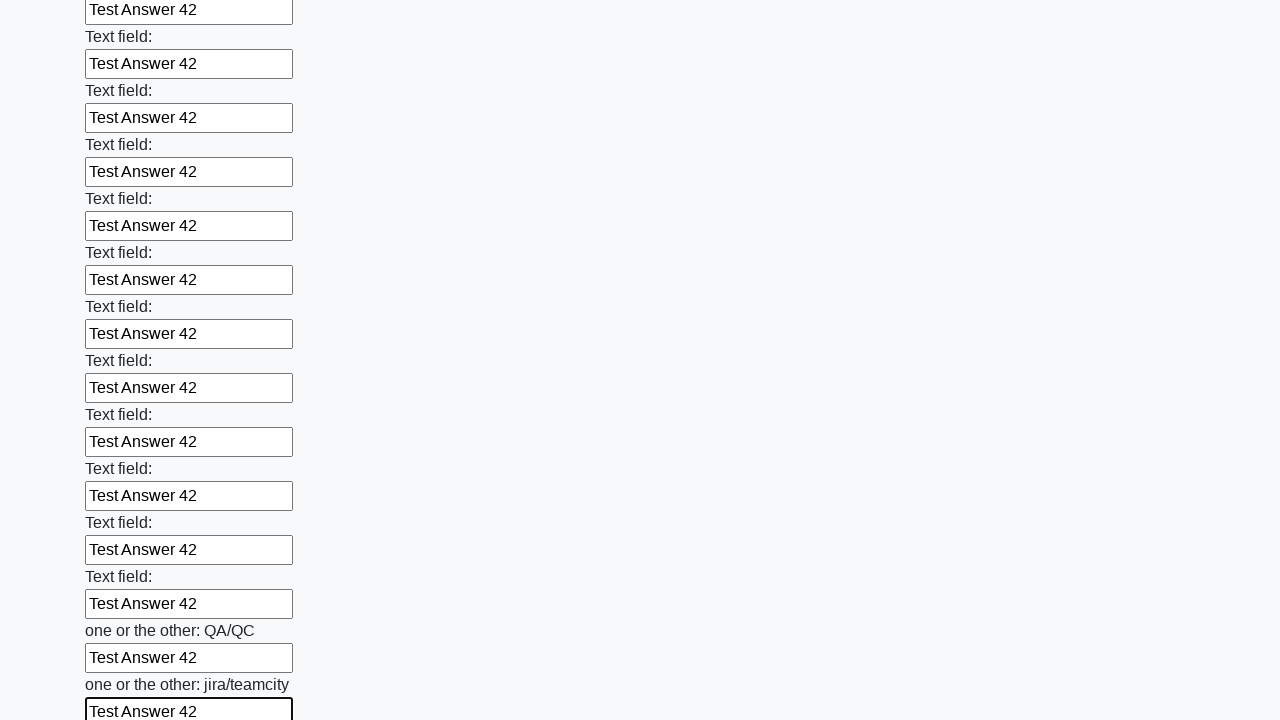

Filled text input field 90 of 100 with 'Test Answer 42' on input[type="text"] >> nth=89
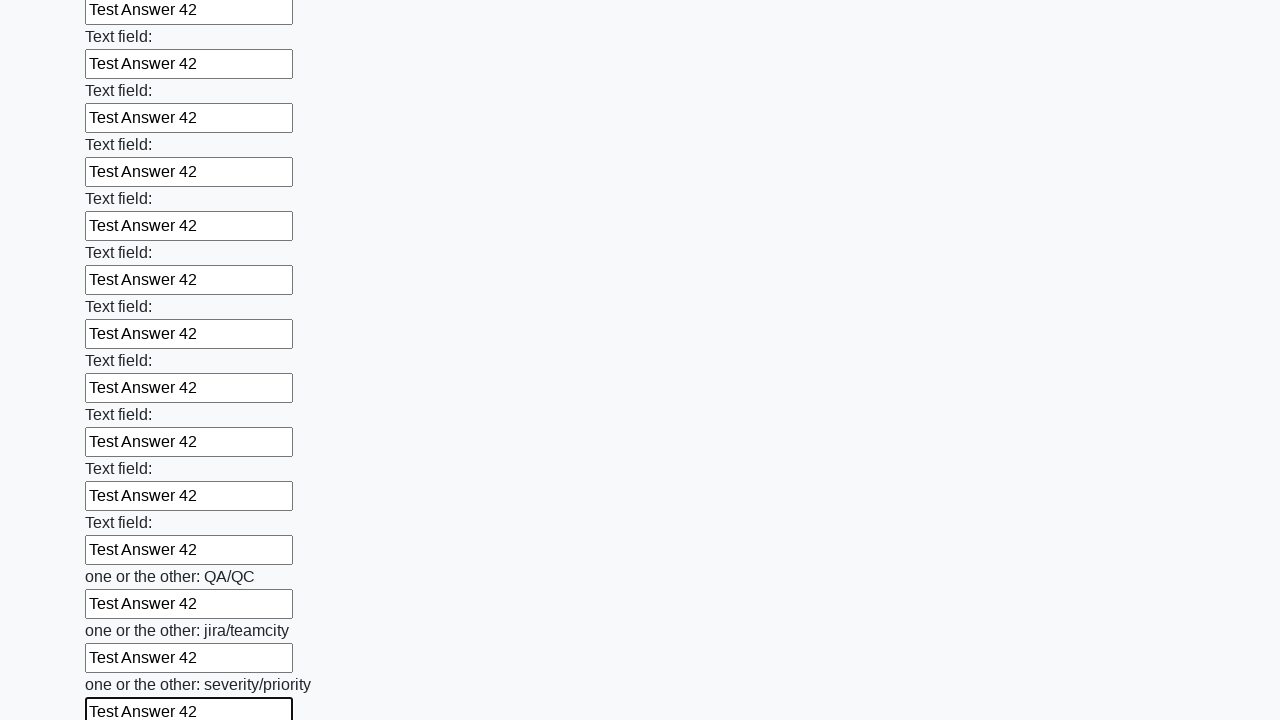

Filled text input field 91 of 100 with 'Test Answer 42' on input[type="text"] >> nth=90
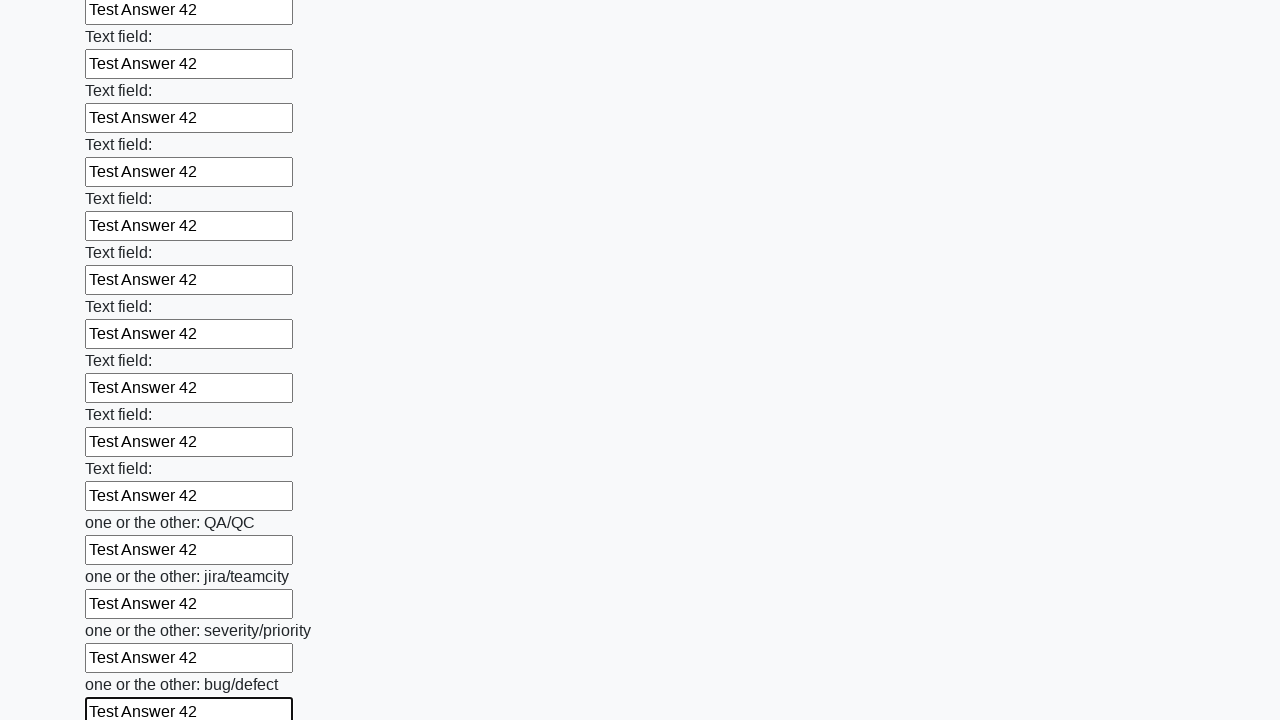

Filled text input field 92 of 100 with 'Test Answer 42' on input[type="text"] >> nth=91
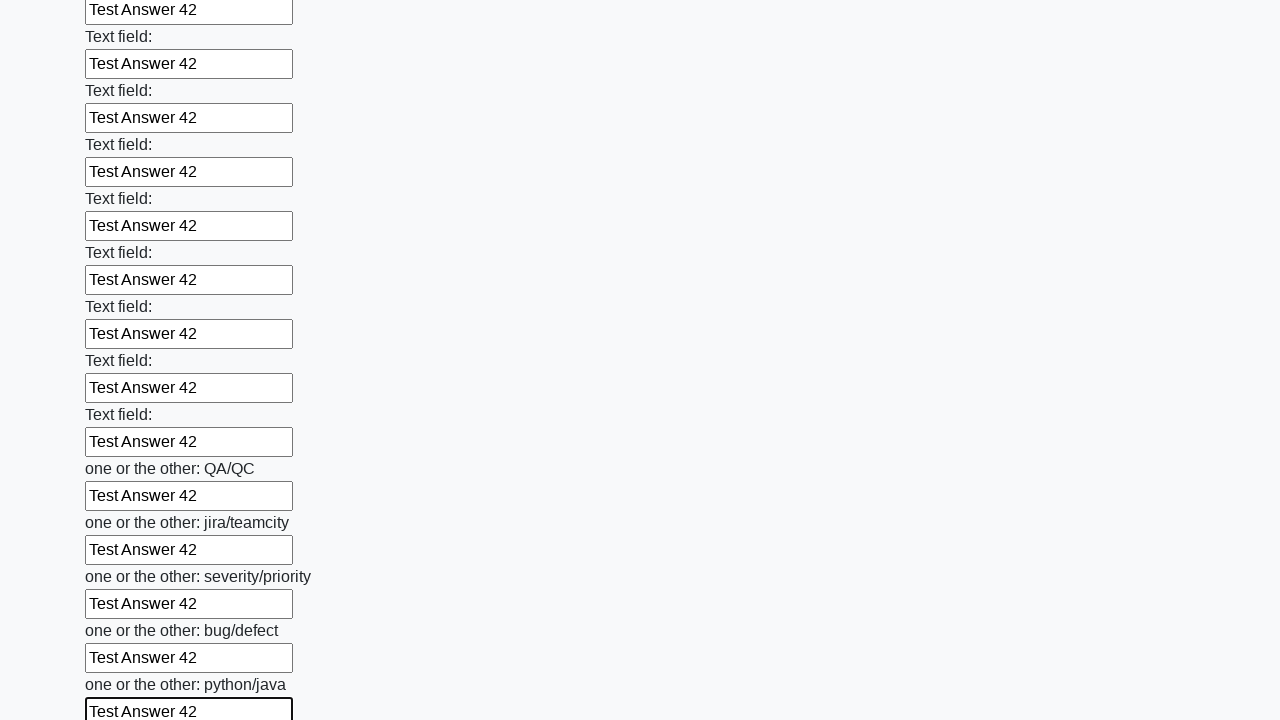

Filled text input field 93 of 100 with 'Test Answer 42' on input[type="text"] >> nth=92
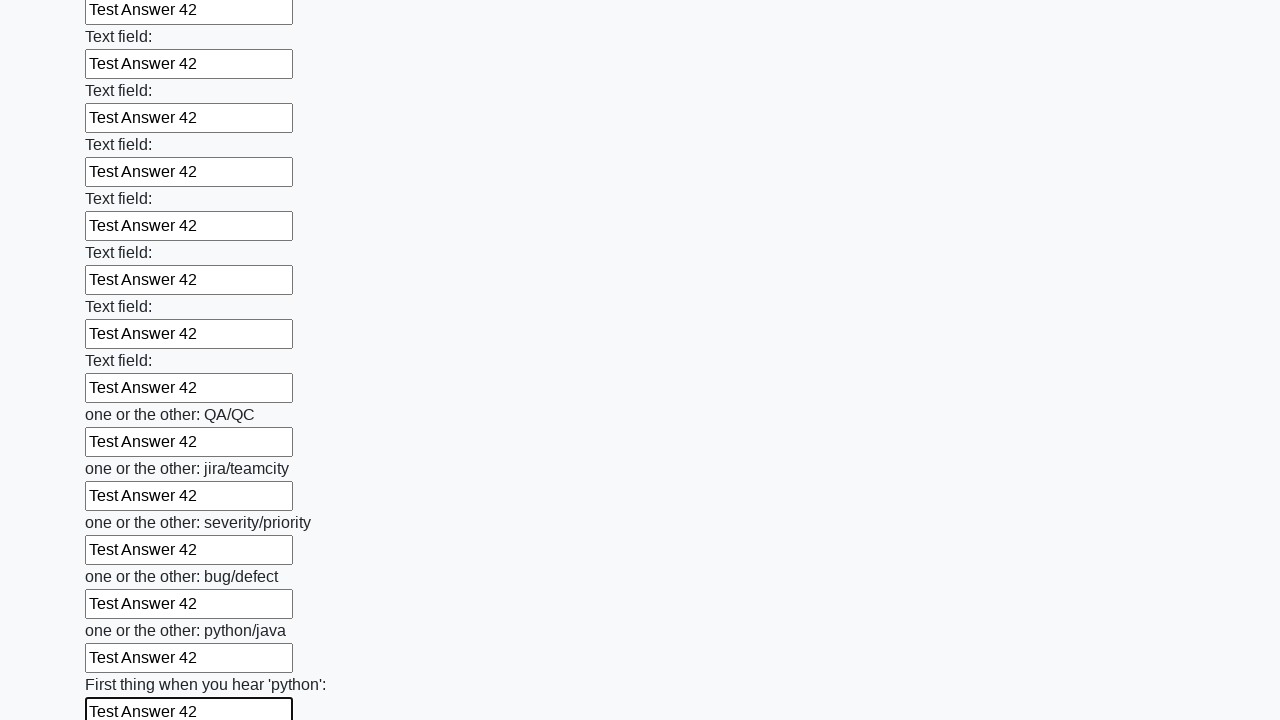

Filled text input field 94 of 100 with 'Test Answer 42' on input[type="text"] >> nth=93
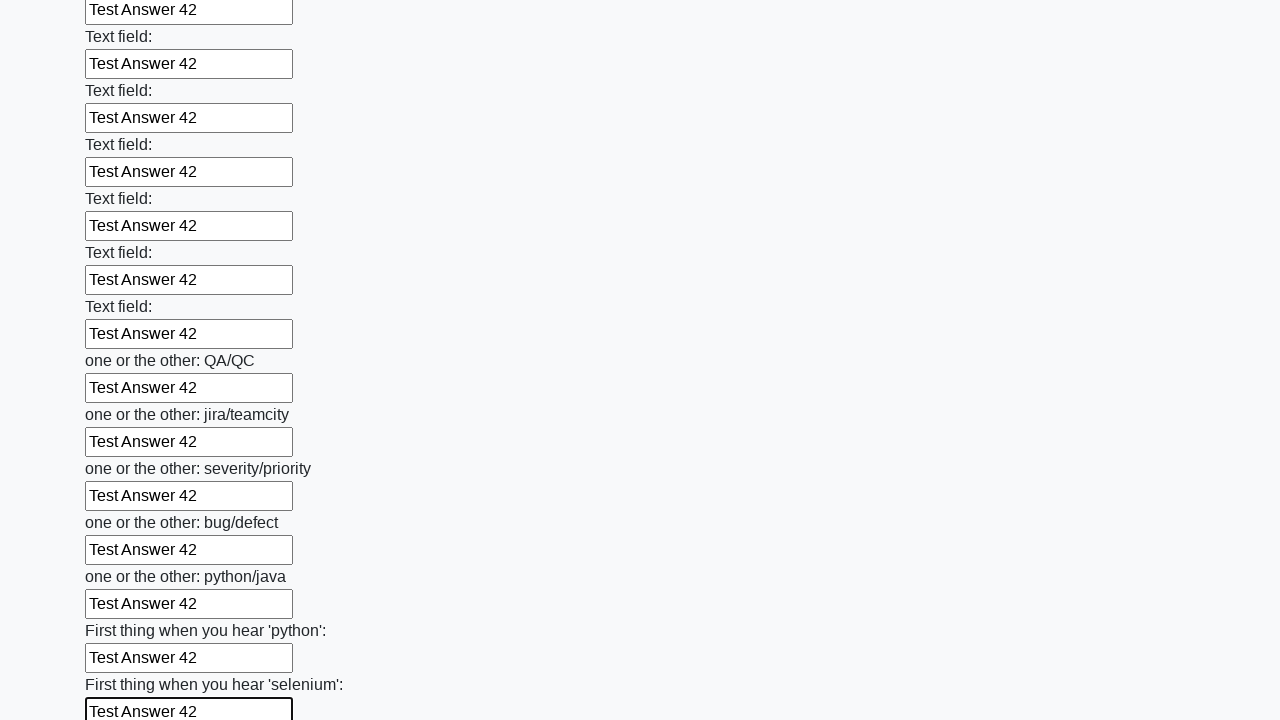

Filled text input field 95 of 100 with 'Test Answer 42' on input[type="text"] >> nth=94
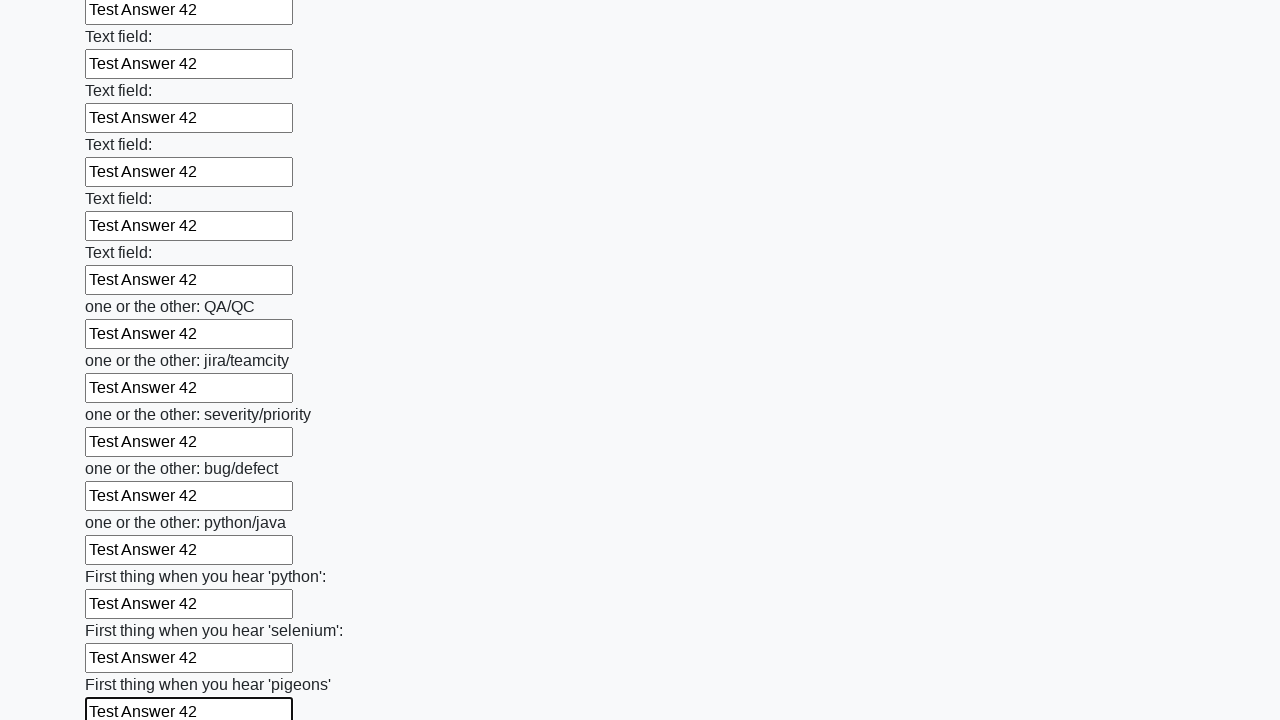

Filled text input field 96 of 100 with 'Test Answer 42' on input[type="text"] >> nth=95
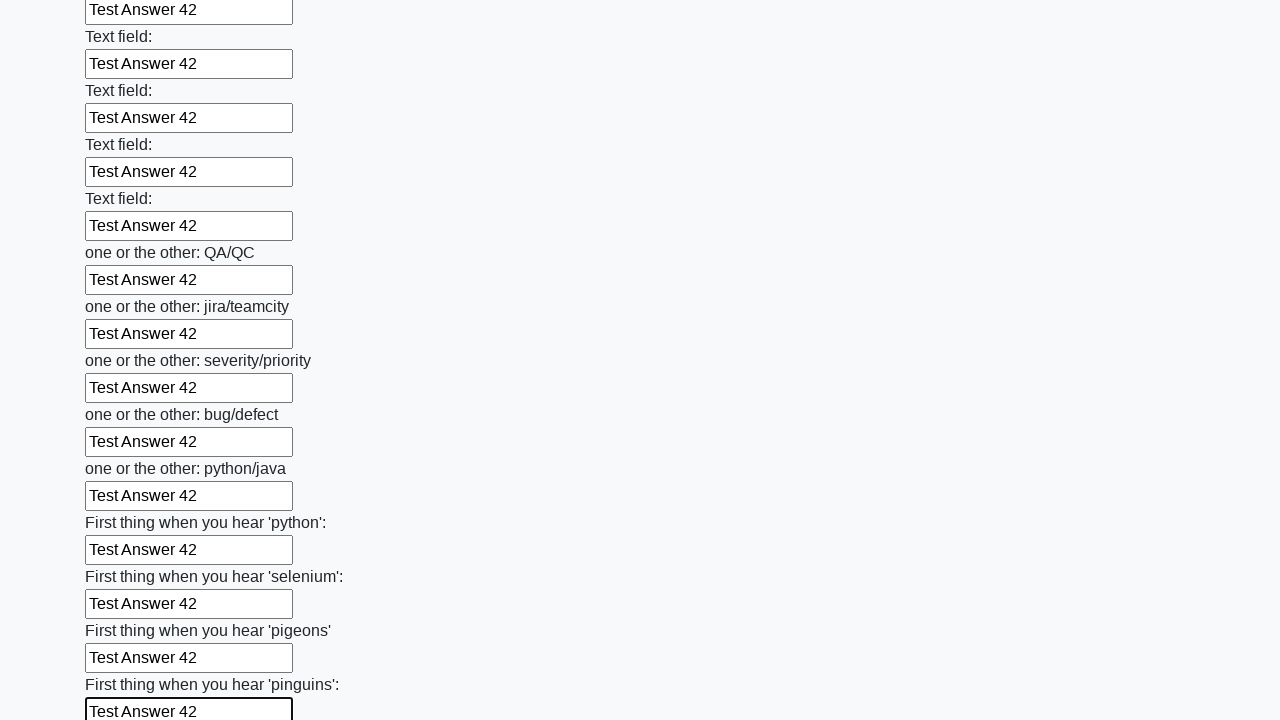

Filled text input field 97 of 100 with 'Test Answer 42' on input[type="text"] >> nth=96
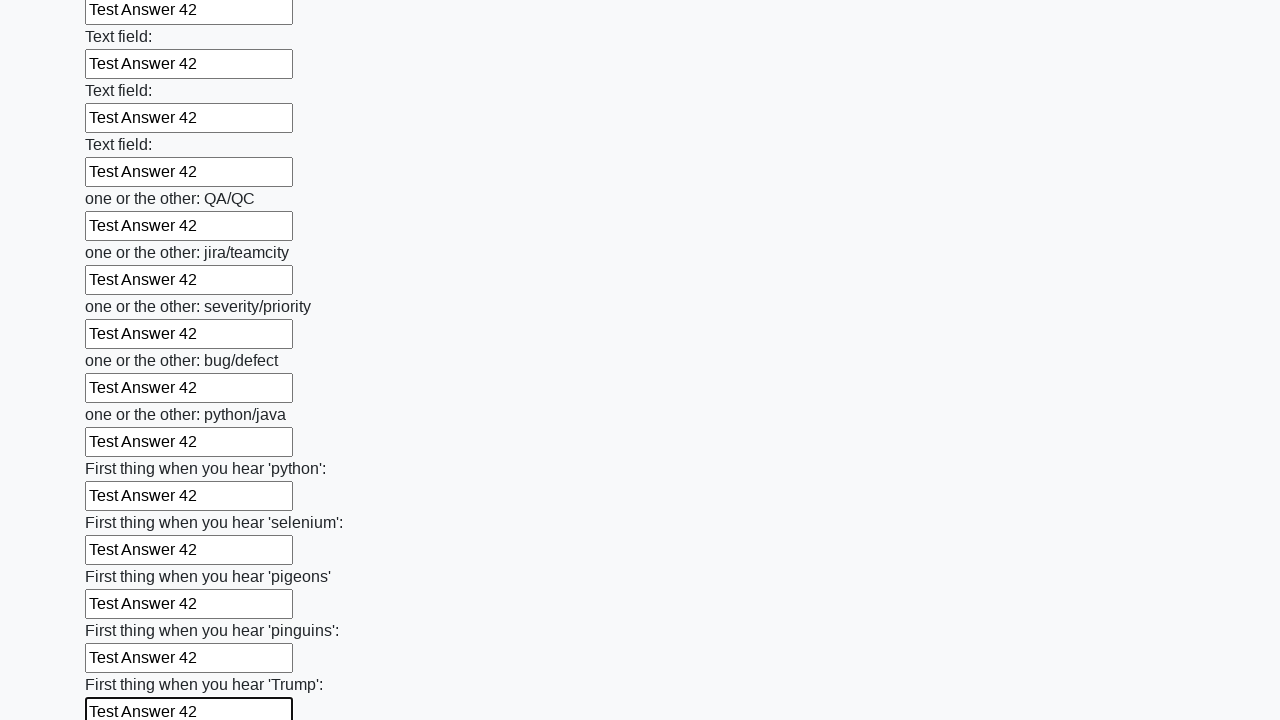

Filled text input field 98 of 100 with 'Test Answer 42' on input[type="text"] >> nth=97
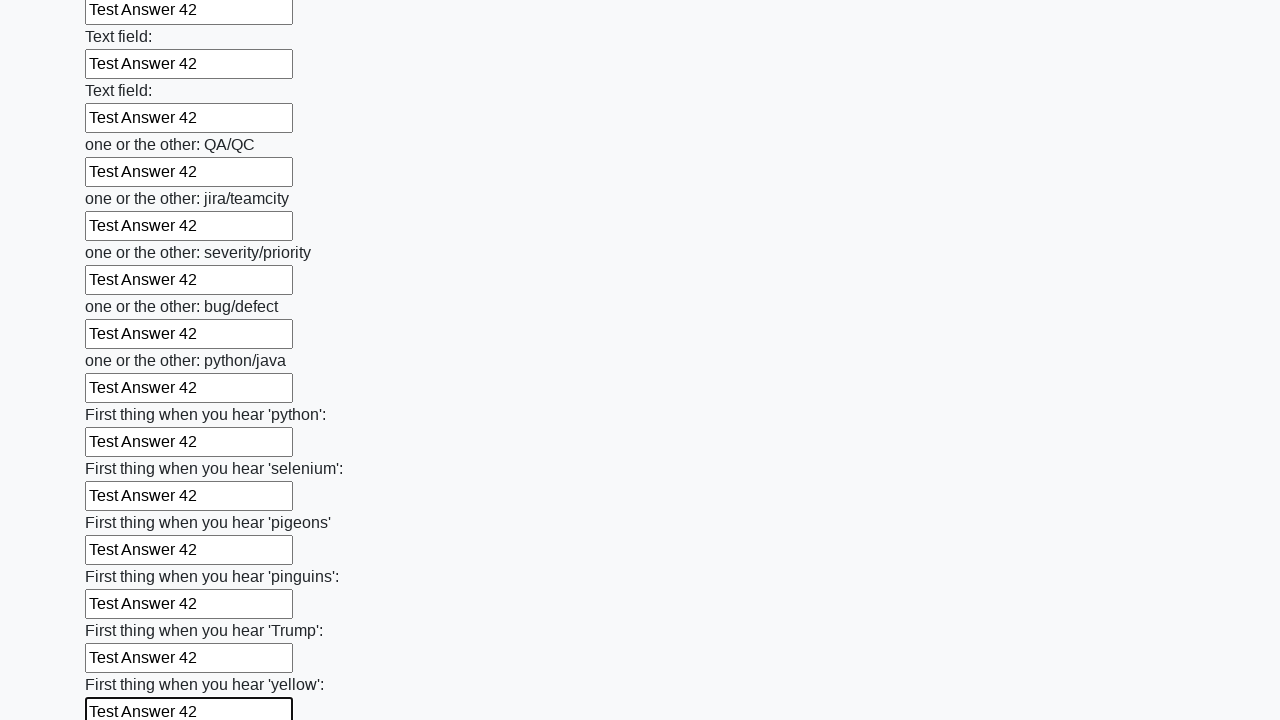

Filled text input field 99 of 100 with 'Test Answer 42' on input[type="text"] >> nth=98
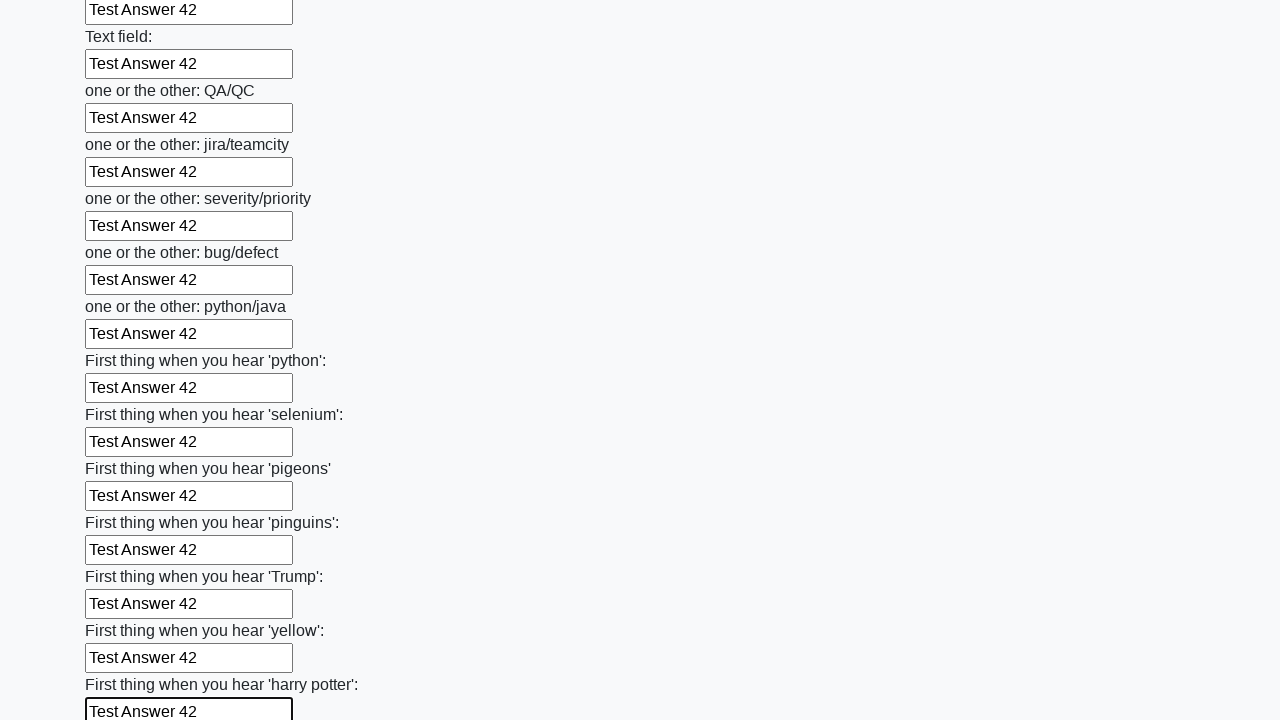

Filled text input field 100 of 100 with 'Test Answer 42' on input[type="text"] >> nth=99
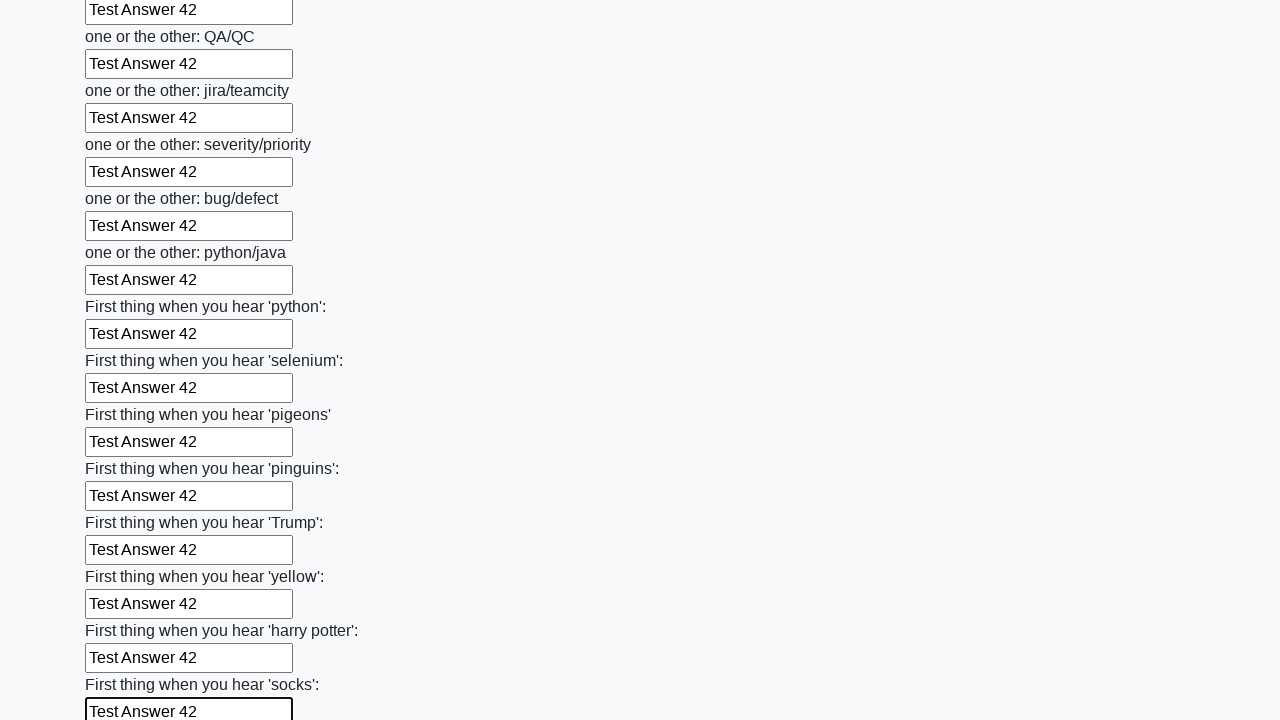

Clicked the submit button to submit the form at (123, 611) on button.btn
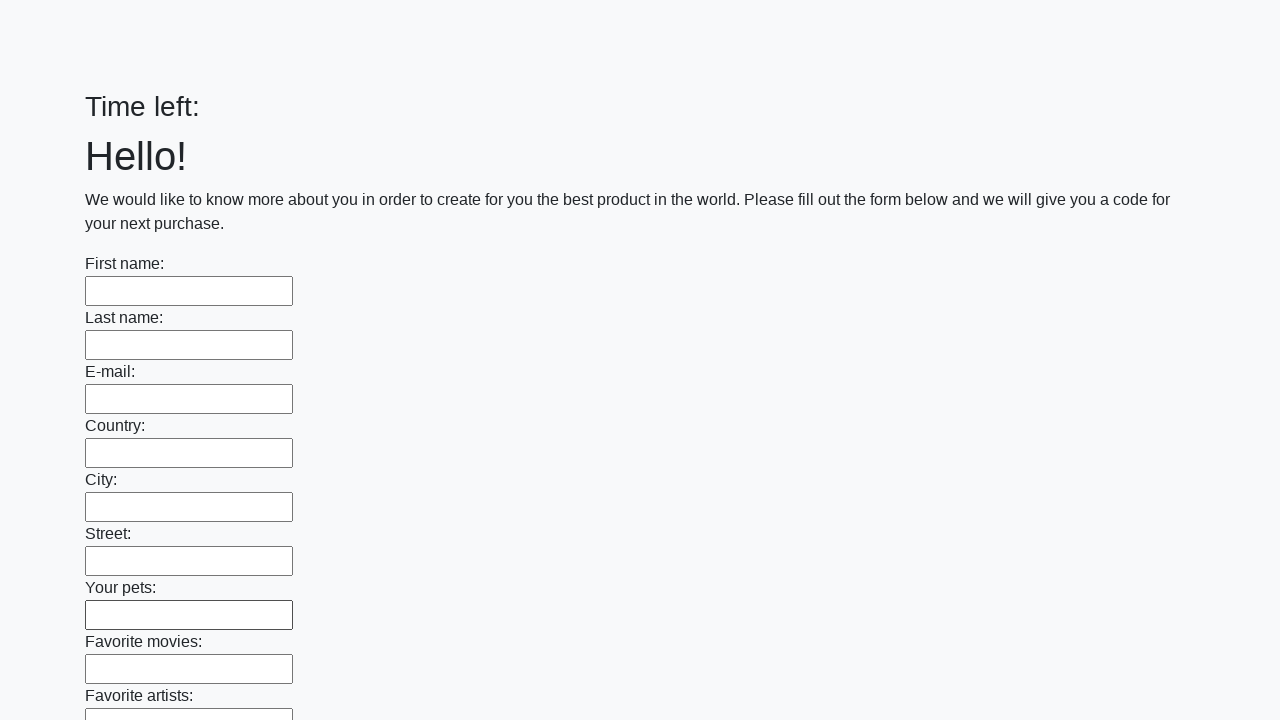

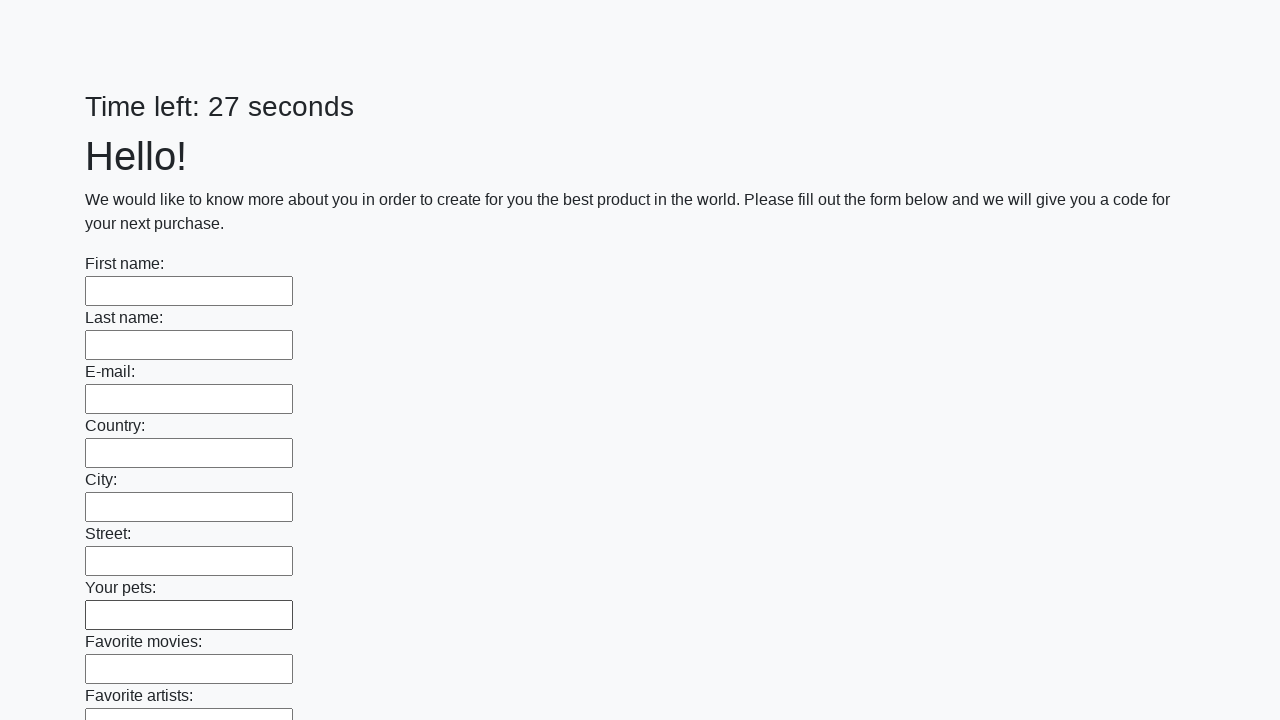